Tests jQuery UI date picker functionality by opening the date picker, navigating to a past date (May 2023), and selecting a specific day.

Starting URL: https://jqueryui.com/datepicker/

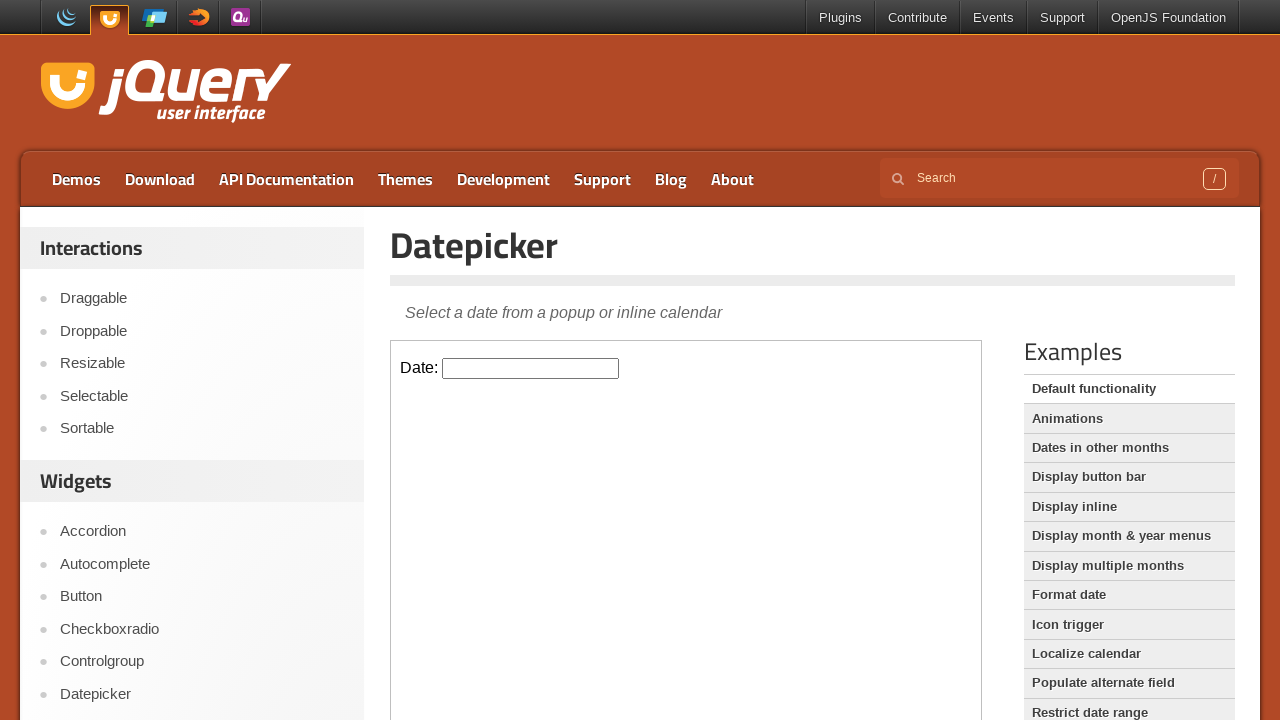

Located demo iframe for jQuery UI date picker
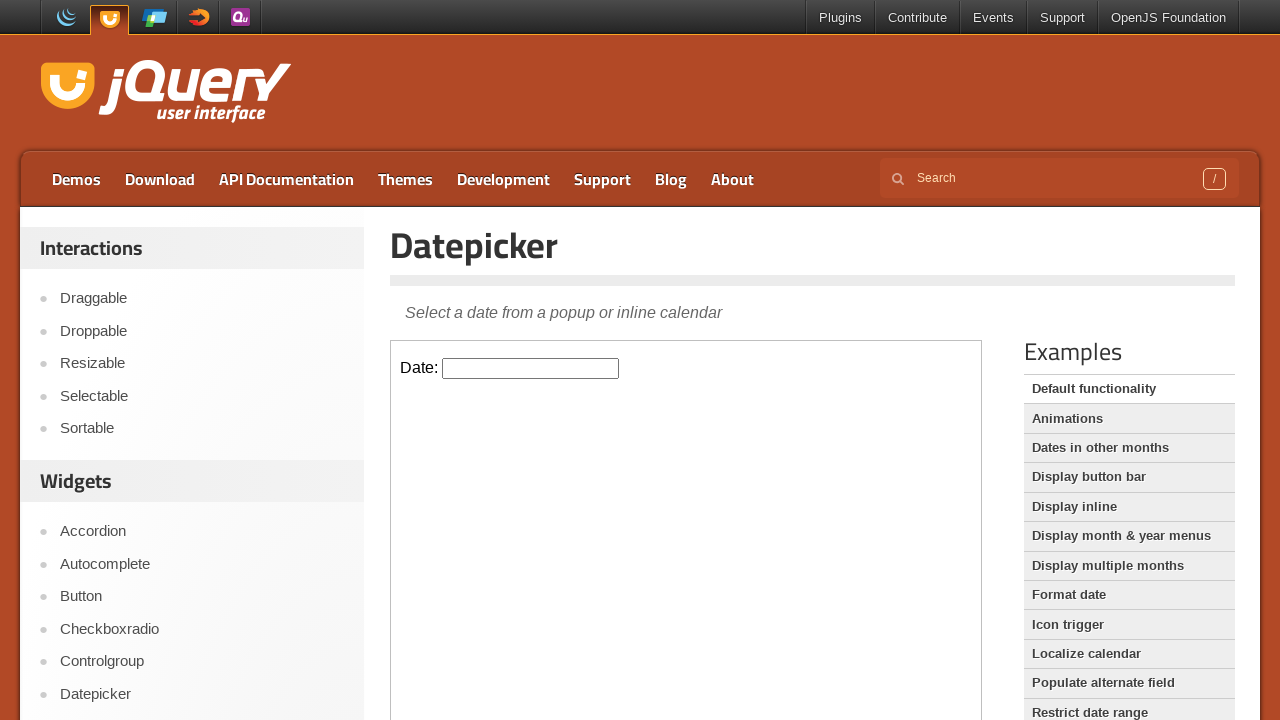

Clicked datepicker input to open calendar at (531, 368) on iframe.demo-frame >> internal:control=enter-frame >> #datepicker
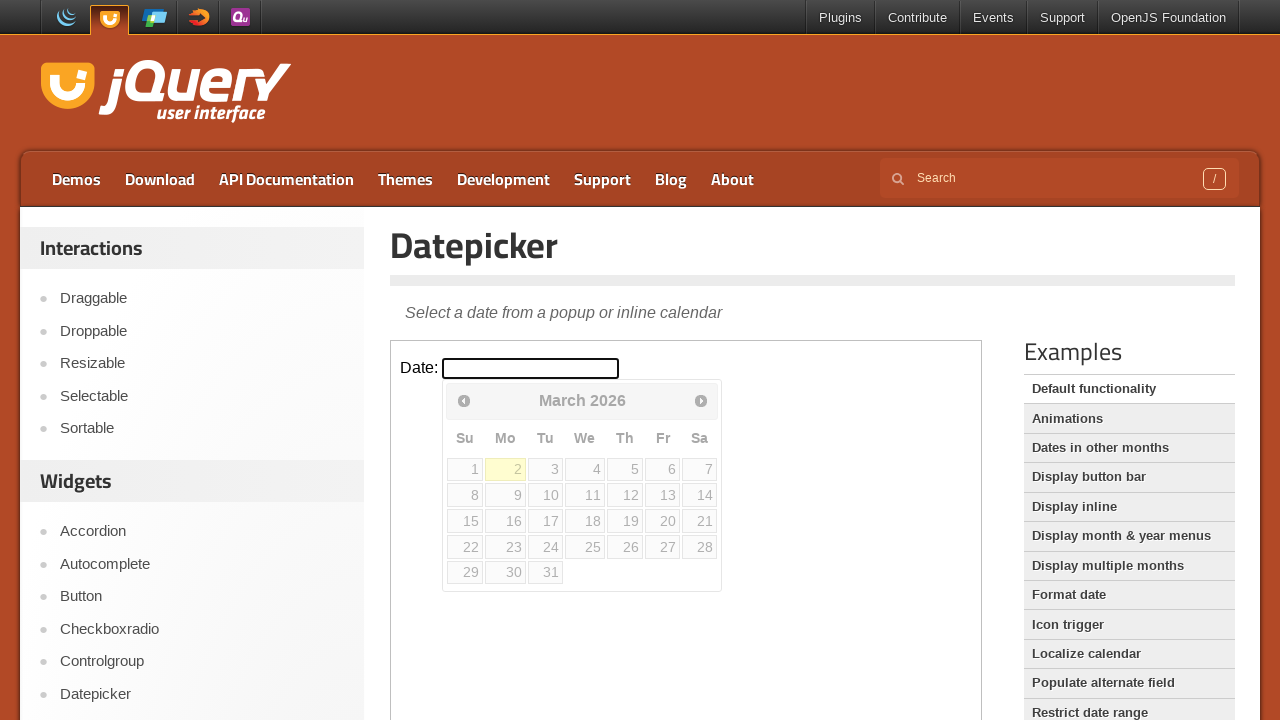

Clicked previous month button (currently at March 2026) at (464, 400) on iframe.demo-frame >> internal:control=enter-frame >> span.ui-icon-circle-triangl
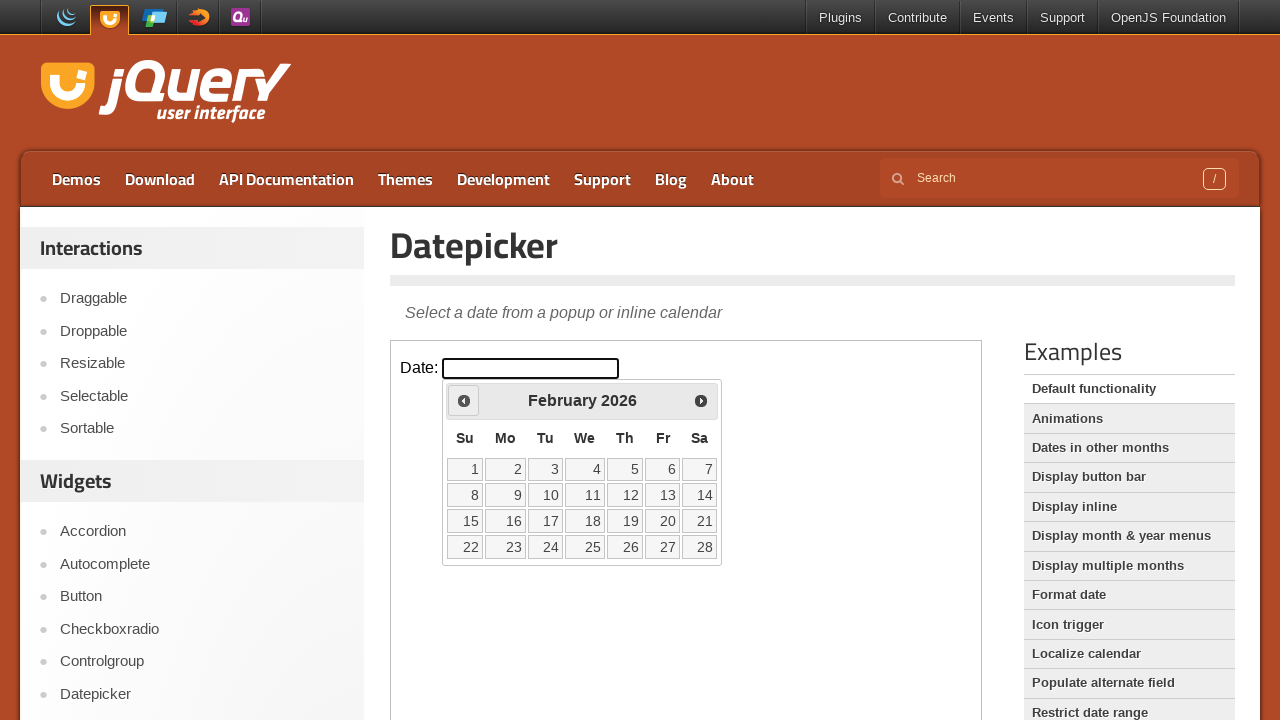

Waited 500ms for calendar to update
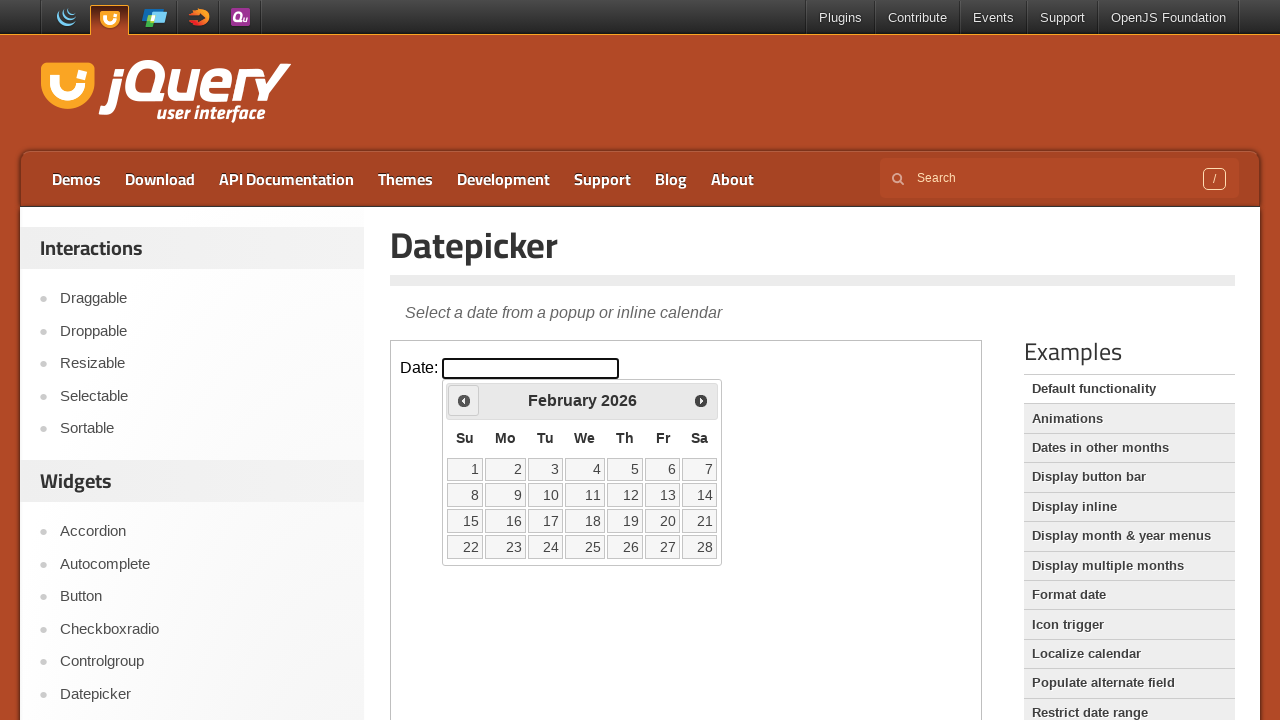

Clicked previous month button (currently at February 2026) at (464, 400) on iframe.demo-frame >> internal:control=enter-frame >> span.ui-icon-circle-triangl
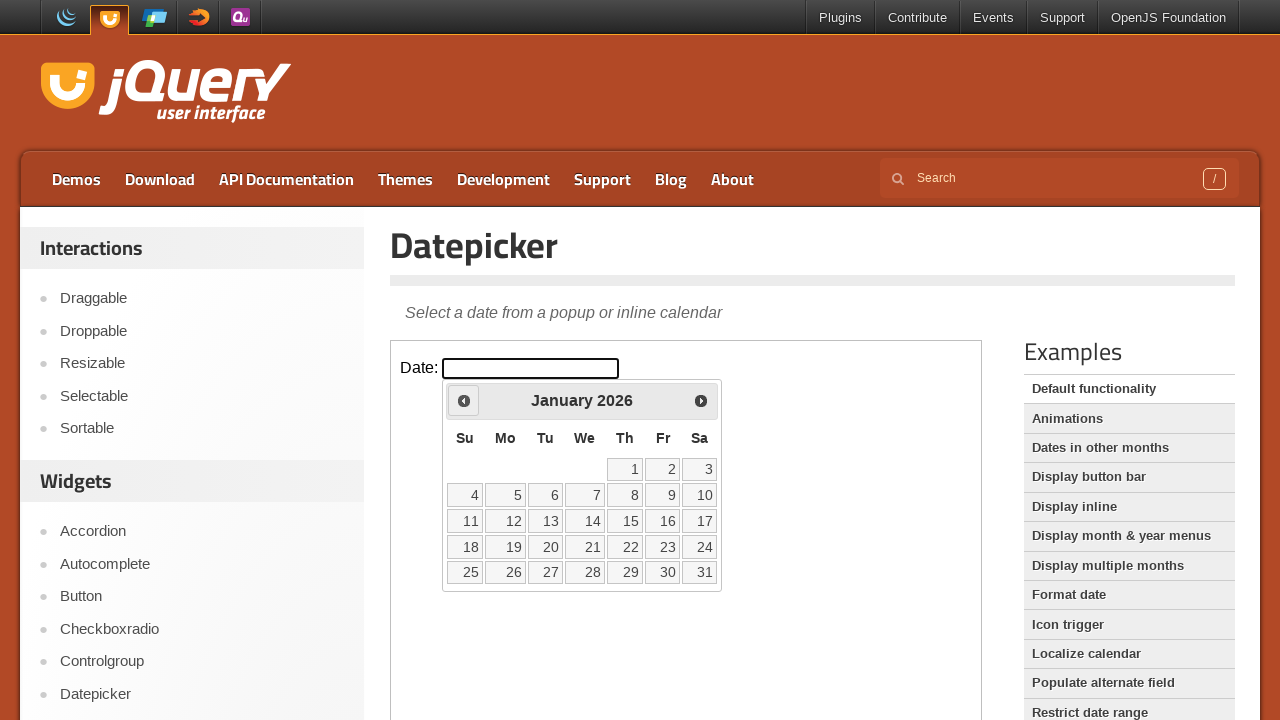

Waited 500ms for calendar to update
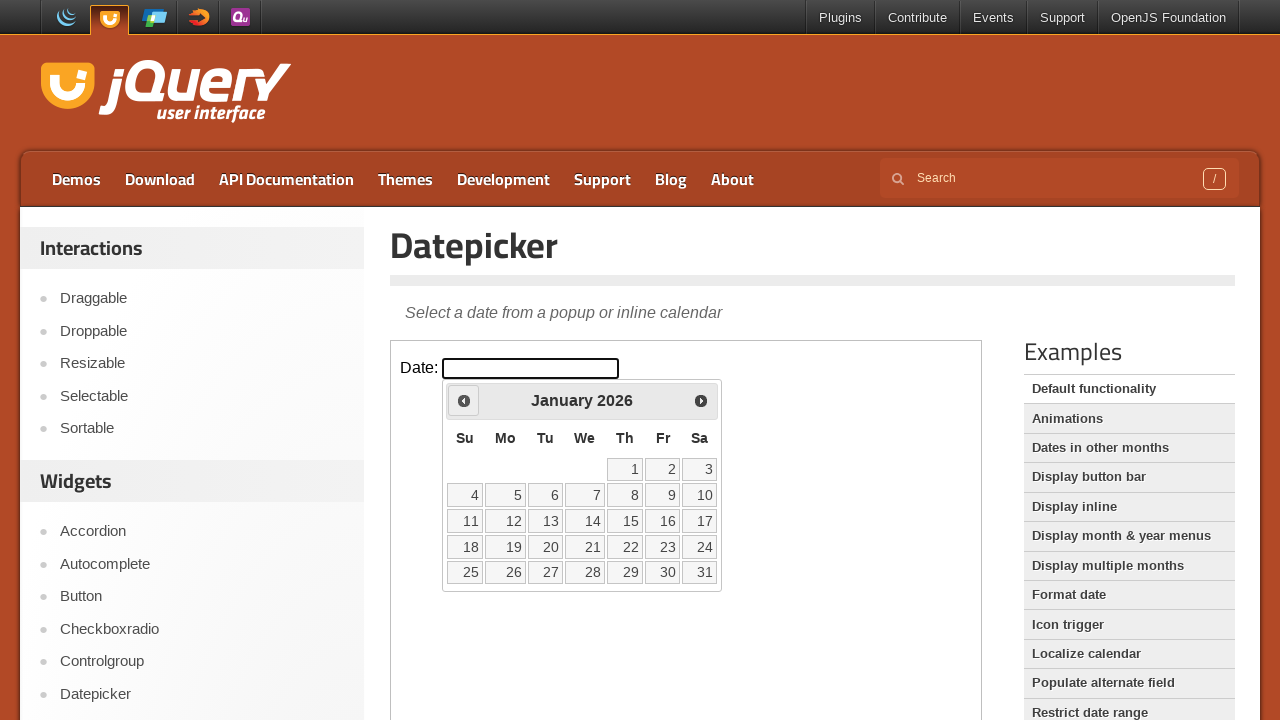

Clicked previous month button (currently at January 2026) at (464, 400) on iframe.demo-frame >> internal:control=enter-frame >> span.ui-icon-circle-triangl
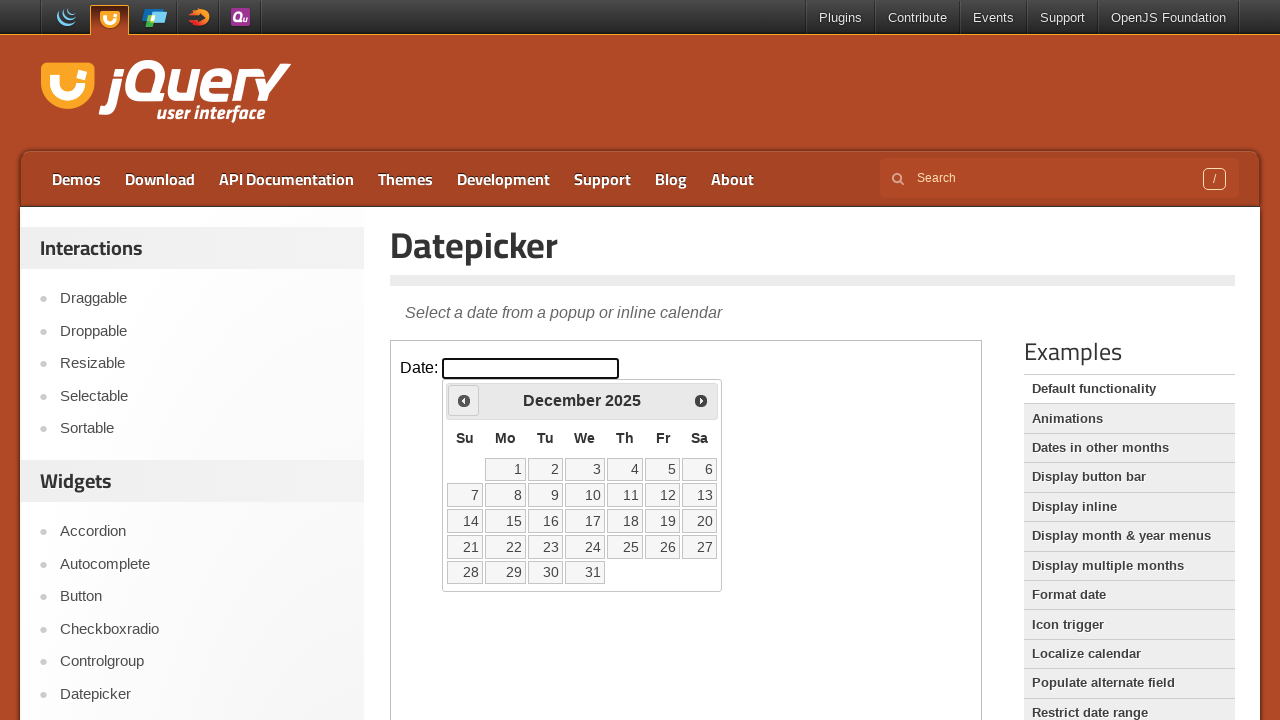

Waited 500ms for calendar to update
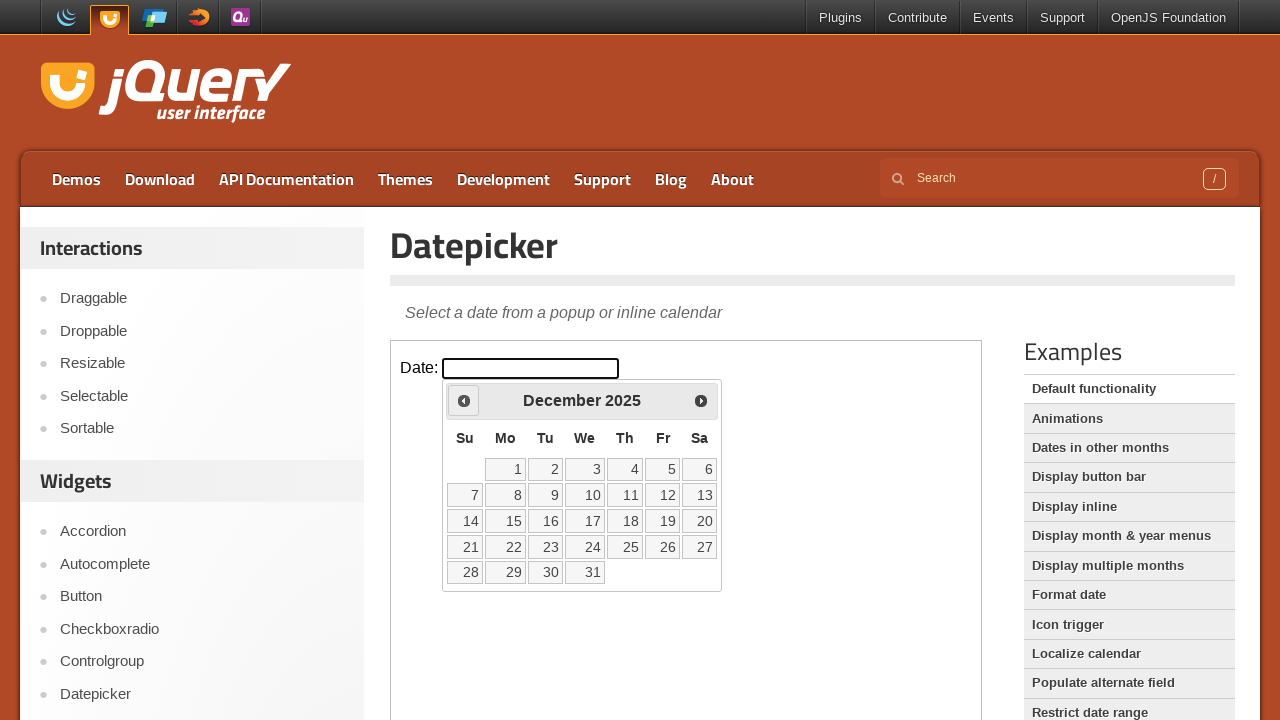

Clicked previous month button (currently at December 2025) at (464, 400) on iframe.demo-frame >> internal:control=enter-frame >> span.ui-icon-circle-triangl
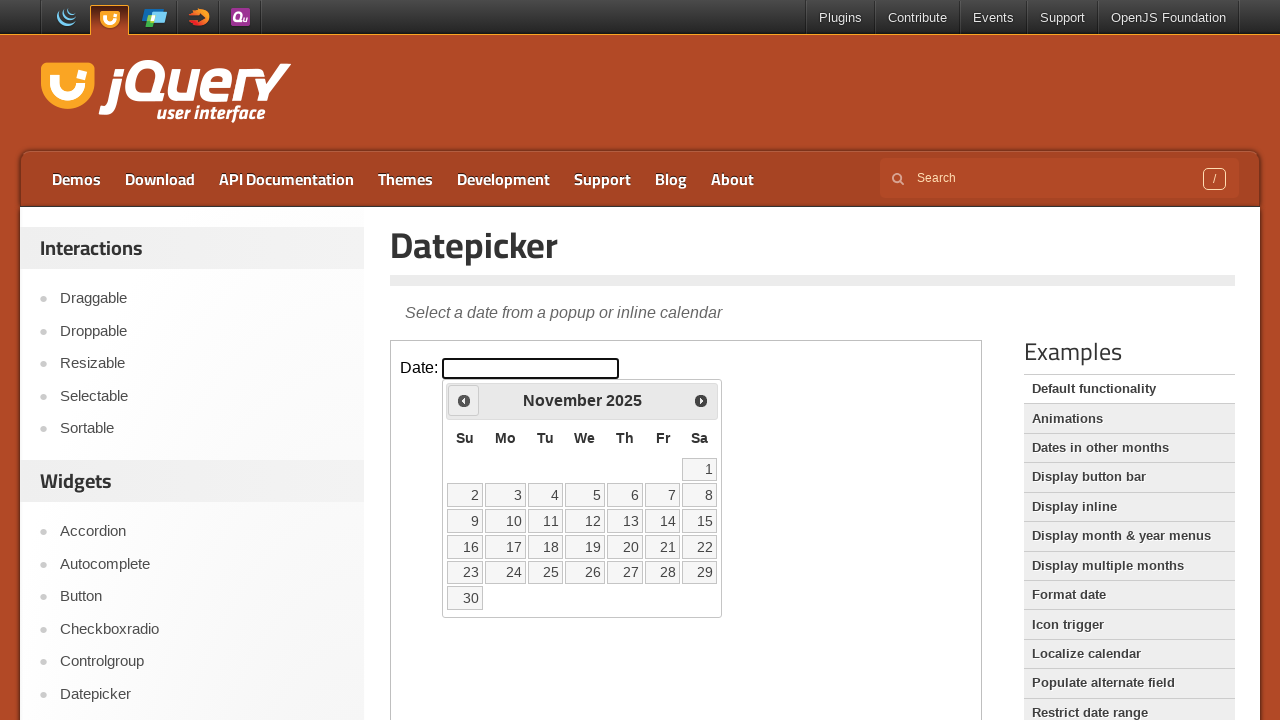

Waited 500ms for calendar to update
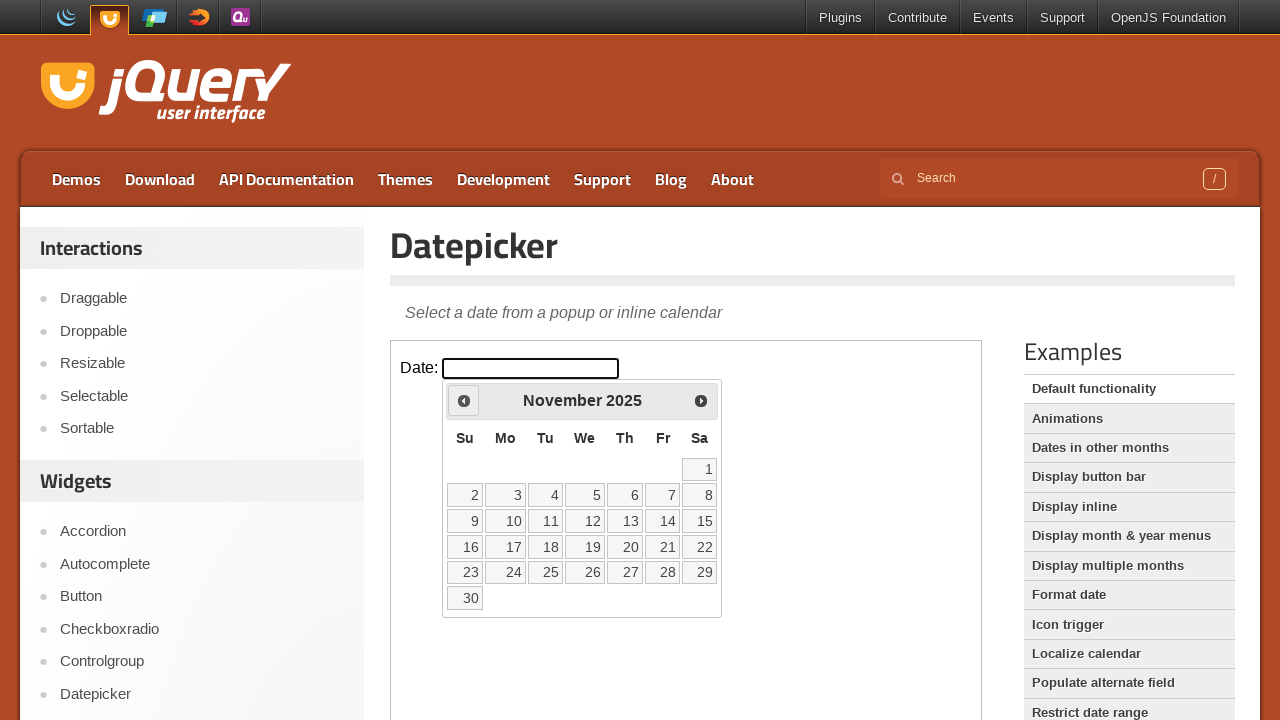

Clicked previous month button (currently at November 2025) at (464, 400) on iframe.demo-frame >> internal:control=enter-frame >> span.ui-icon-circle-triangl
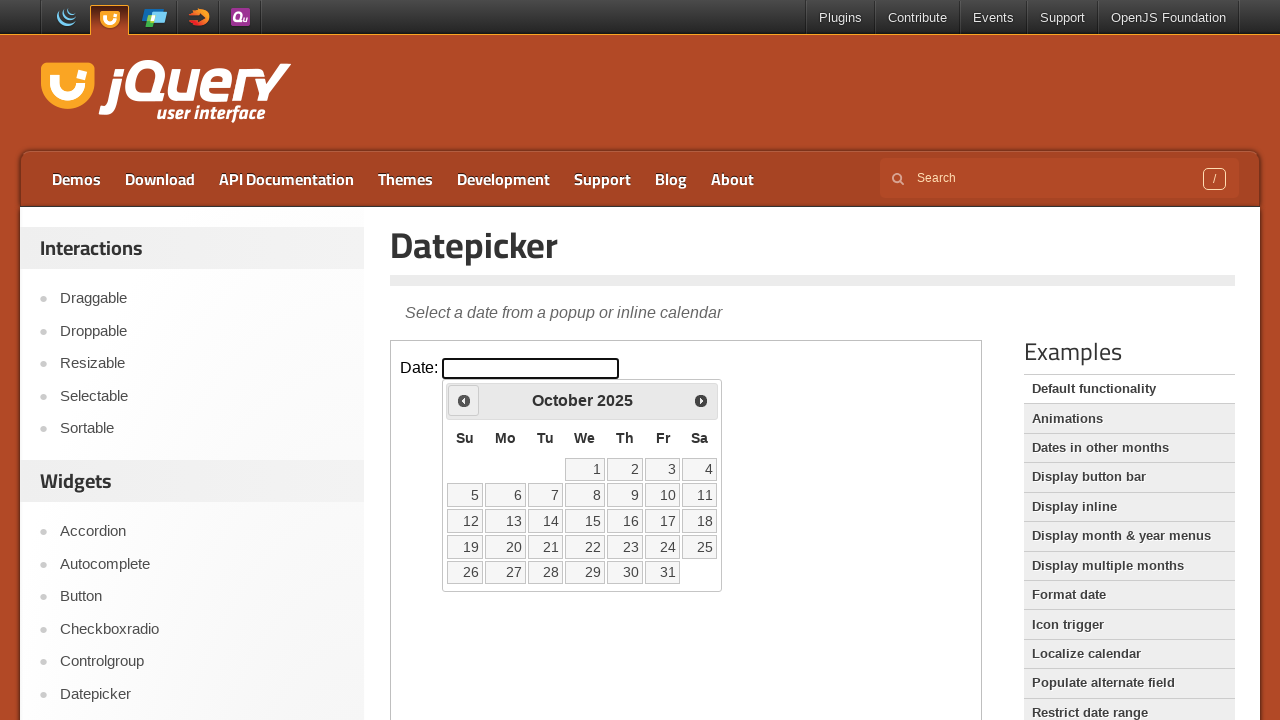

Waited 500ms for calendar to update
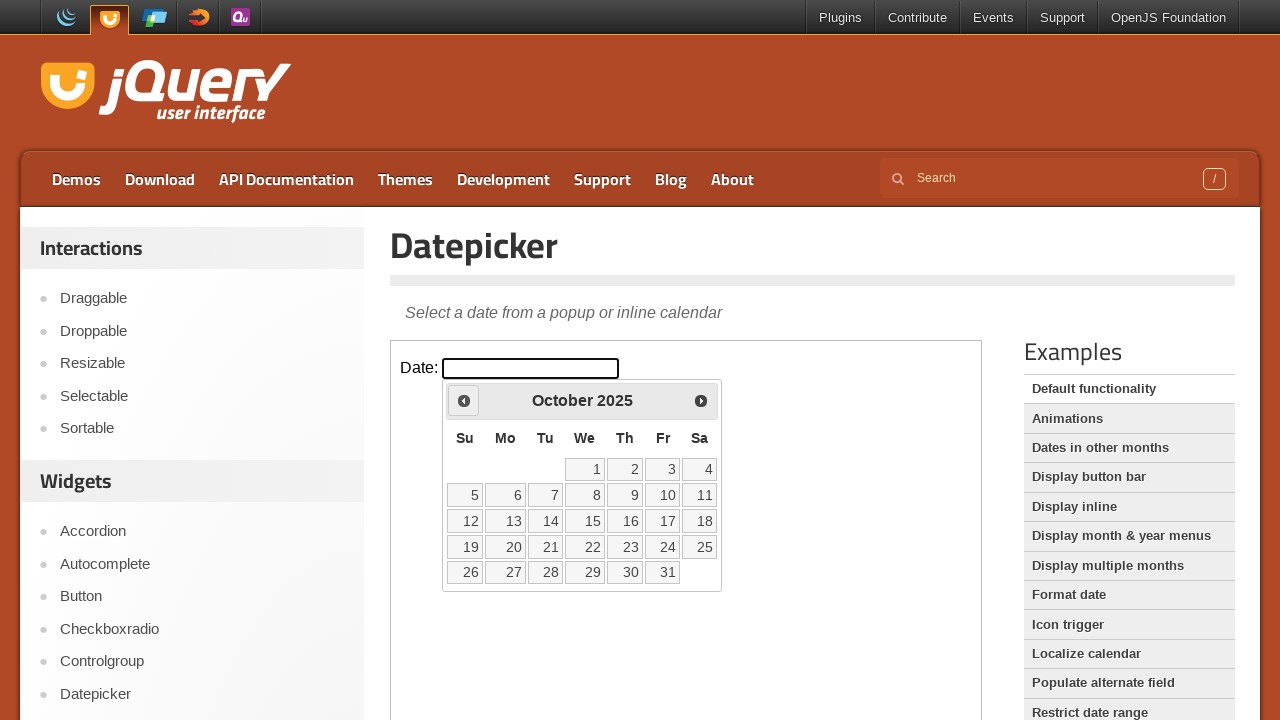

Clicked previous month button (currently at October 2025) at (464, 400) on iframe.demo-frame >> internal:control=enter-frame >> span.ui-icon-circle-triangl
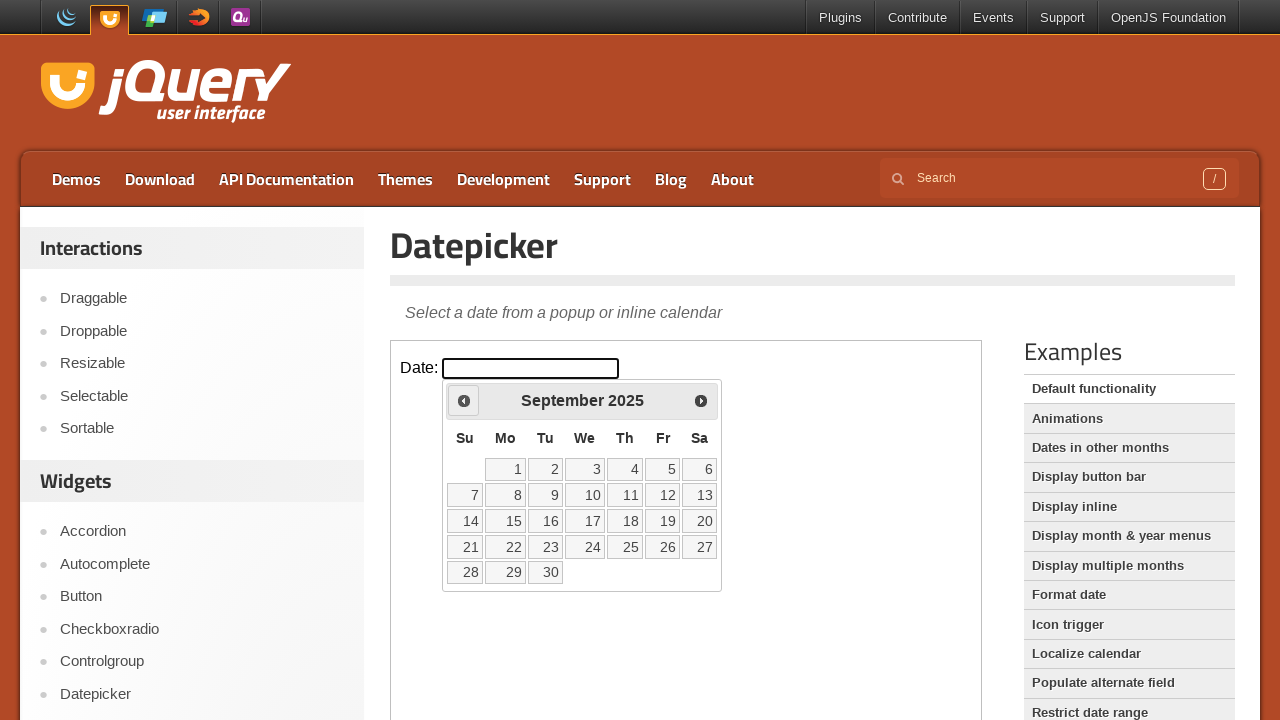

Waited 500ms for calendar to update
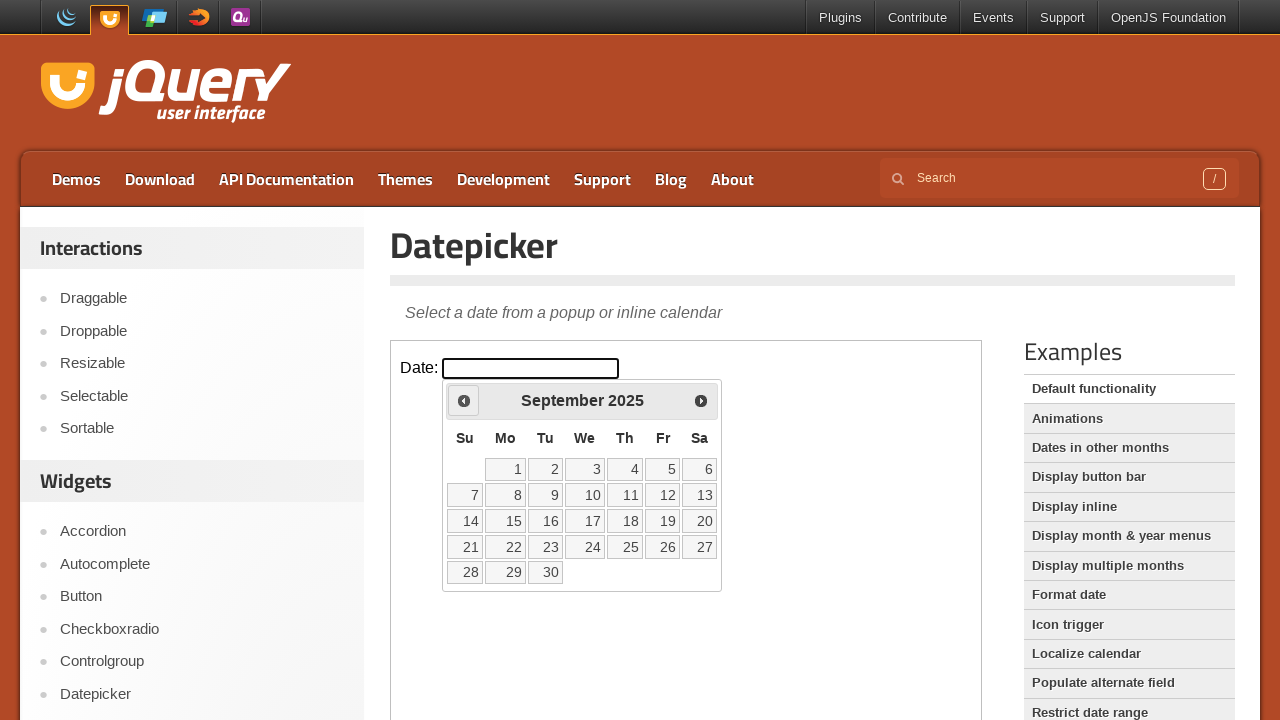

Clicked previous month button (currently at September 2025) at (464, 400) on iframe.demo-frame >> internal:control=enter-frame >> span.ui-icon-circle-triangl
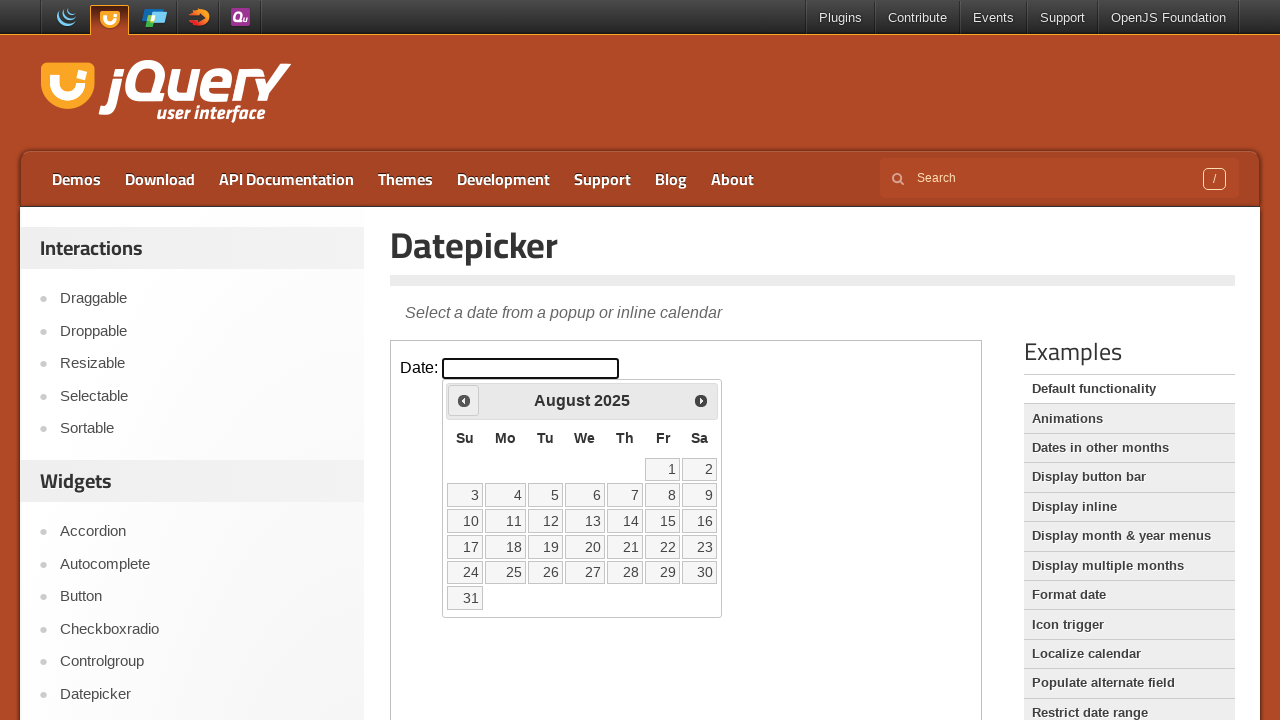

Waited 500ms for calendar to update
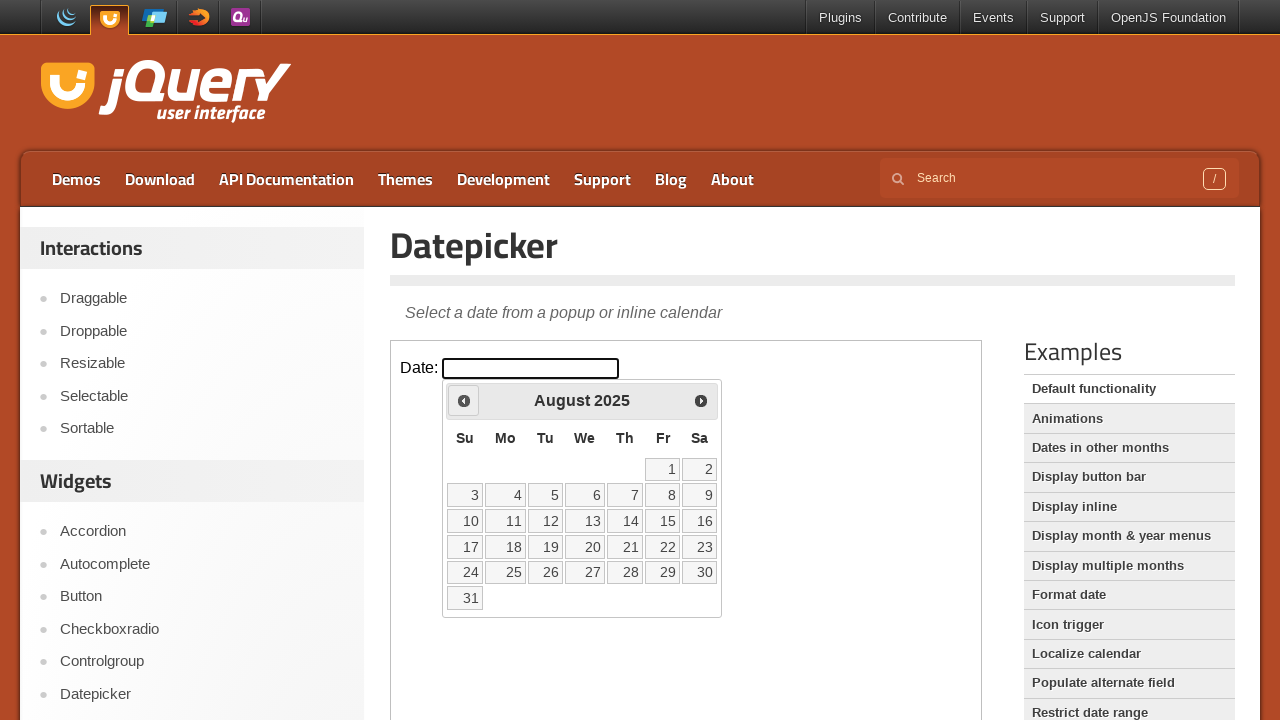

Clicked previous month button (currently at August 2025) at (464, 400) on iframe.demo-frame >> internal:control=enter-frame >> span.ui-icon-circle-triangl
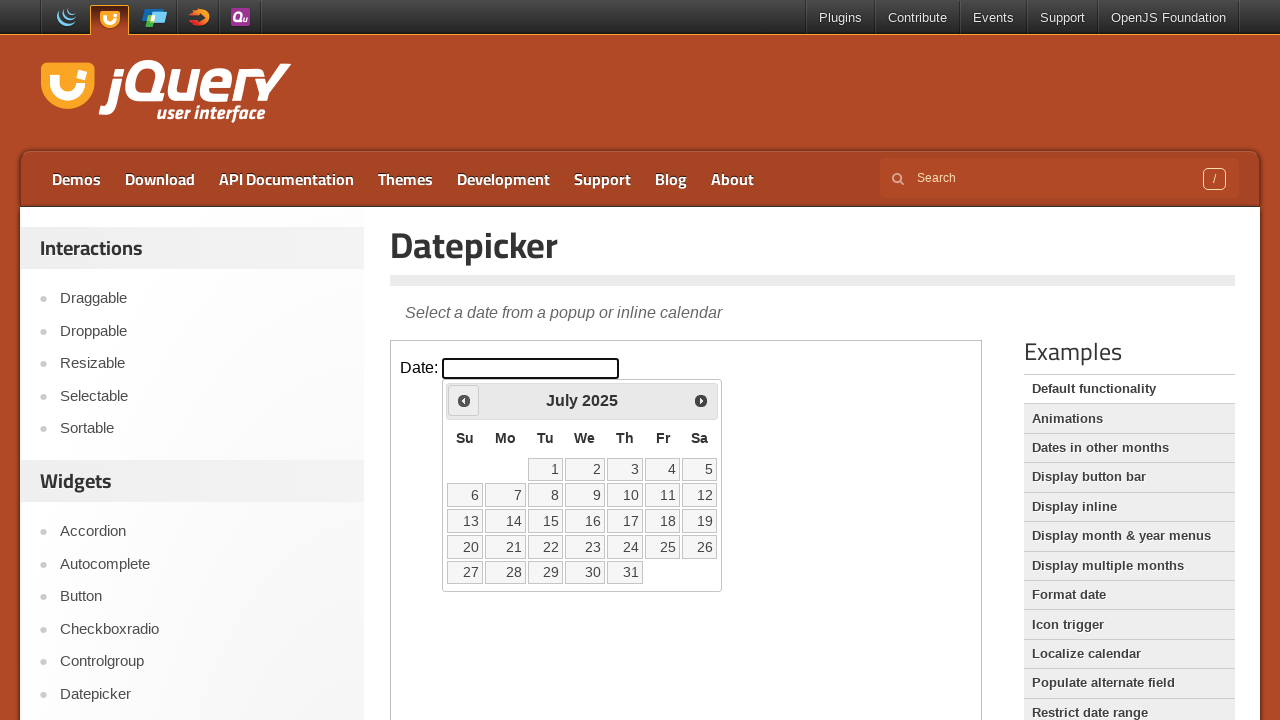

Waited 500ms for calendar to update
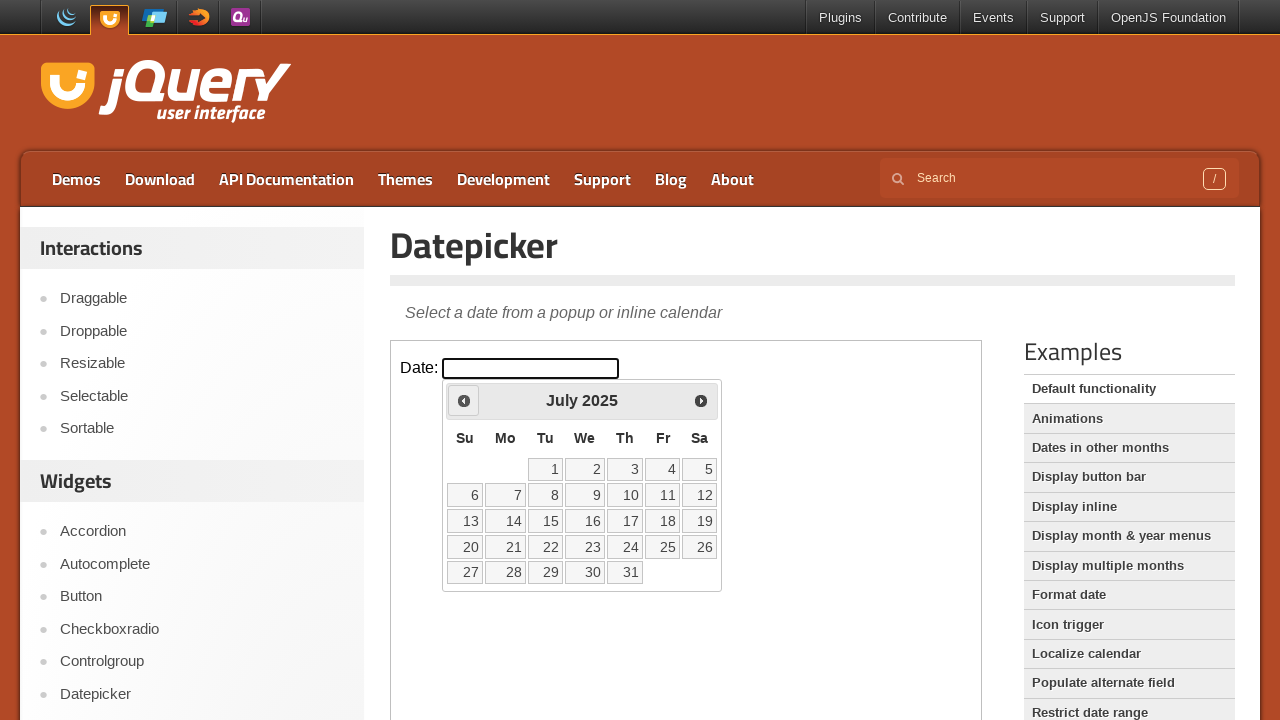

Clicked previous month button (currently at July 2025) at (464, 400) on iframe.demo-frame >> internal:control=enter-frame >> span.ui-icon-circle-triangl
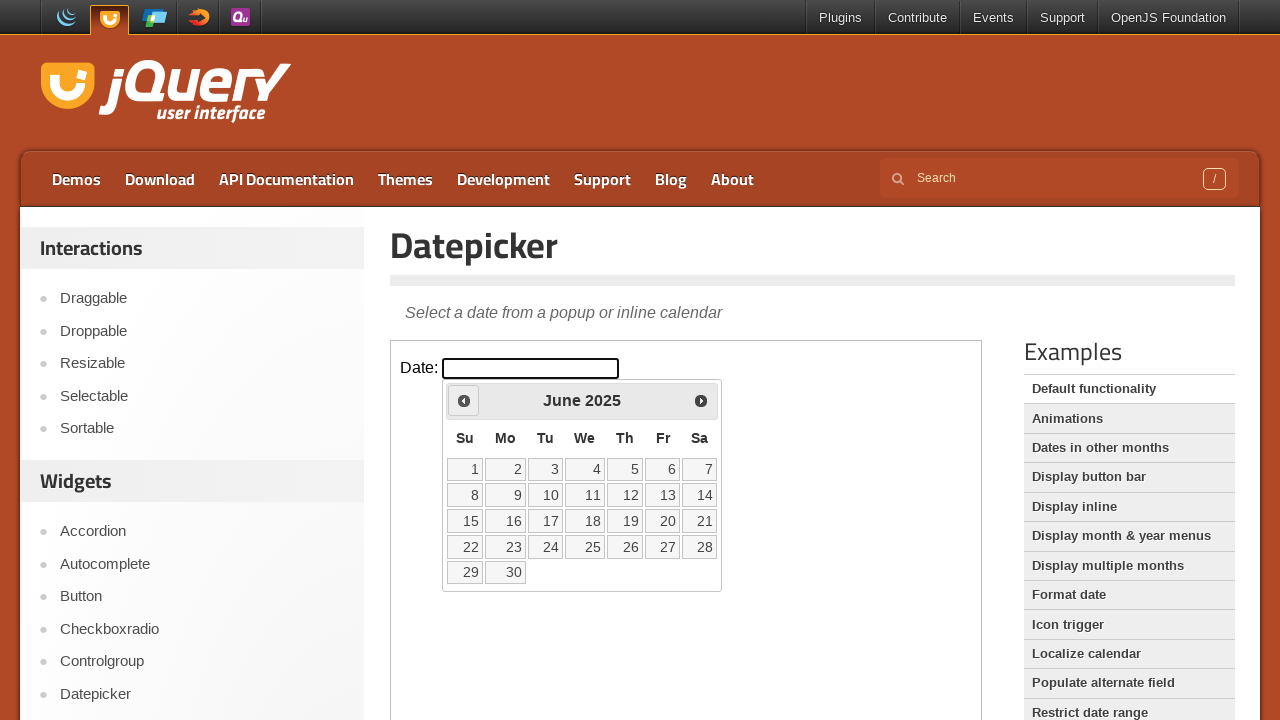

Waited 500ms for calendar to update
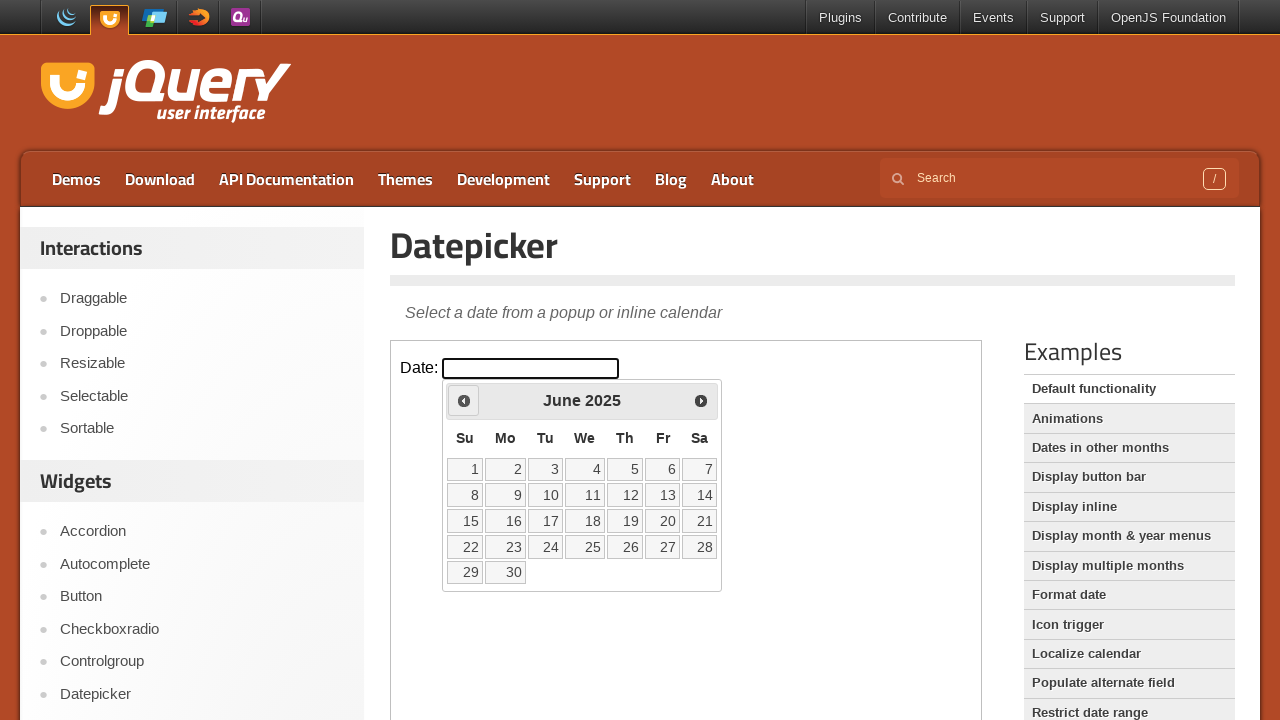

Clicked previous month button (currently at June 2025) at (464, 400) on iframe.demo-frame >> internal:control=enter-frame >> span.ui-icon-circle-triangl
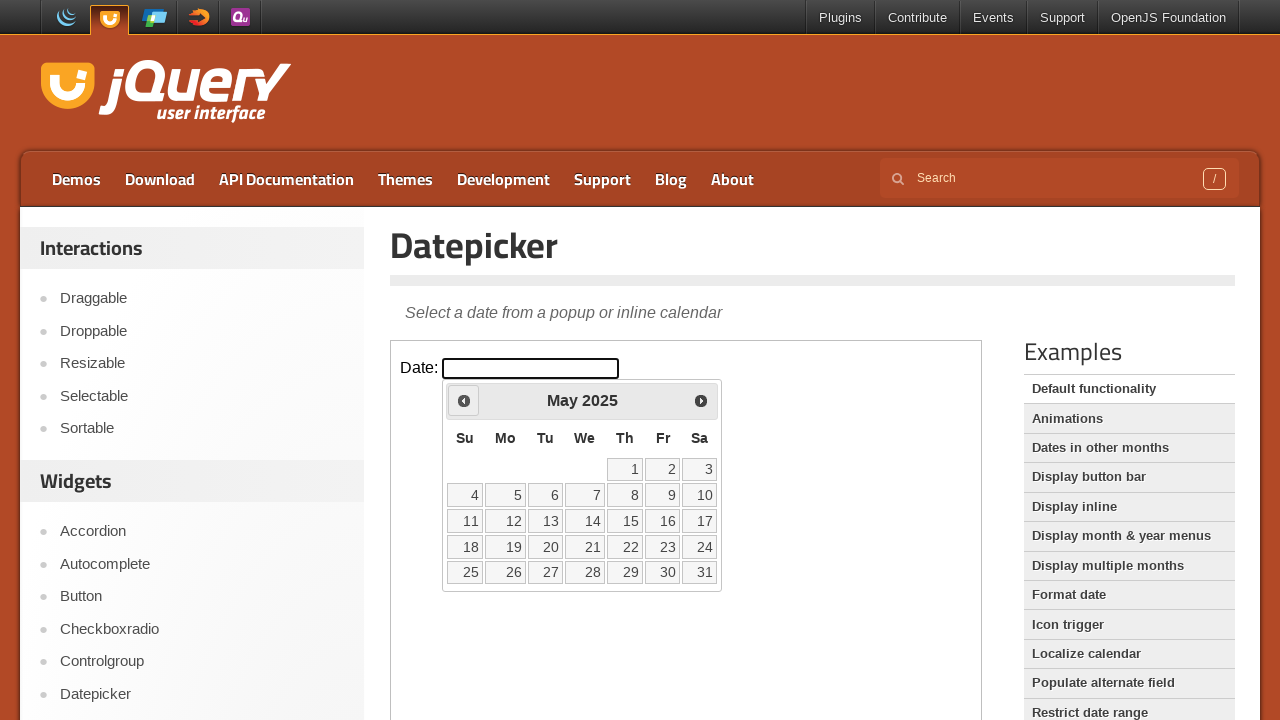

Waited 500ms for calendar to update
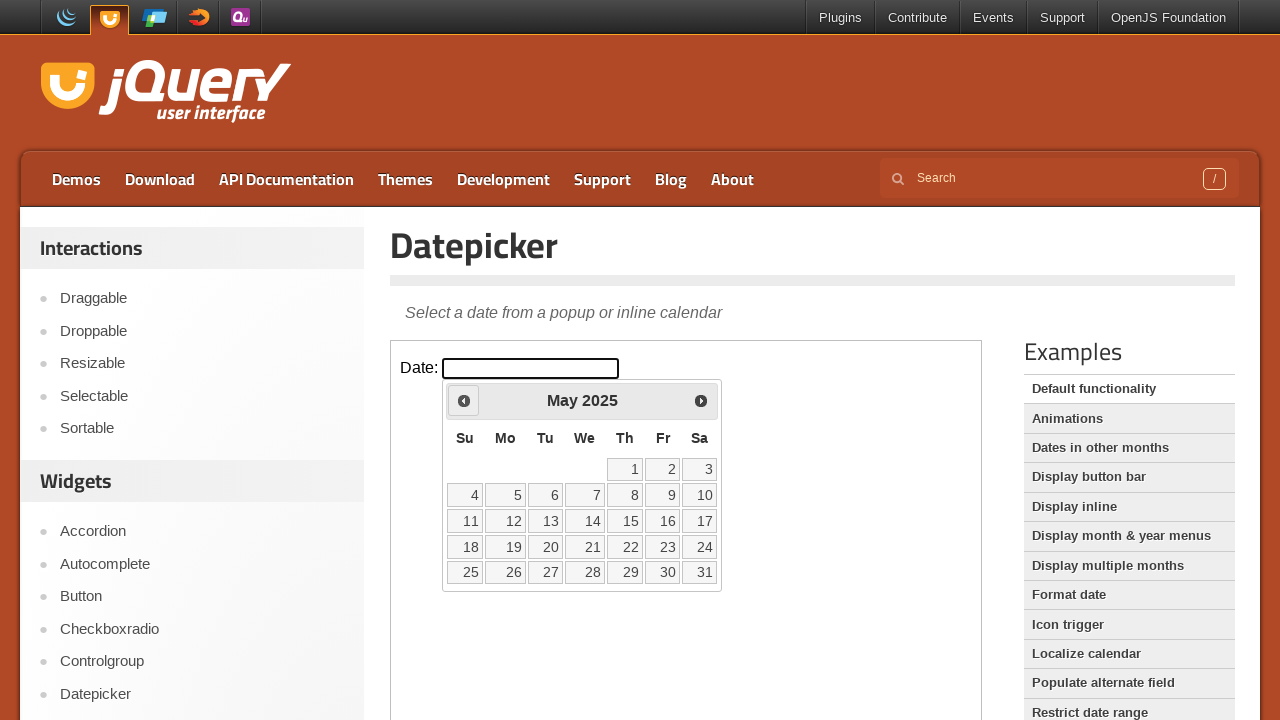

Clicked previous month button (currently at May 2025) at (464, 400) on iframe.demo-frame >> internal:control=enter-frame >> span.ui-icon-circle-triangl
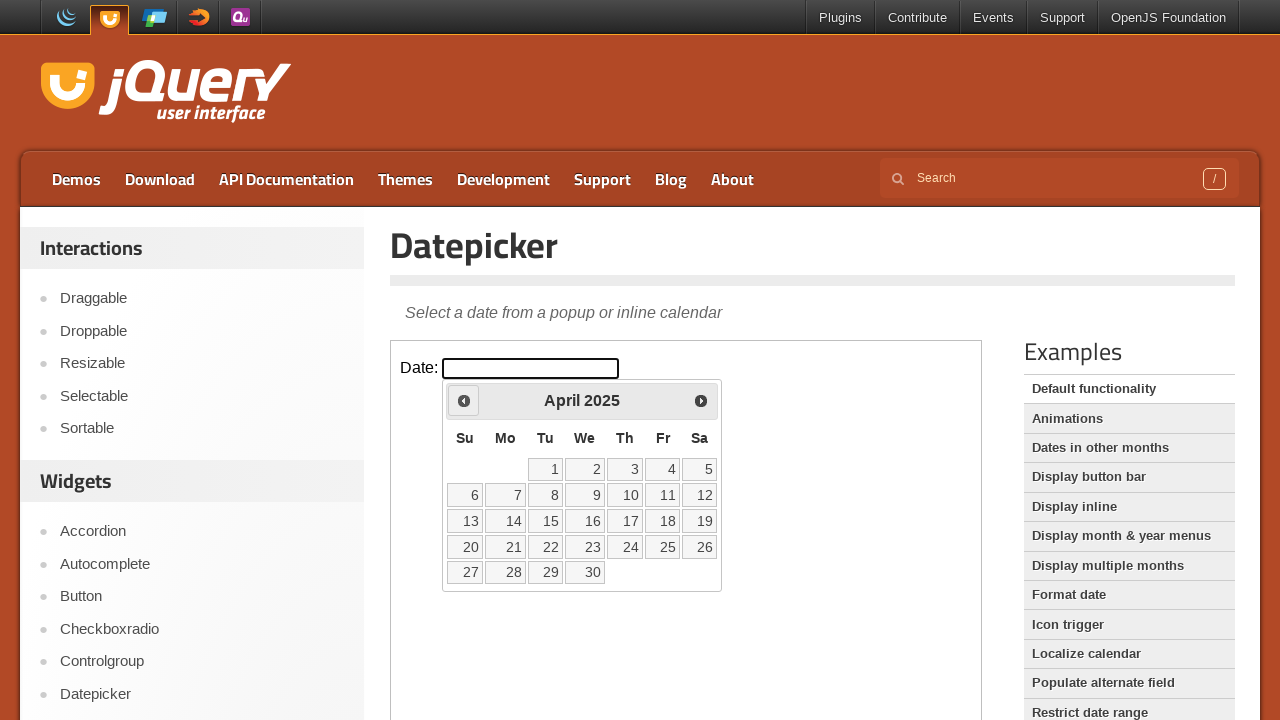

Waited 500ms for calendar to update
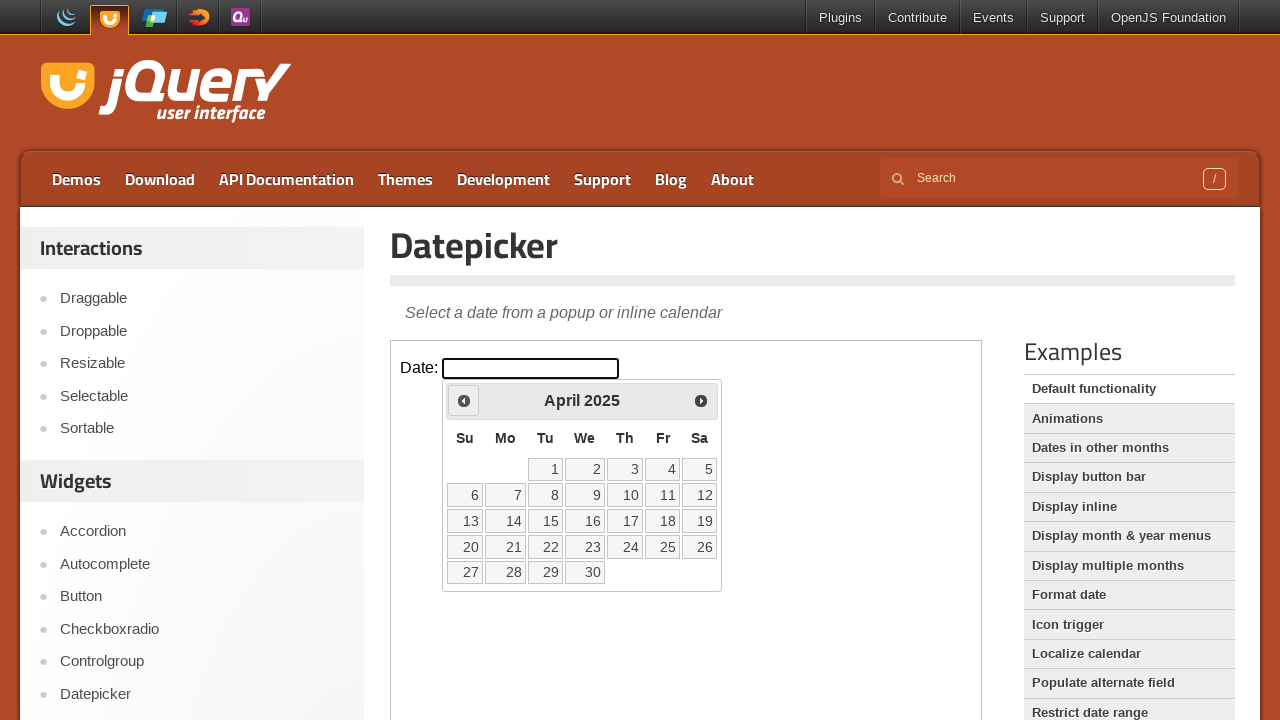

Clicked previous month button (currently at April 2025) at (464, 400) on iframe.demo-frame >> internal:control=enter-frame >> span.ui-icon-circle-triangl
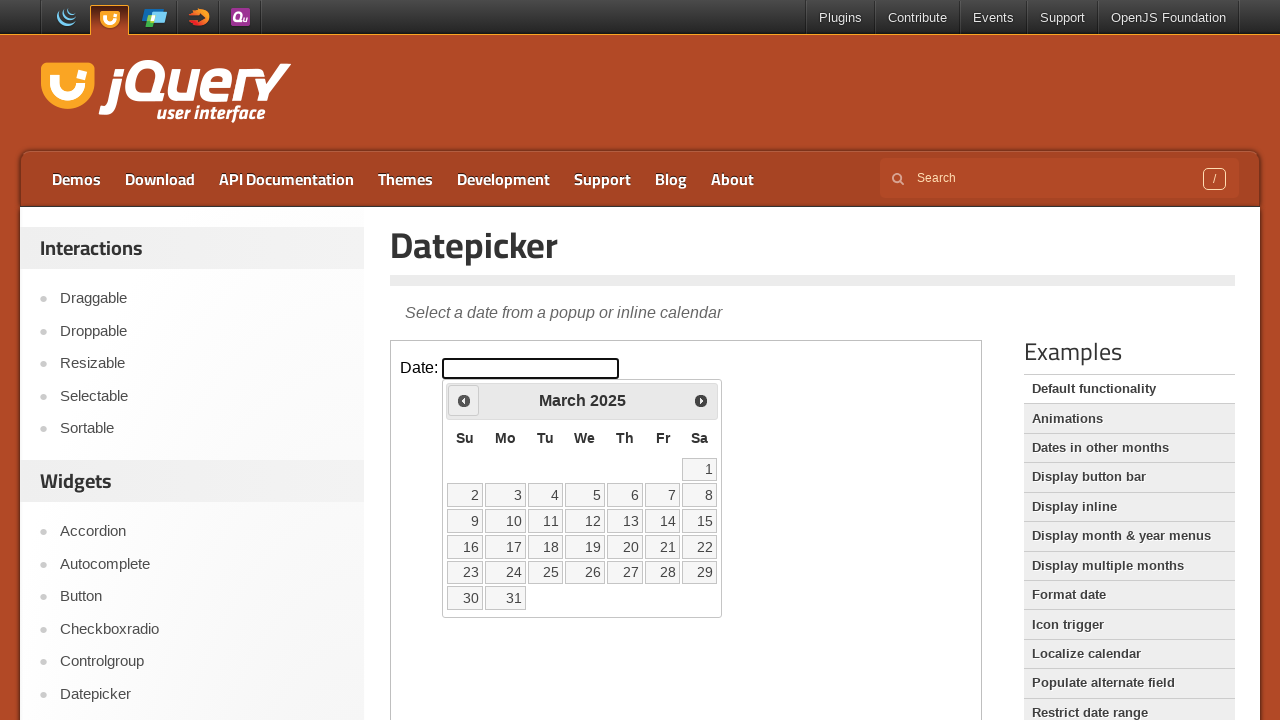

Waited 500ms for calendar to update
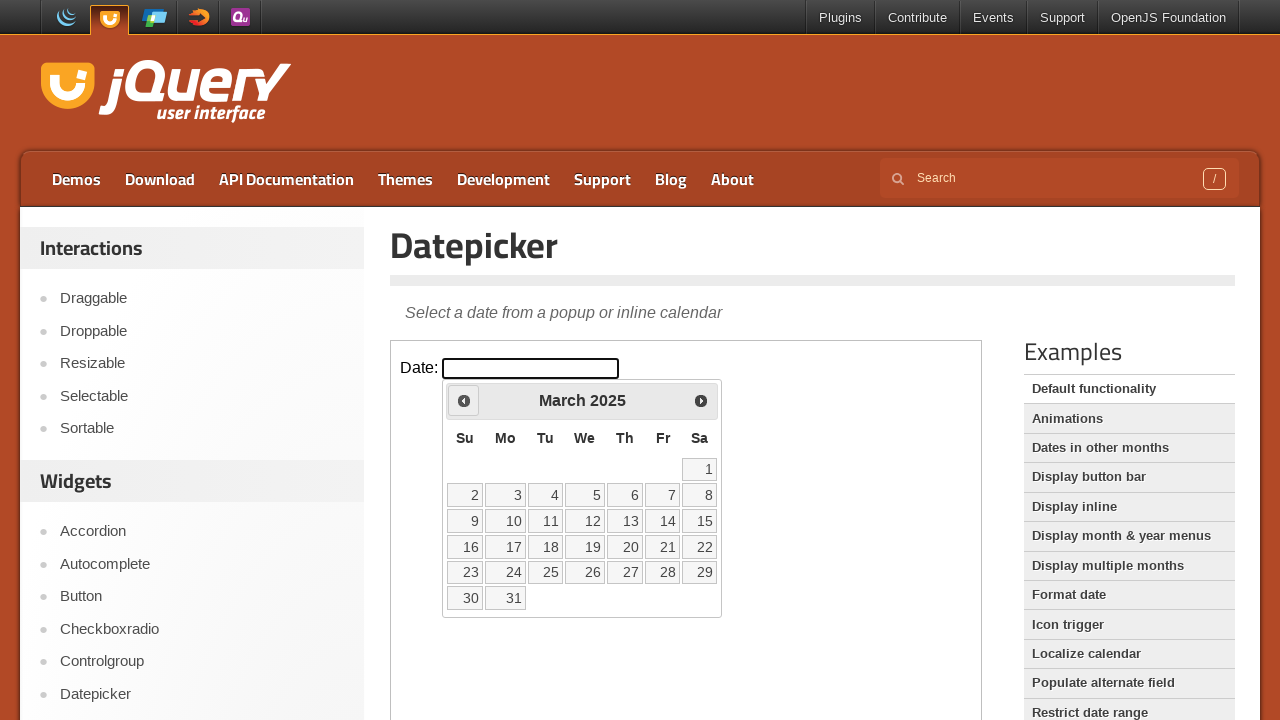

Clicked previous month button (currently at March 2025) at (464, 400) on iframe.demo-frame >> internal:control=enter-frame >> span.ui-icon-circle-triangl
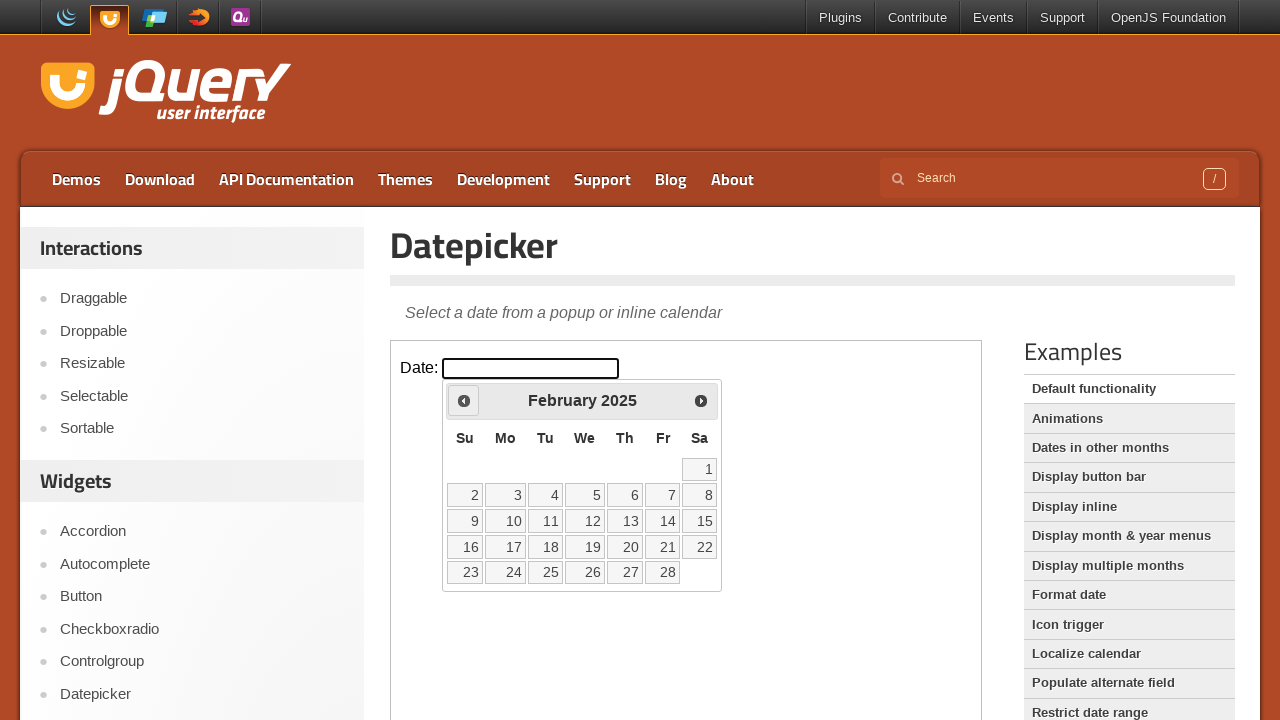

Waited 500ms for calendar to update
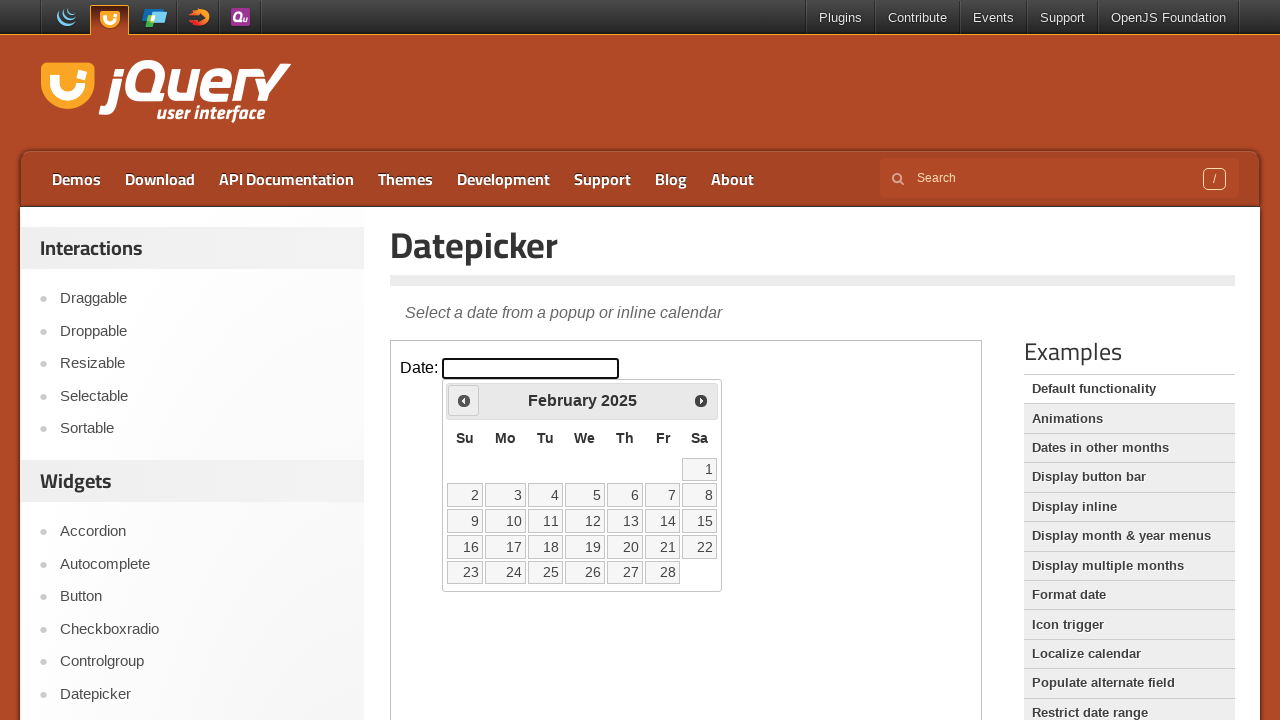

Clicked previous month button (currently at February 2025) at (464, 400) on iframe.demo-frame >> internal:control=enter-frame >> span.ui-icon-circle-triangl
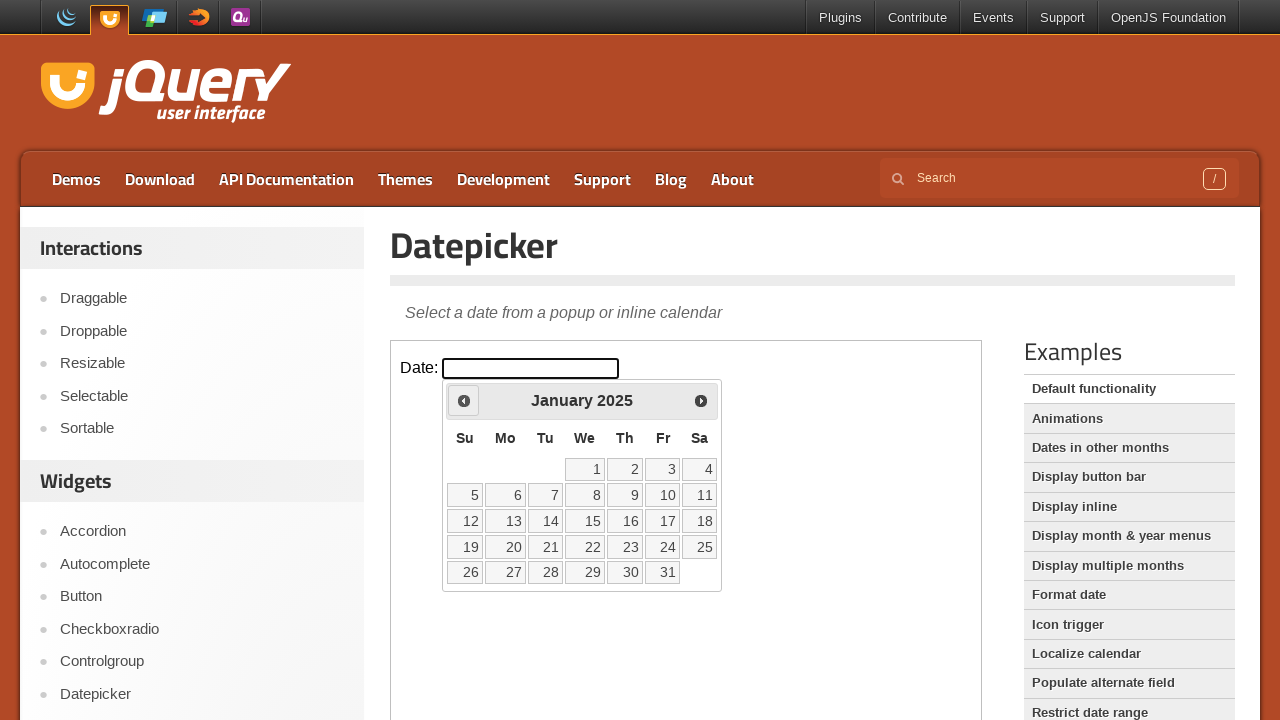

Waited 500ms for calendar to update
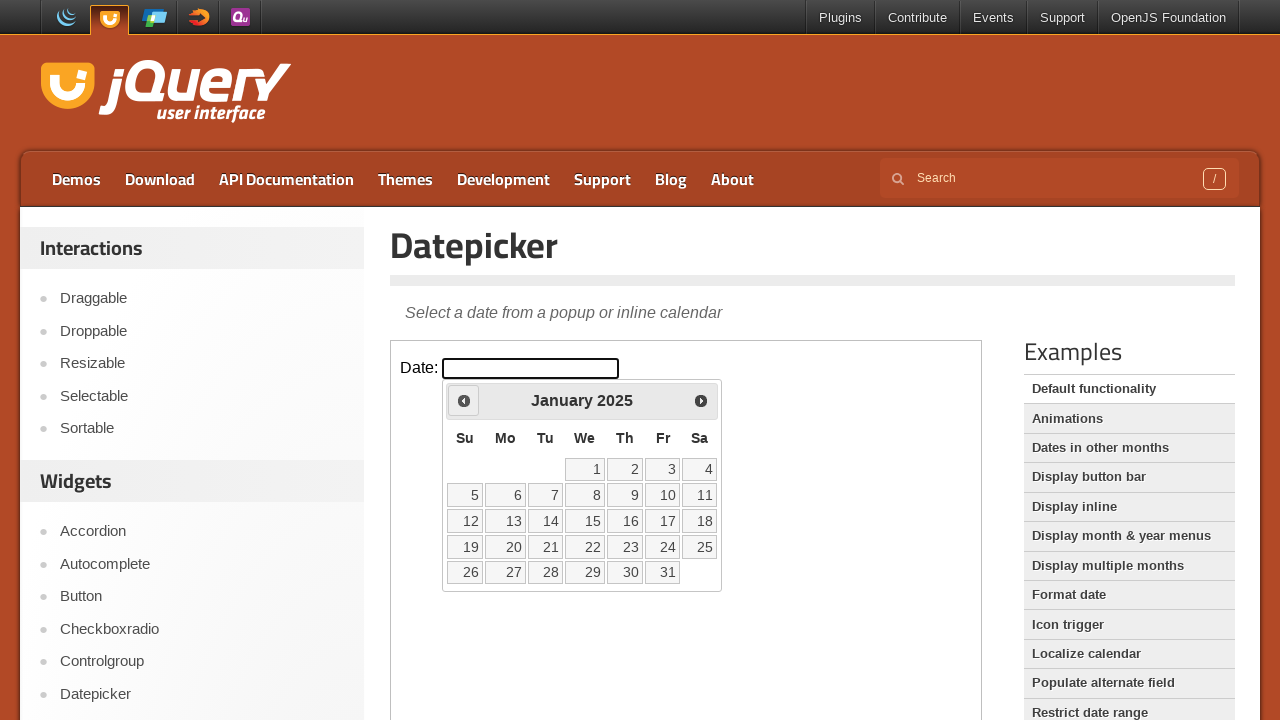

Clicked previous month button (currently at January 2025) at (464, 400) on iframe.demo-frame >> internal:control=enter-frame >> span.ui-icon-circle-triangl
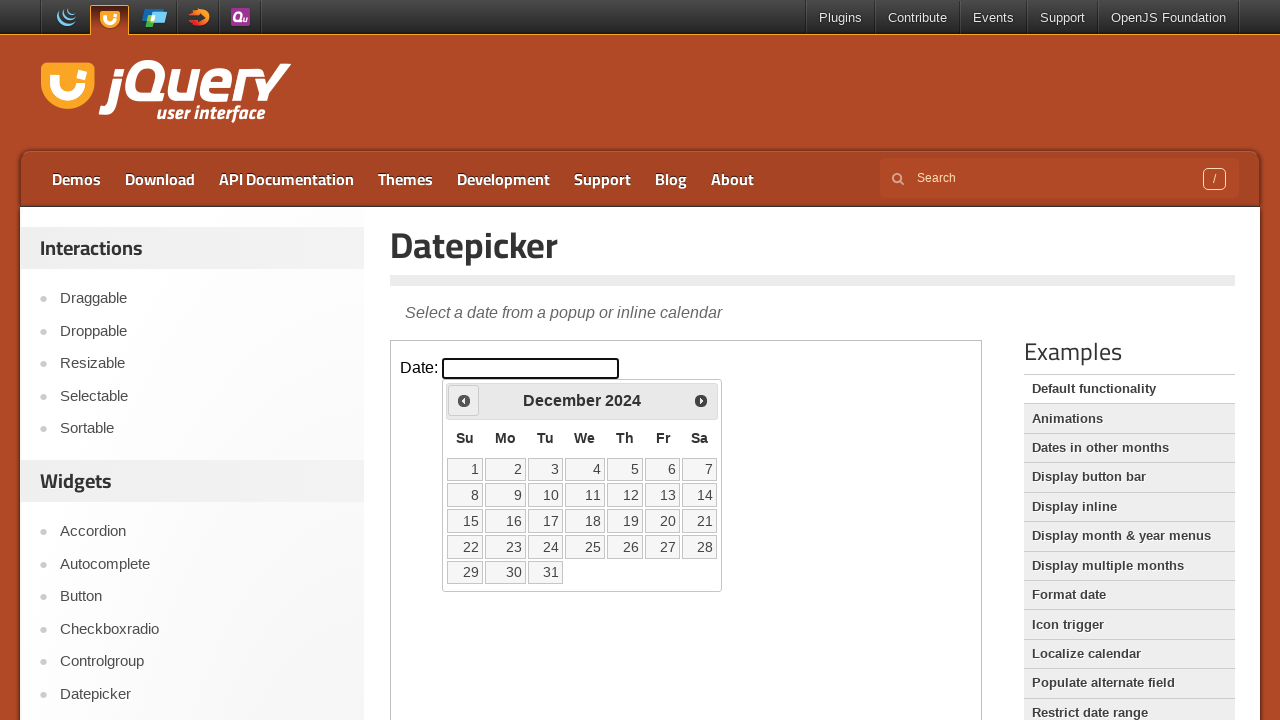

Waited 500ms for calendar to update
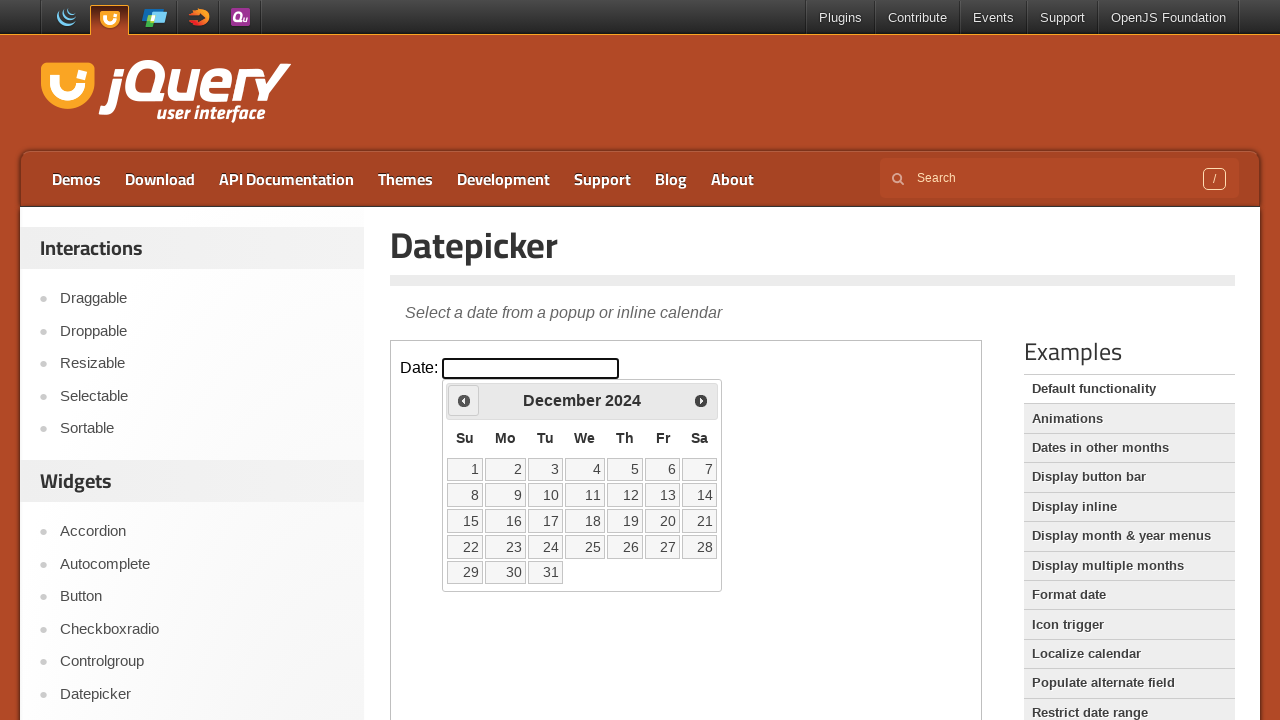

Clicked previous month button (currently at December 2024) at (464, 400) on iframe.demo-frame >> internal:control=enter-frame >> span.ui-icon-circle-triangl
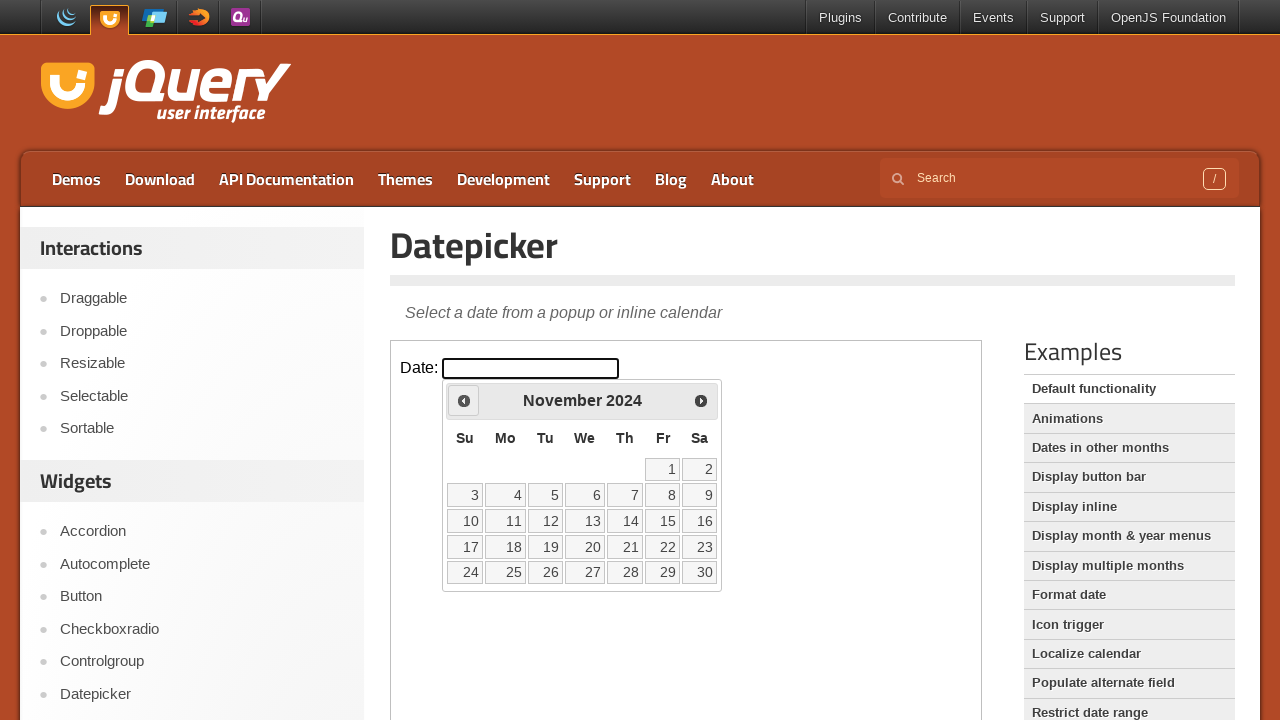

Waited 500ms for calendar to update
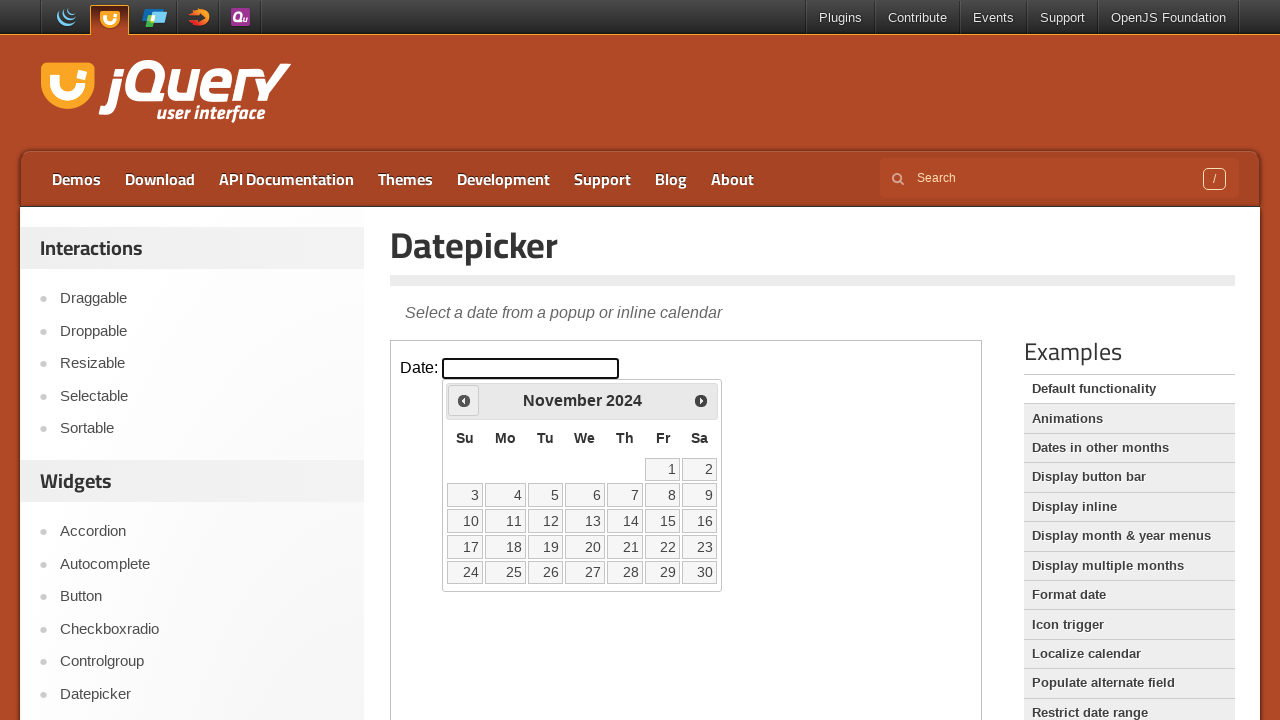

Clicked previous month button (currently at November 2024) at (464, 400) on iframe.demo-frame >> internal:control=enter-frame >> span.ui-icon-circle-triangl
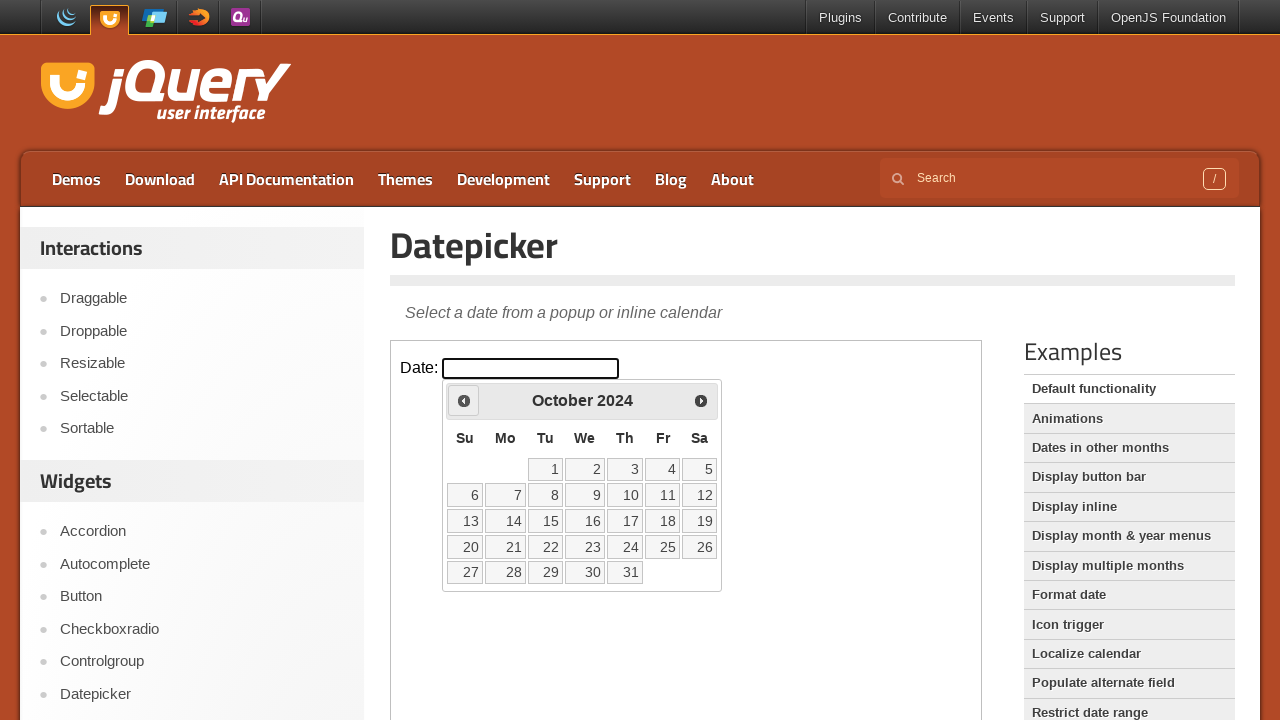

Waited 500ms for calendar to update
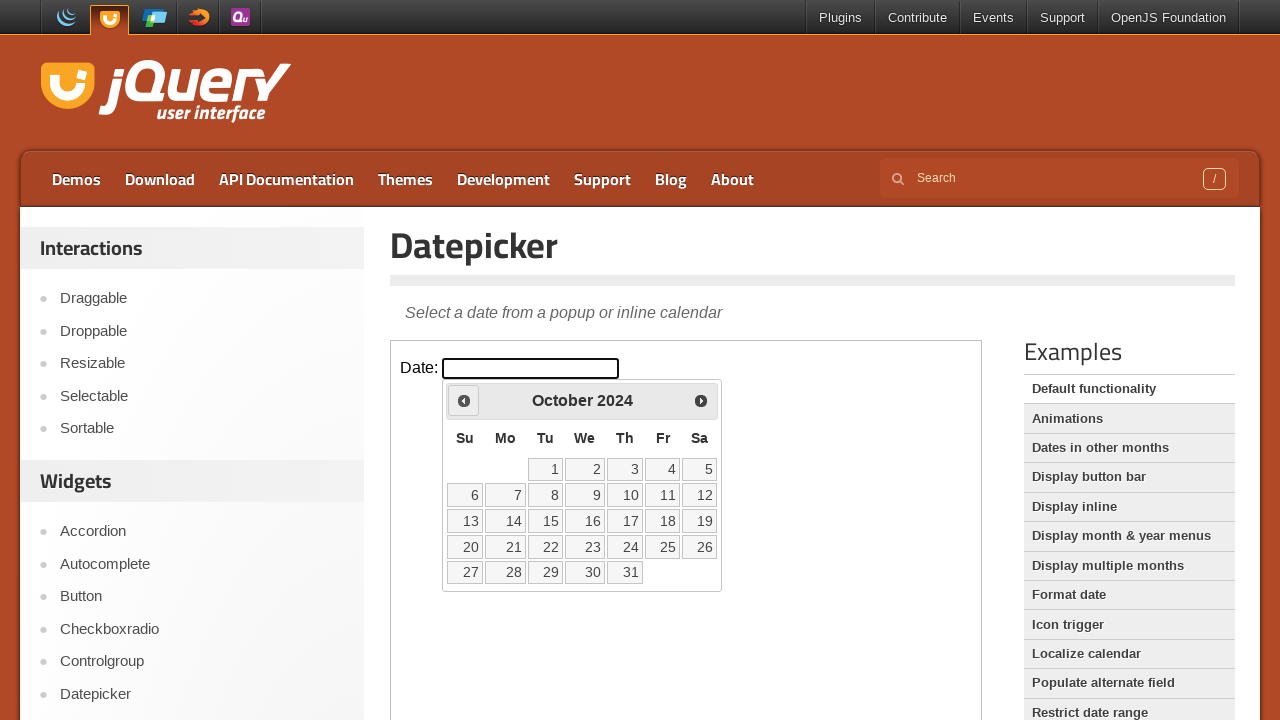

Clicked previous month button (currently at October 2024) at (464, 400) on iframe.demo-frame >> internal:control=enter-frame >> span.ui-icon-circle-triangl
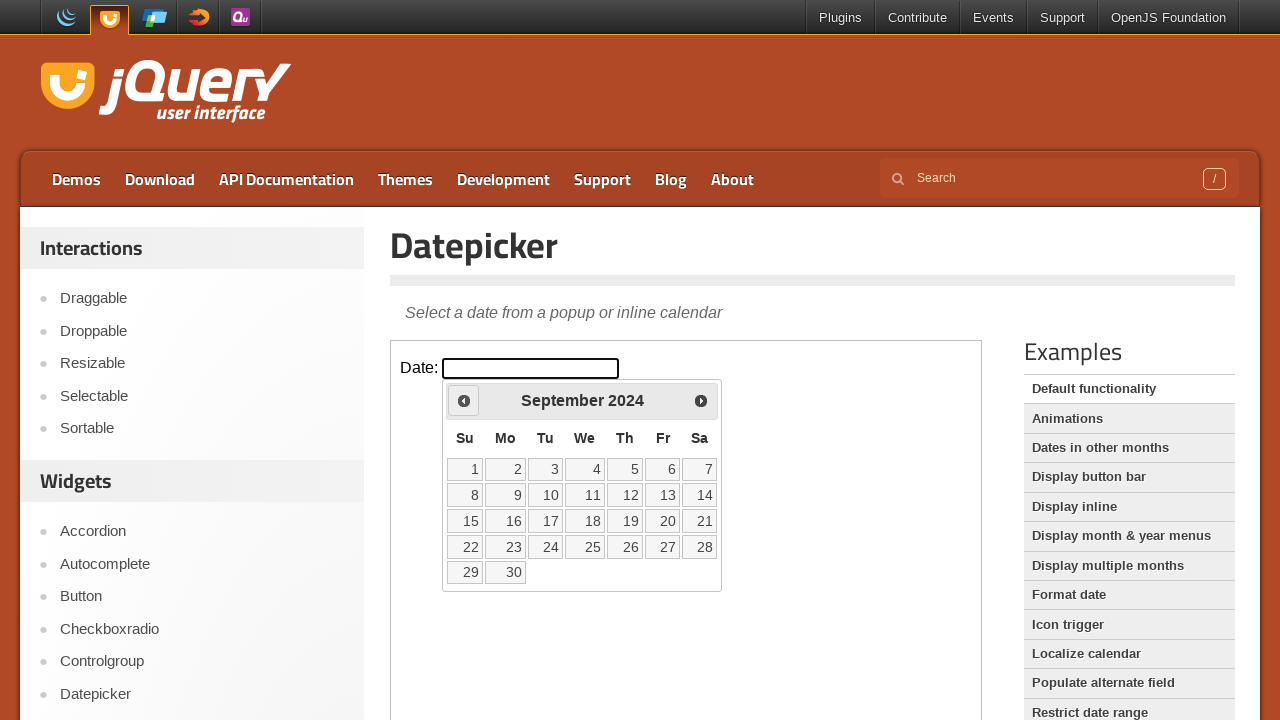

Waited 500ms for calendar to update
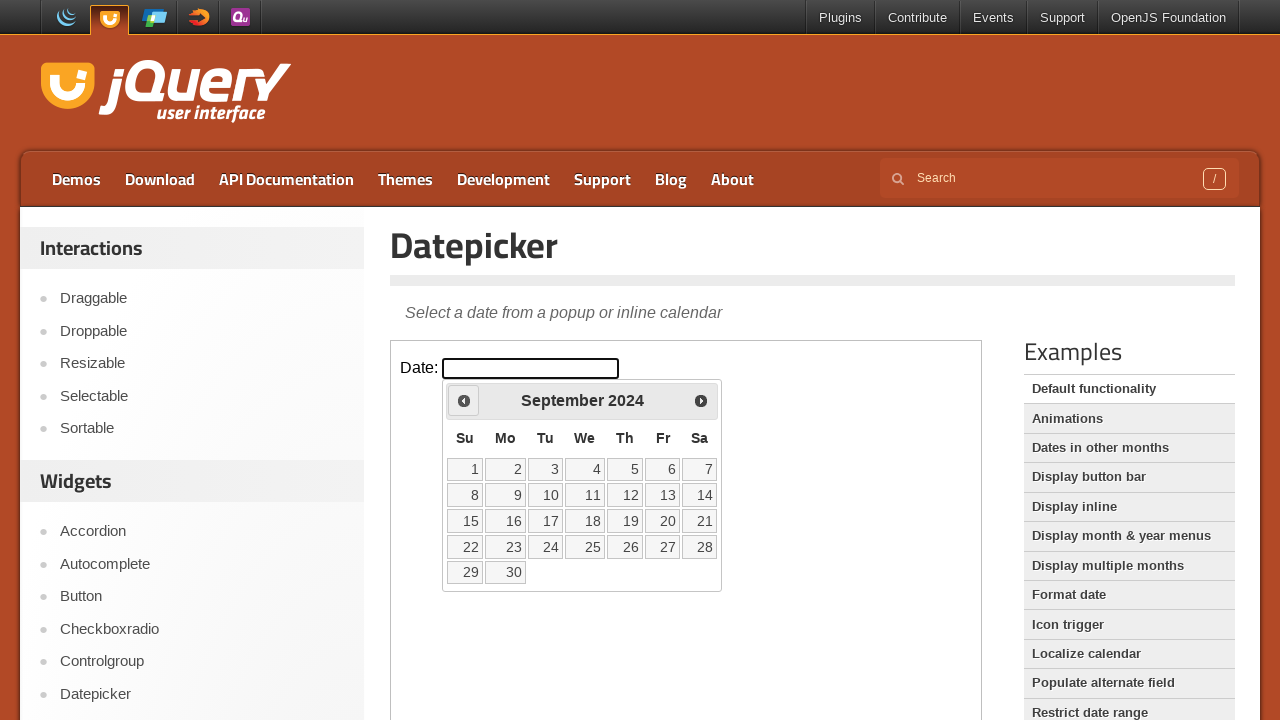

Clicked previous month button (currently at September 2024) at (464, 400) on iframe.demo-frame >> internal:control=enter-frame >> span.ui-icon-circle-triangl
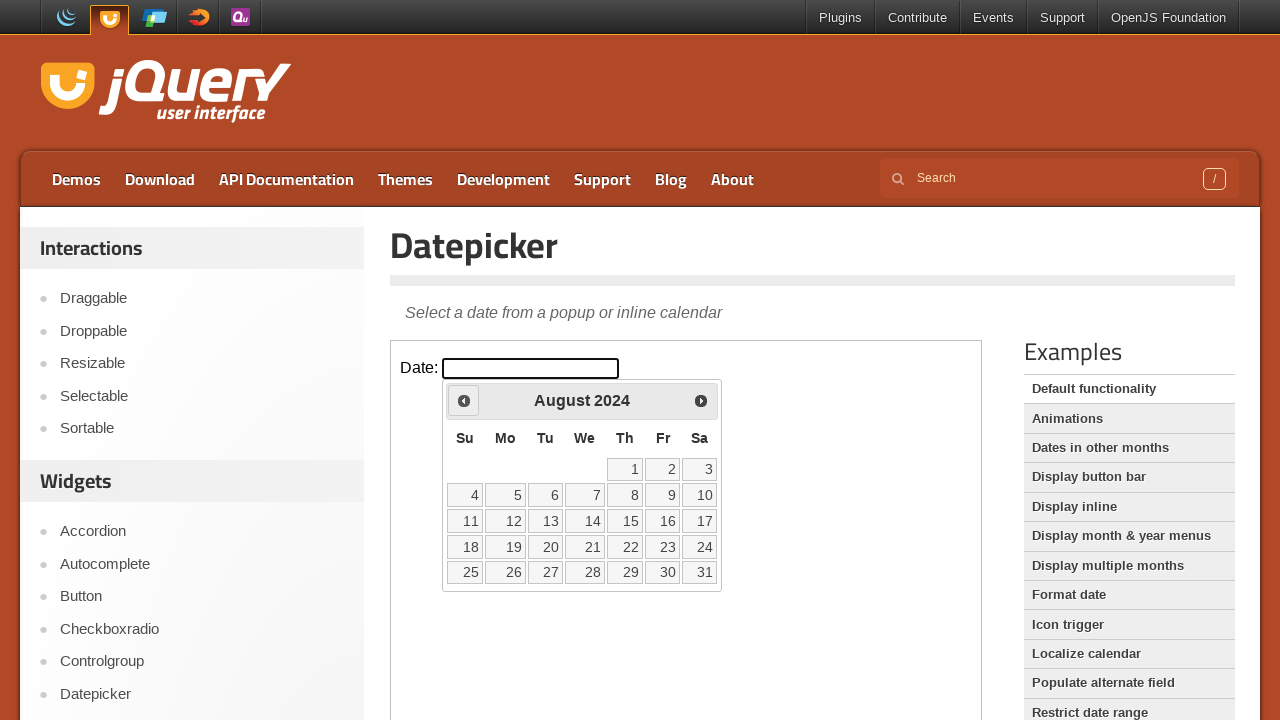

Waited 500ms for calendar to update
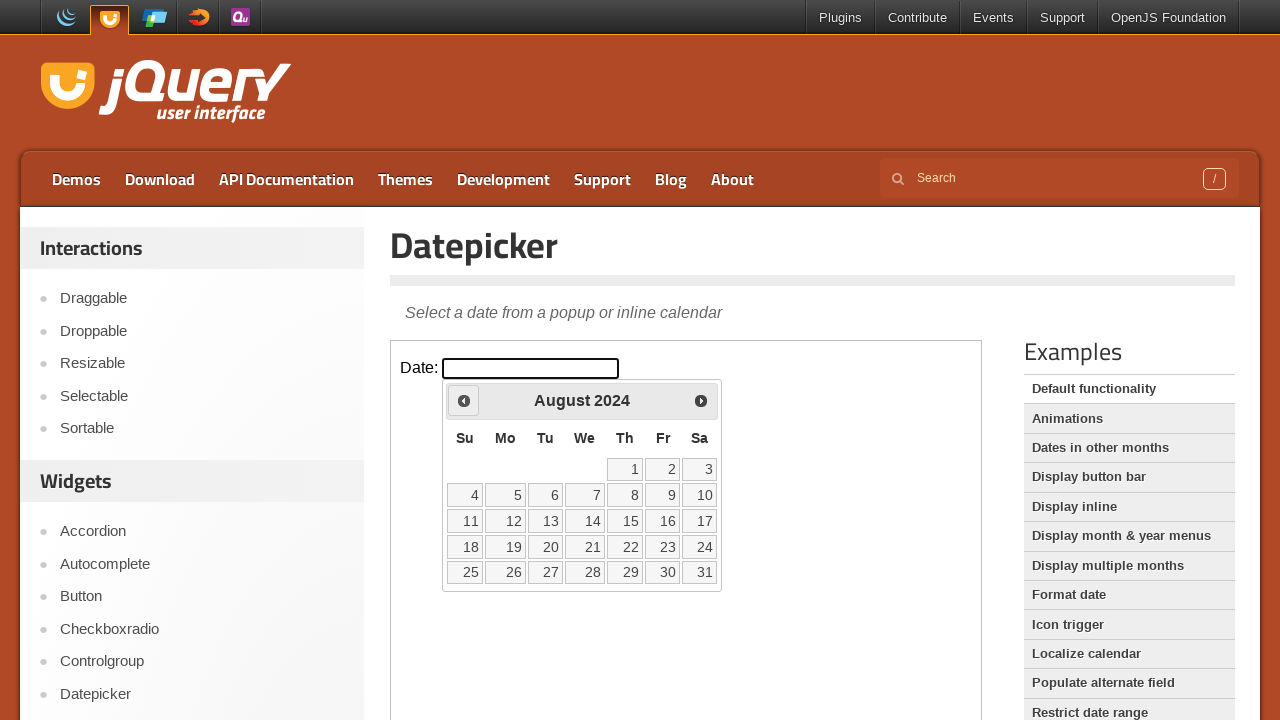

Clicked previous month button (currently at August 2024) at (464, 400) on iframe.demo-frame >> internal:control=enter-frame >> span.ui-icon-circle-triangl
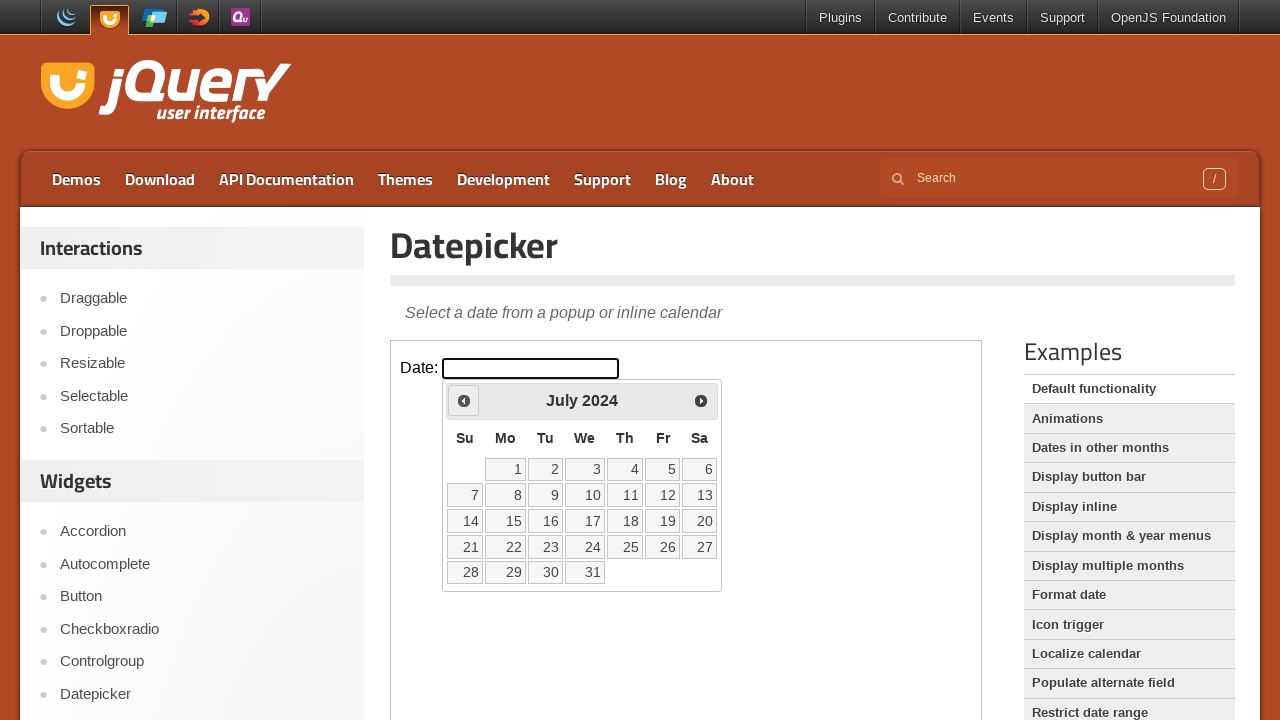

Waited 500ms for calendar to update
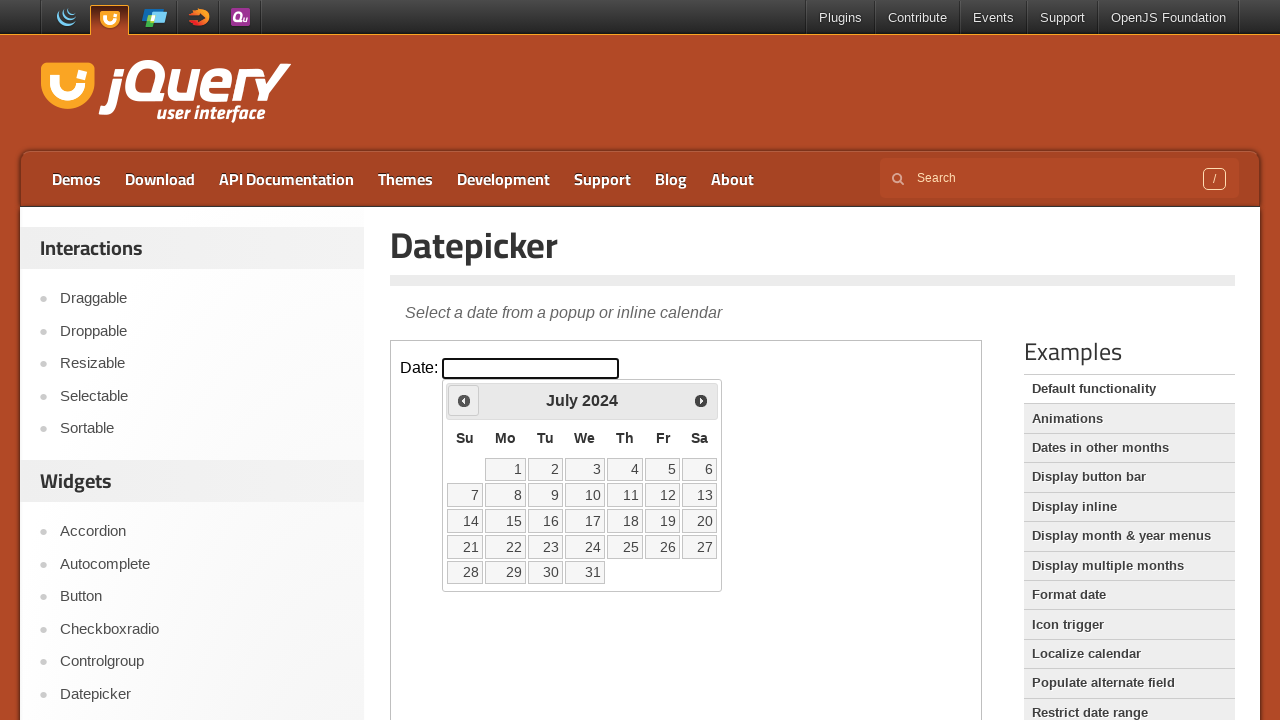

Clicked previous month button (currently at July 2024) at (464, 400) on iframe.demo-frame >> internal:control=enter-frame >> span.ui-icon-circle-triangl
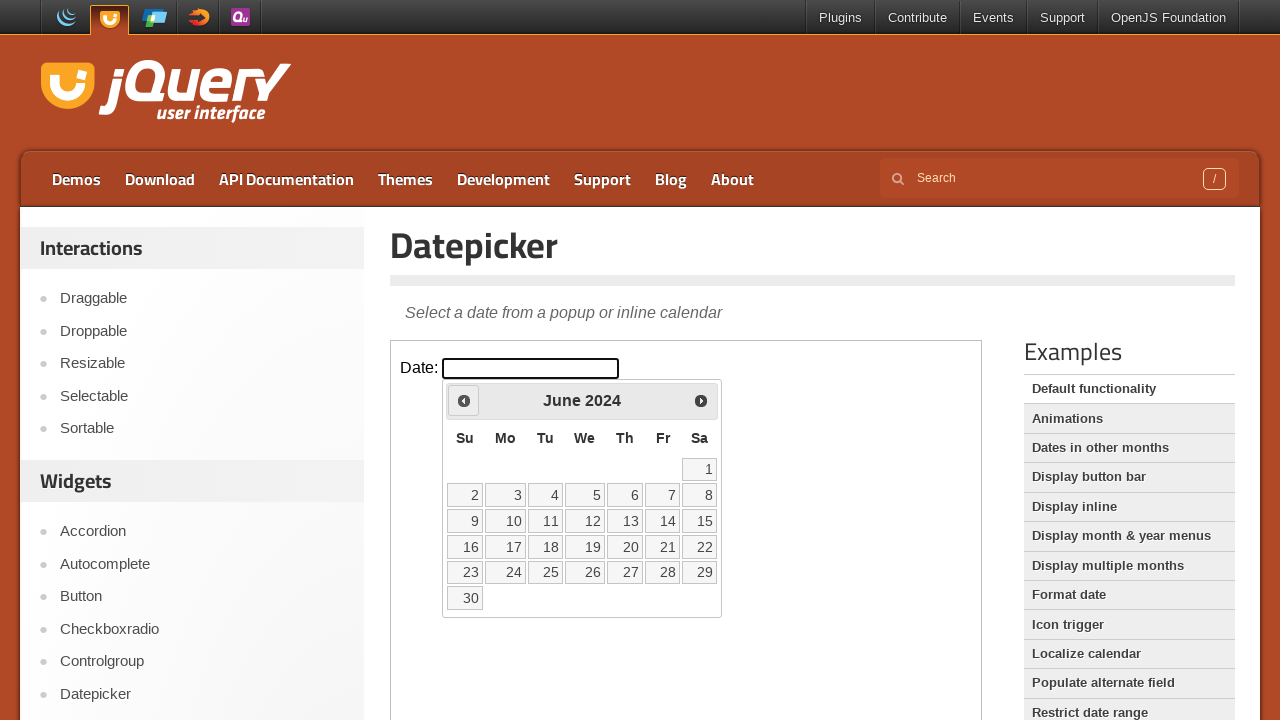

Waited 500ms for calendar to update
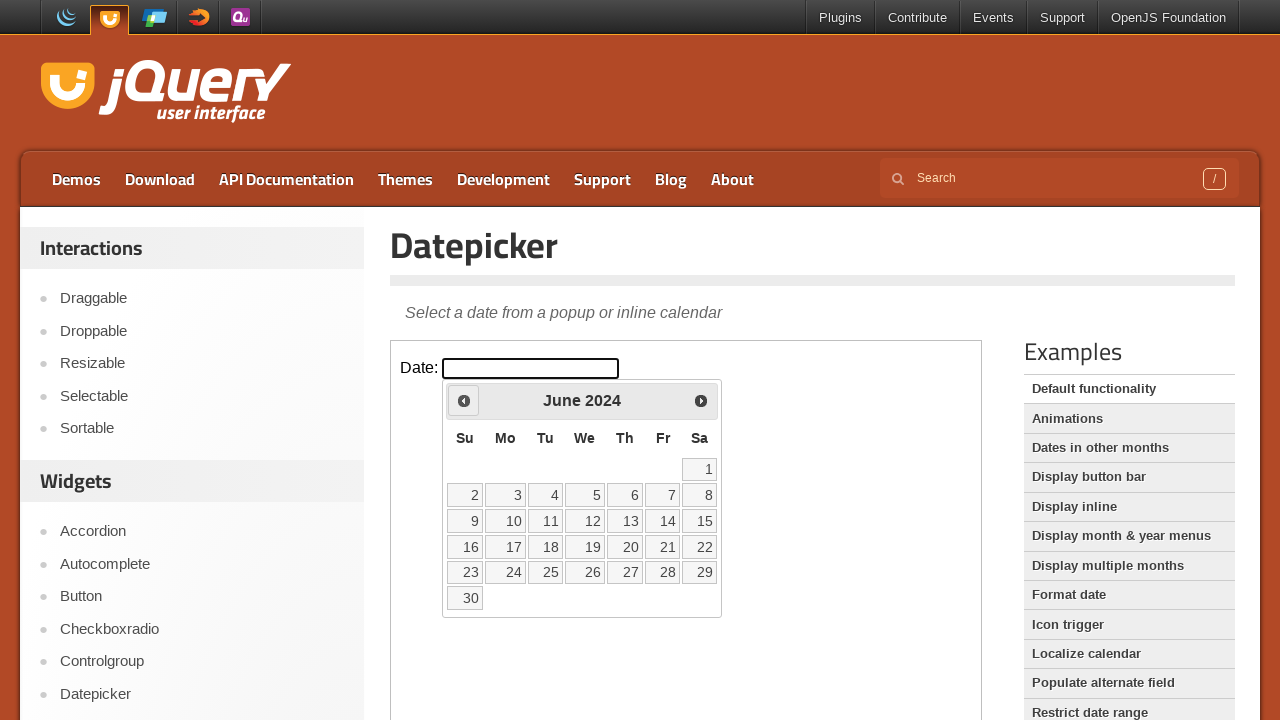

Clicked previous month button (currently at June 2024) at (464, 400) on iframe.demo-frame >> internal:control=enter-frame >> span.ui-icon-circle-triangl
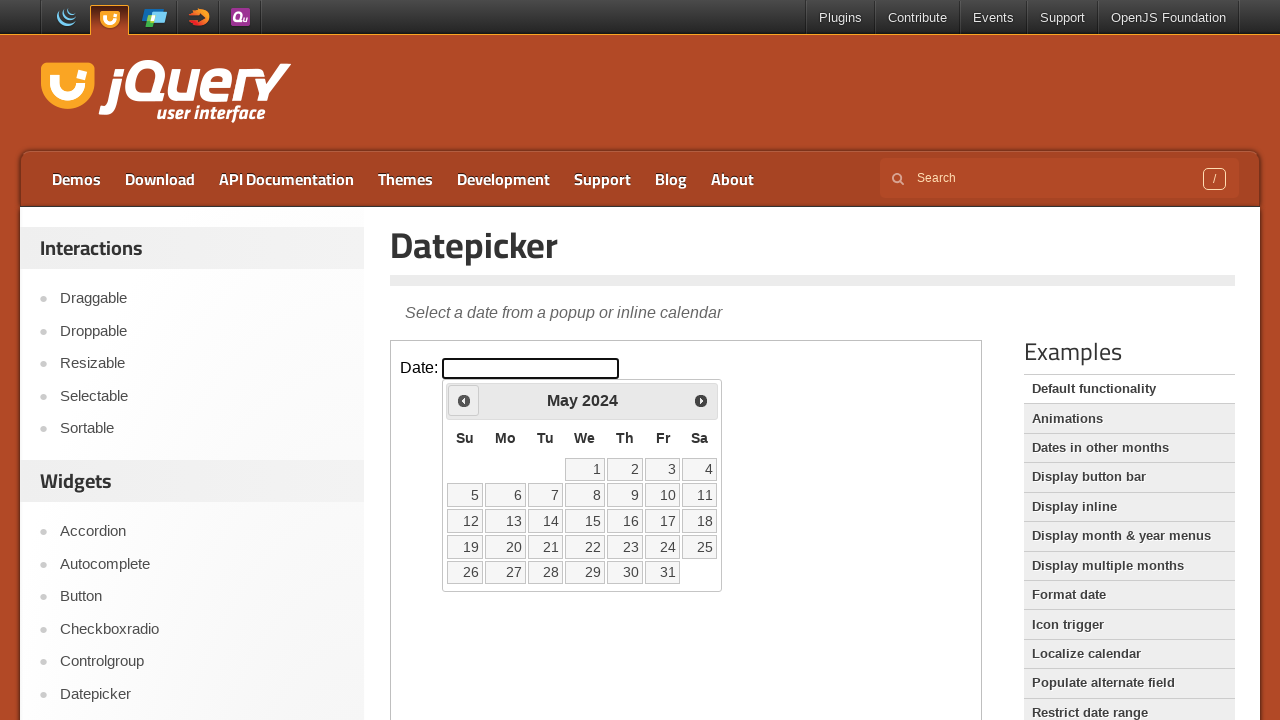

Waited 500ms for calendar to update
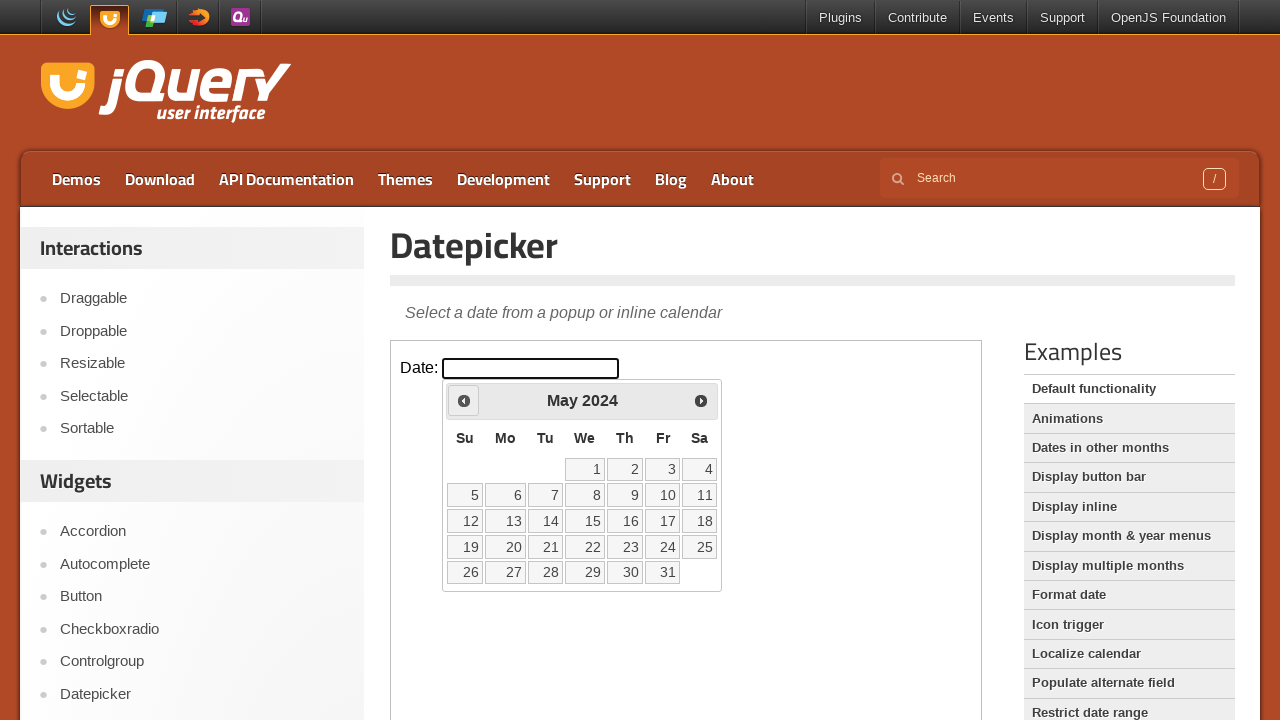

Clicked previous month button (currently at May 2024) at (464, 400) on iframe.demo-frame >> internal:control=enter-frame >> span.ui-icon-circle-triangl
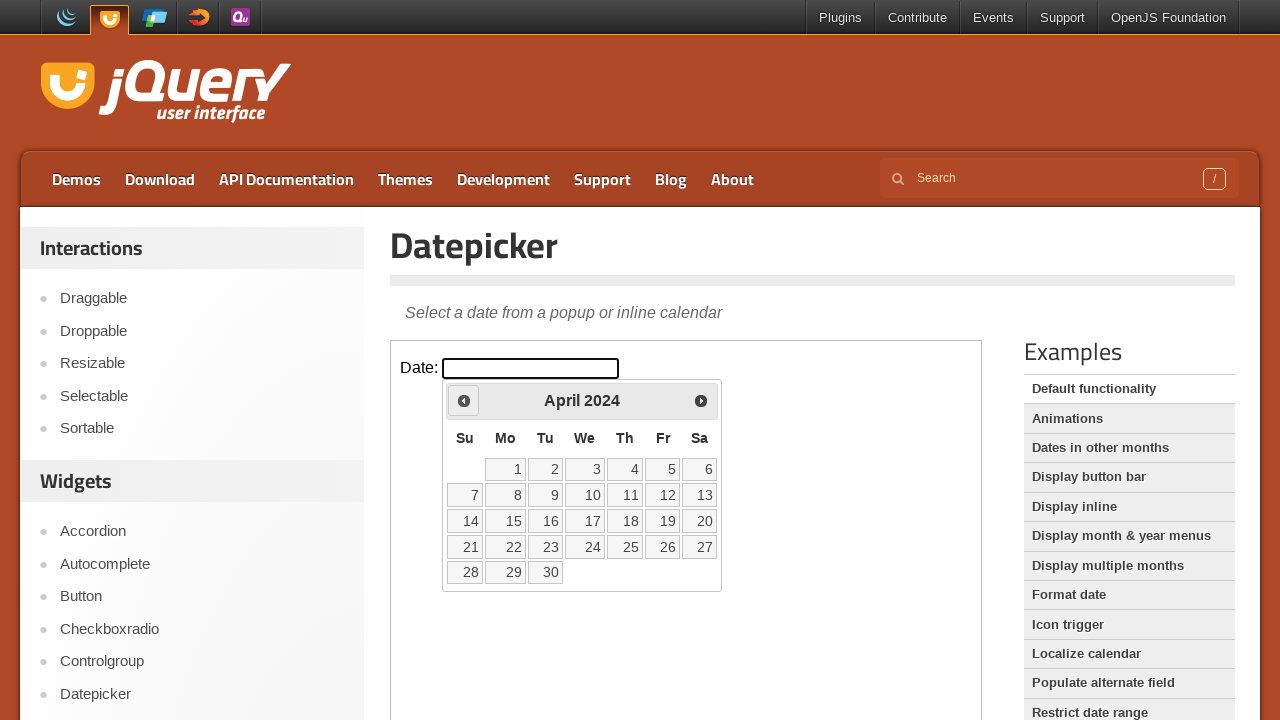

Waited 500ms for calendar to update
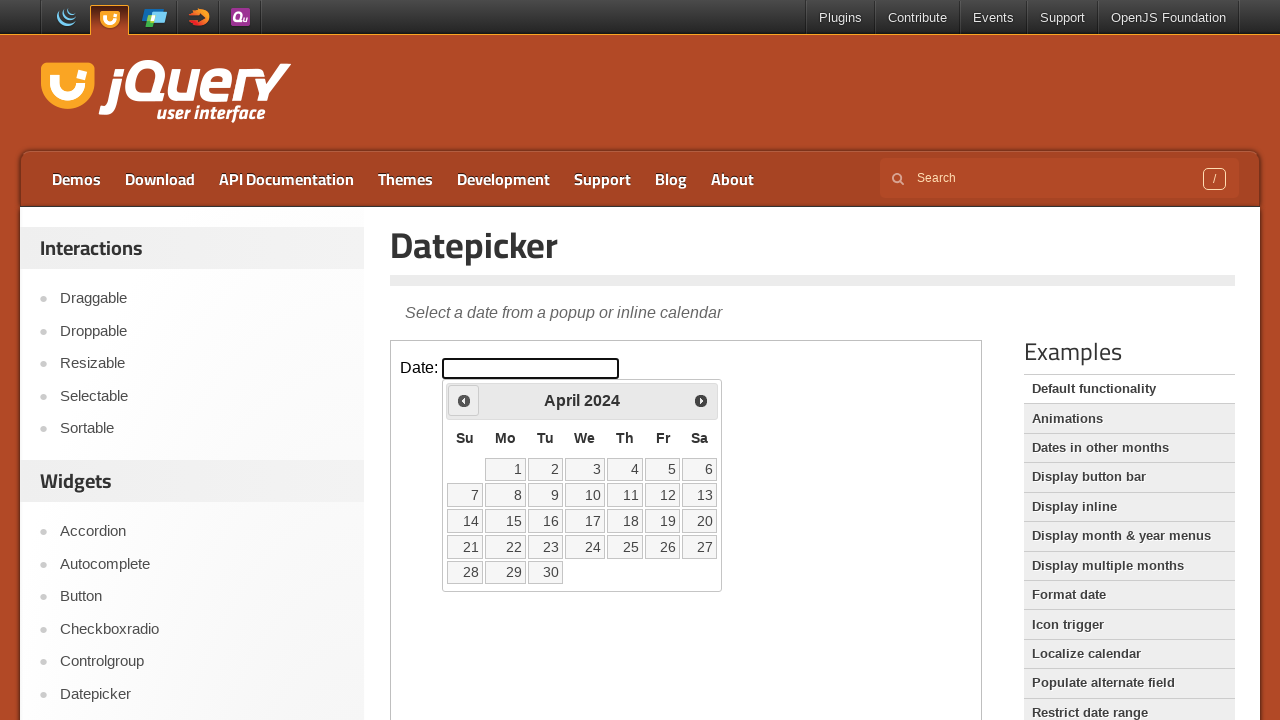

Clicked previous month button (currently at April 2024) at (464, 400) on iframe.demo-frame >> internal:control=enter-frame >> span.ui-icon-circle-triangl
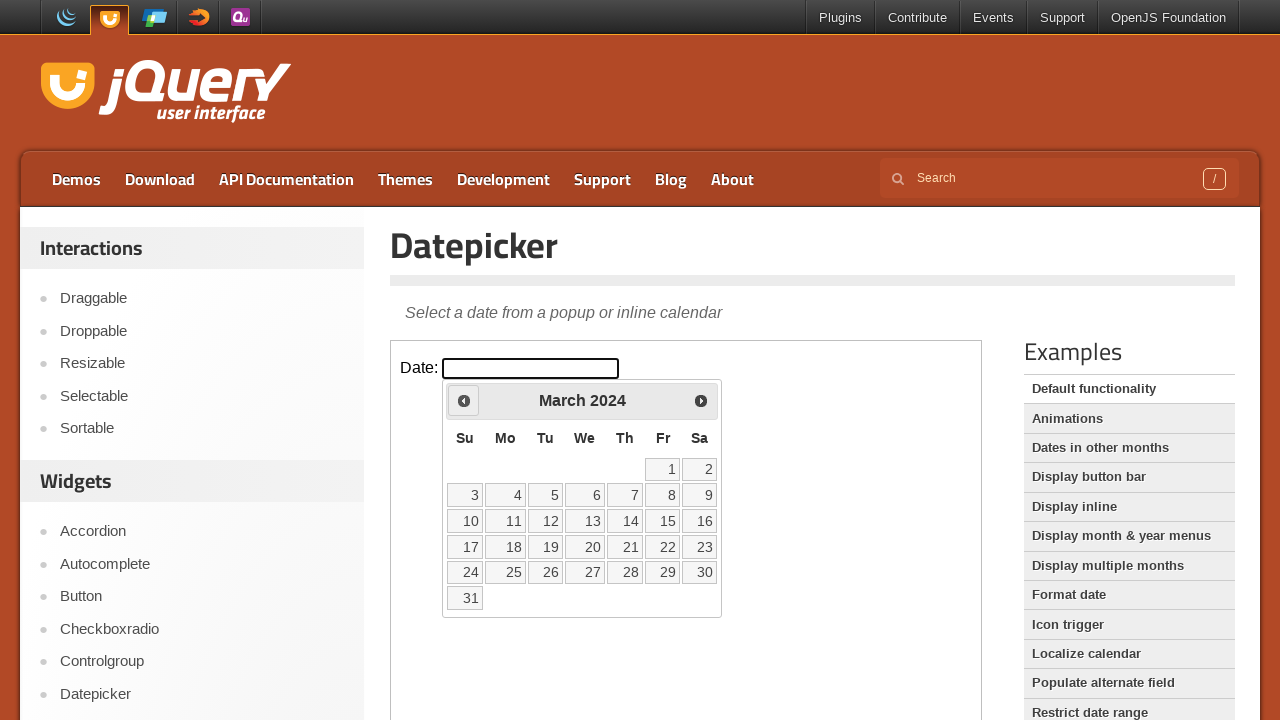

Waited 500ms for calendar to update
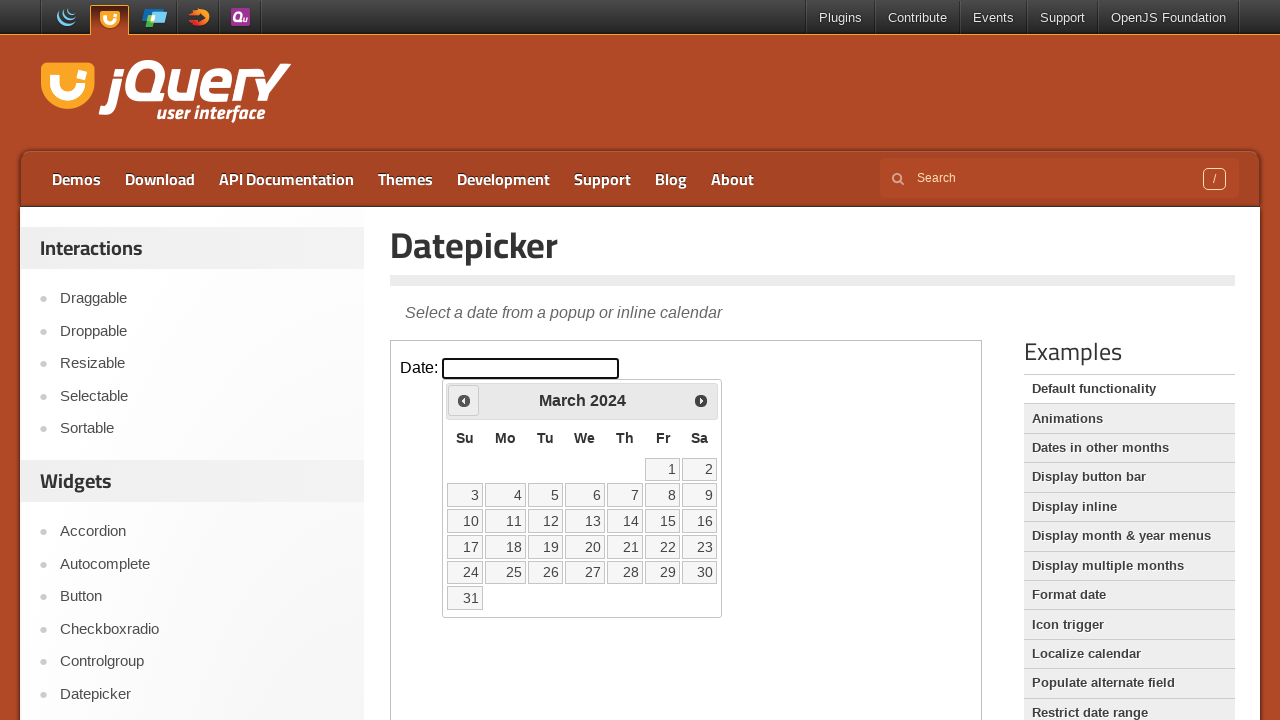

Clicked previous month button (currently at March 2024) at (464, 400) on iframe.demo-frame >> internal:control=enter-frame >> span.ui-icon-circle-triangl
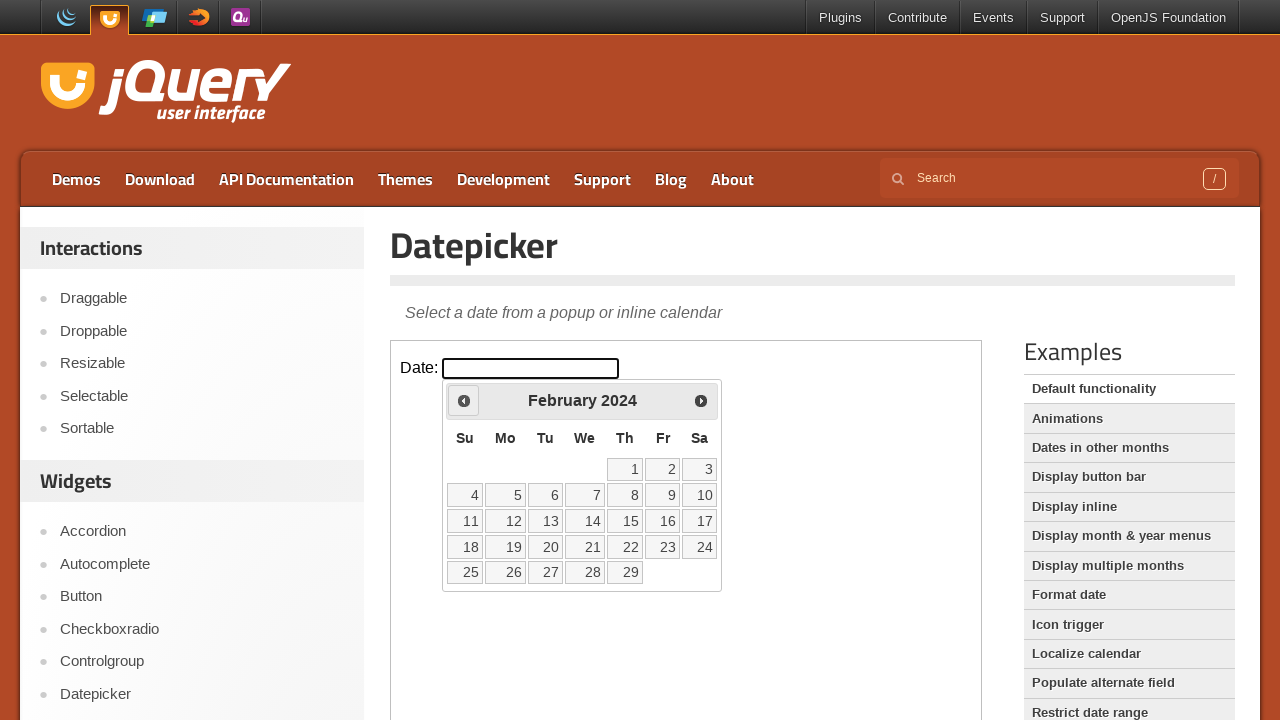

Waited 500ms for calendar to update
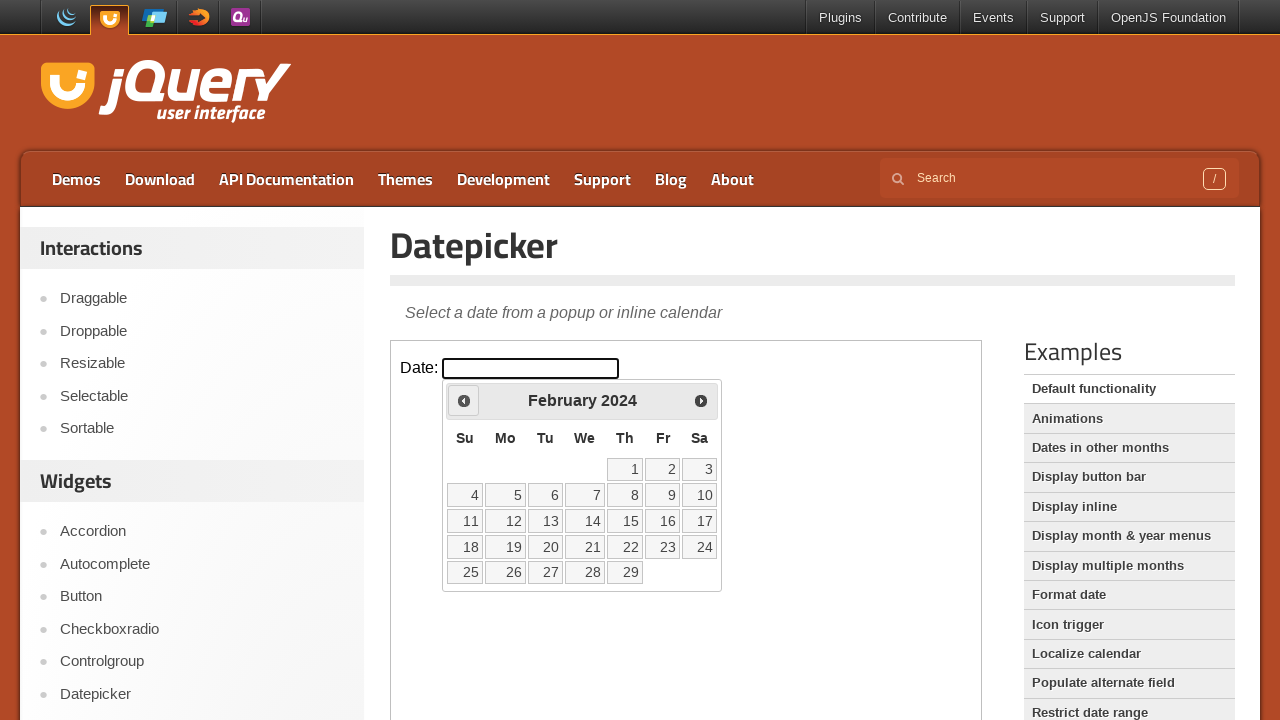

Clicked previous month button (currently at February 2024) at (464, 400) on iframe.demo-frame >> internal:control=enter-frame >> span.ui-icon-circle-triangl
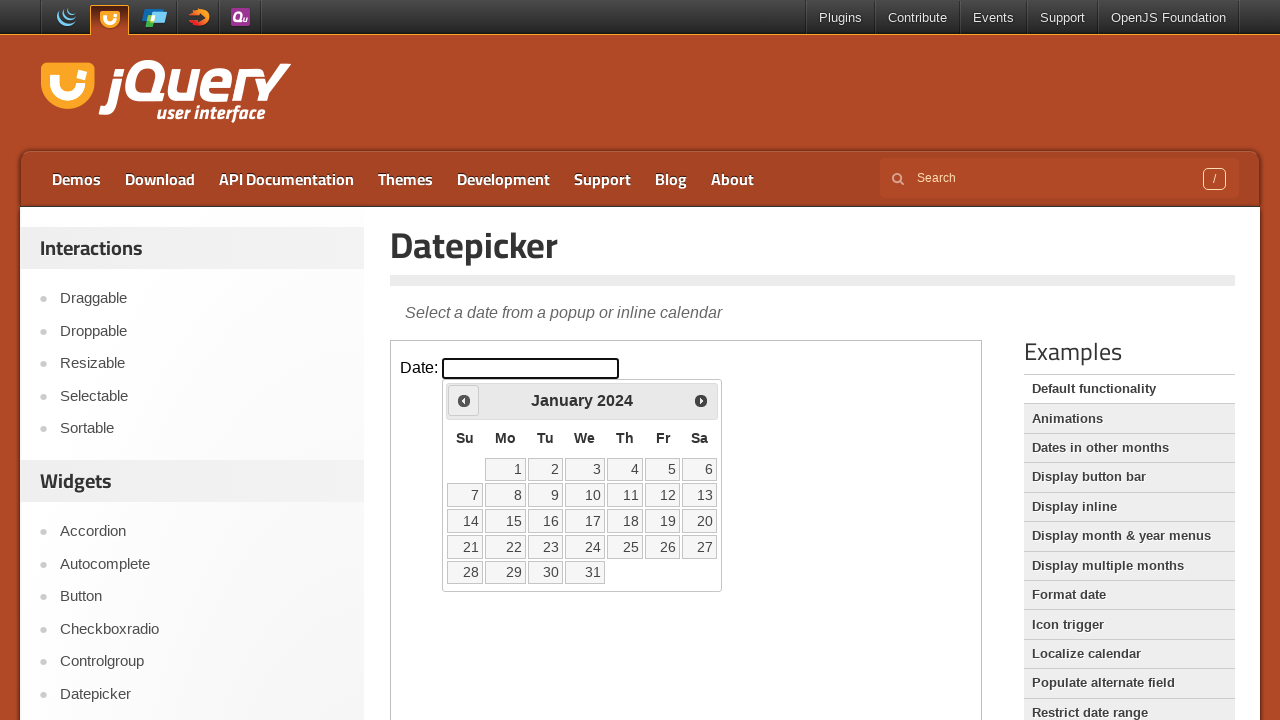

Waited 500ms for calendar to update
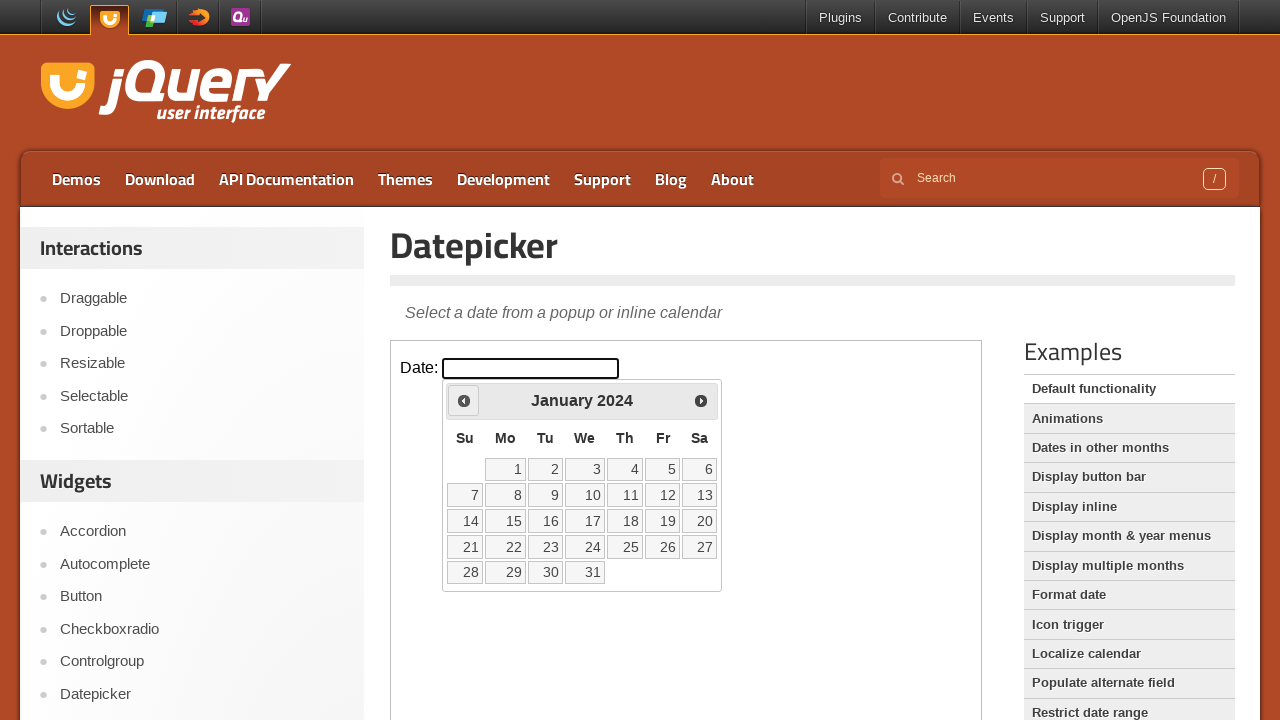

Clicked previous month button (currently at January 2024) at (464, 400) on iframe.demo-frame >> internal:control=enter-frame >> span.ui-icon-circle-triangl
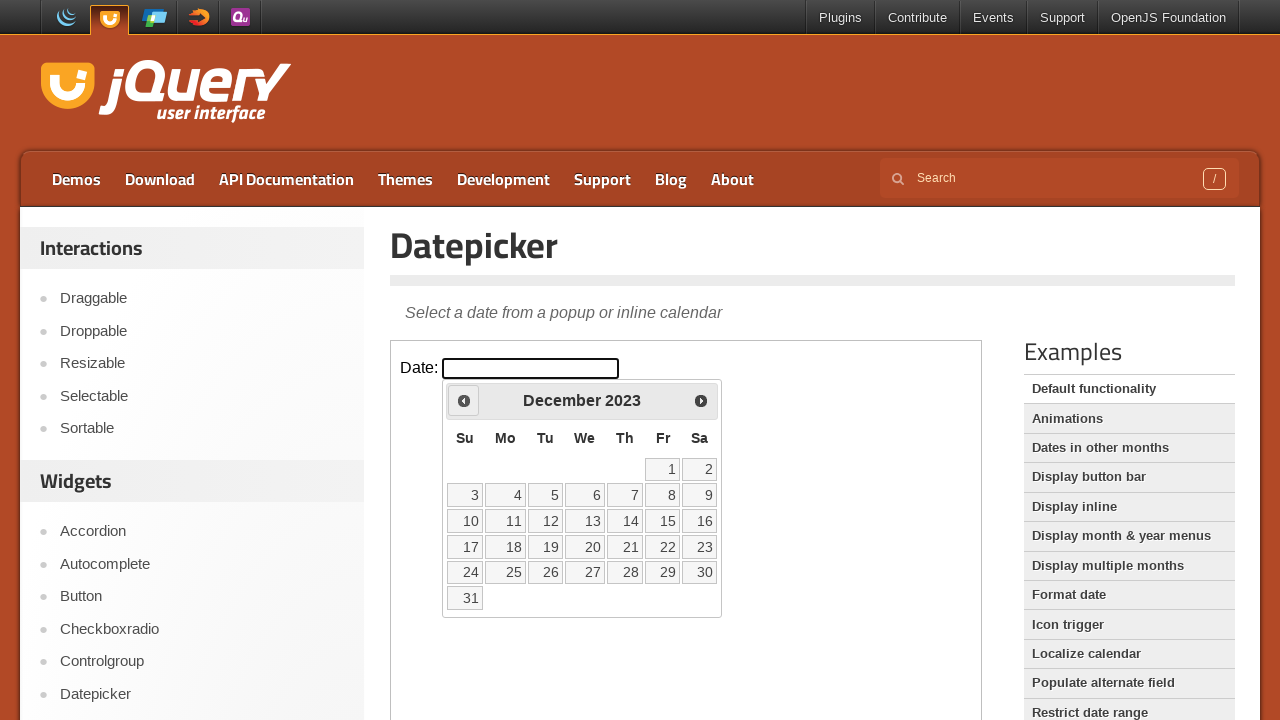

Waited 500ms for calendar to update
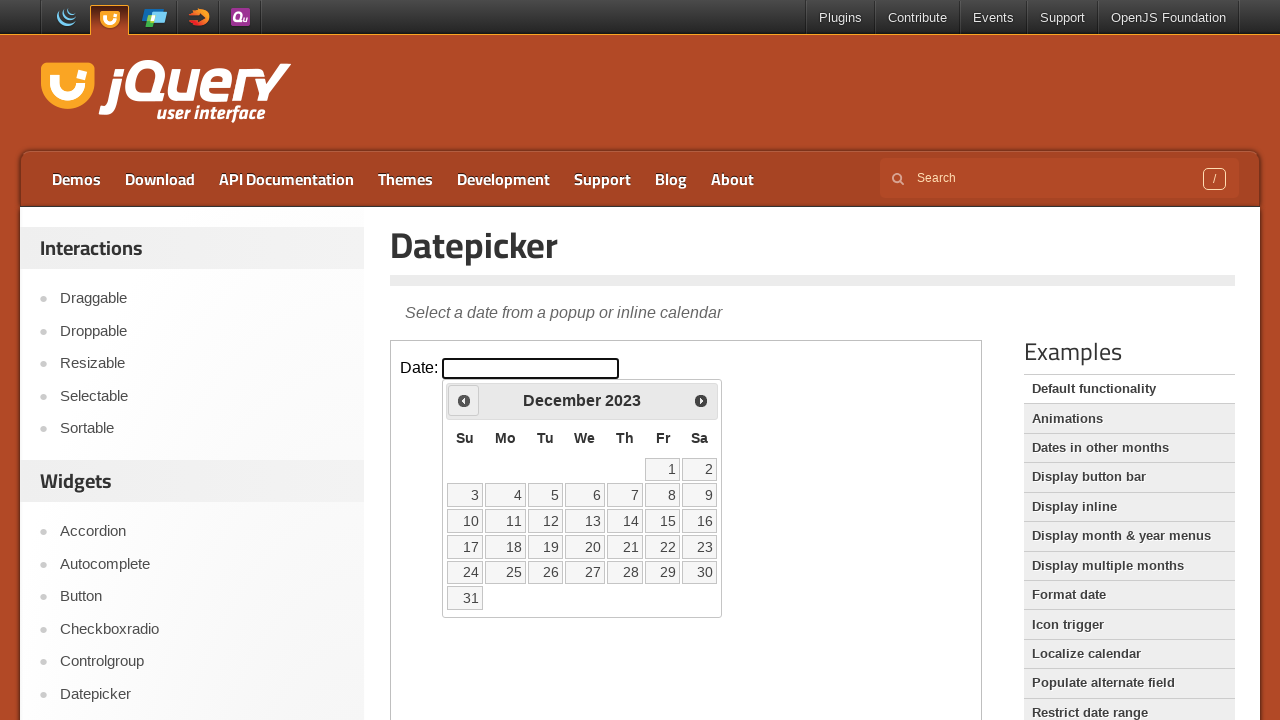

Clicked previous month button (currently at December 2023) at (464, 400) on iframe.demo-frame >> internal:control=enter-frame >> span.ui-icon-circle-triangl
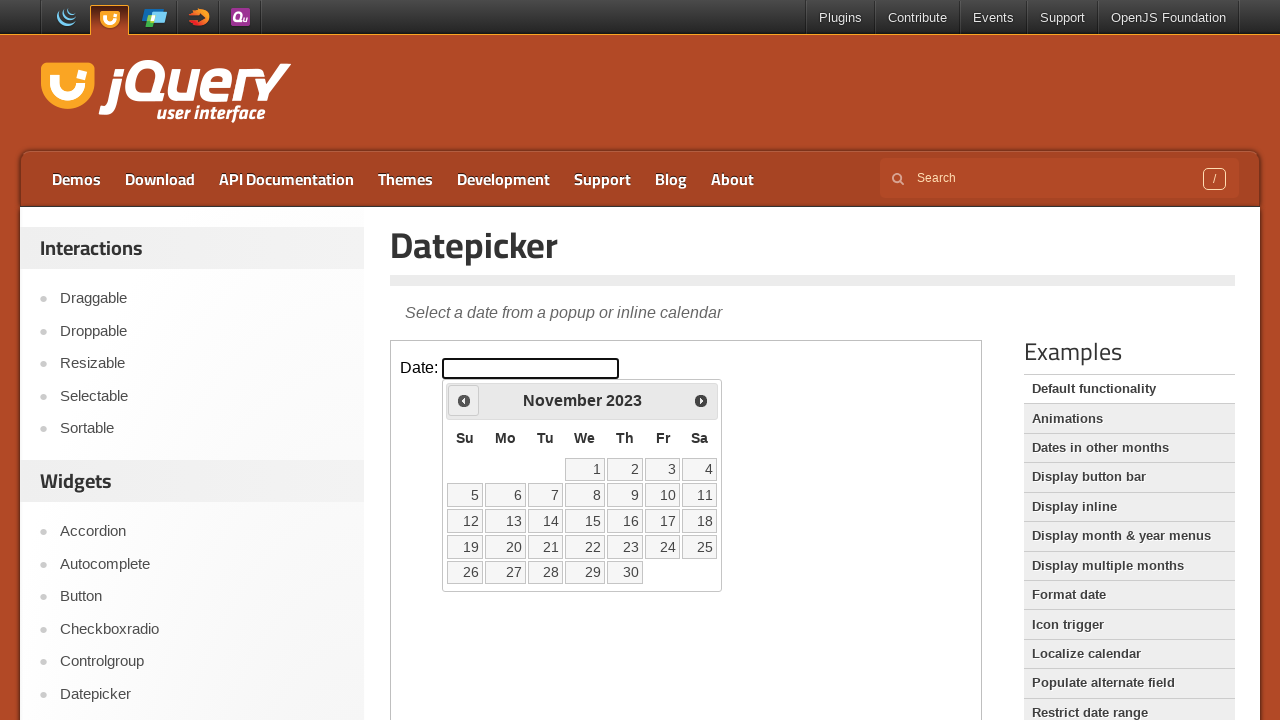

Waited 500ms for calendar to update
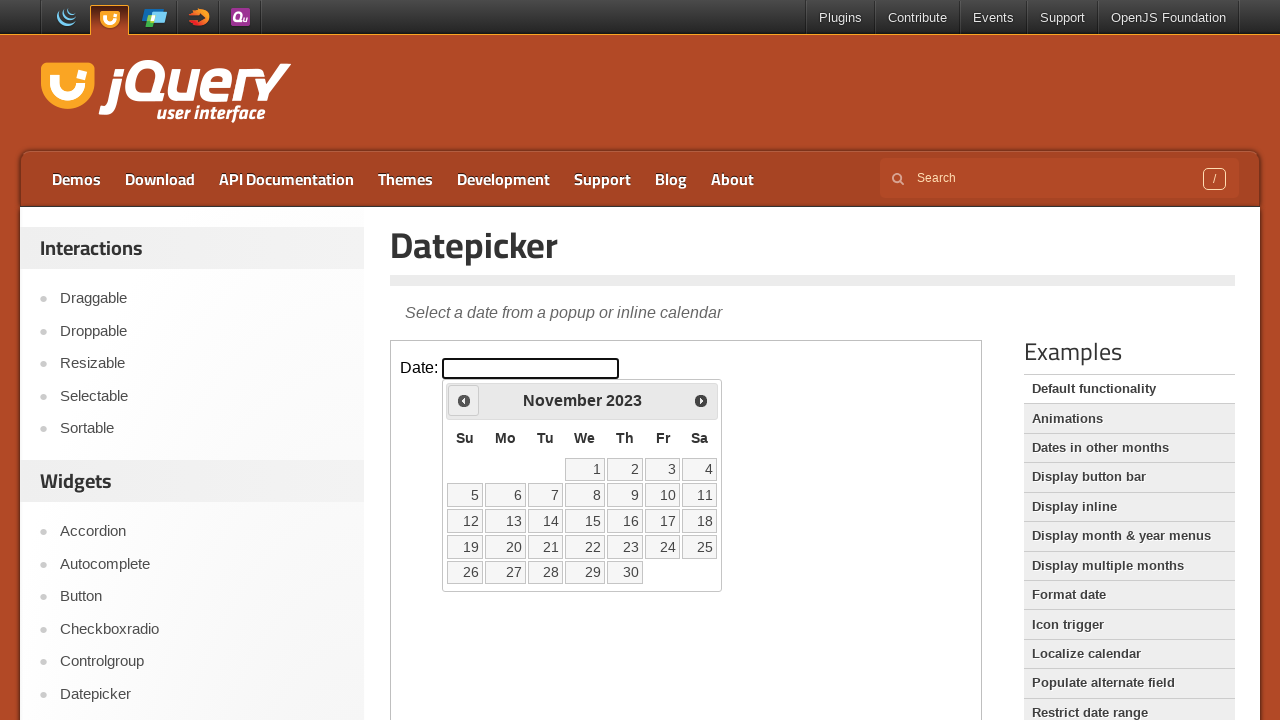

Clicked previous month button (currently at November 2023) at (464, 400) on iframe.demo-frame >> internal:control=enter-frame >> span.ui-icon-circle-triangl
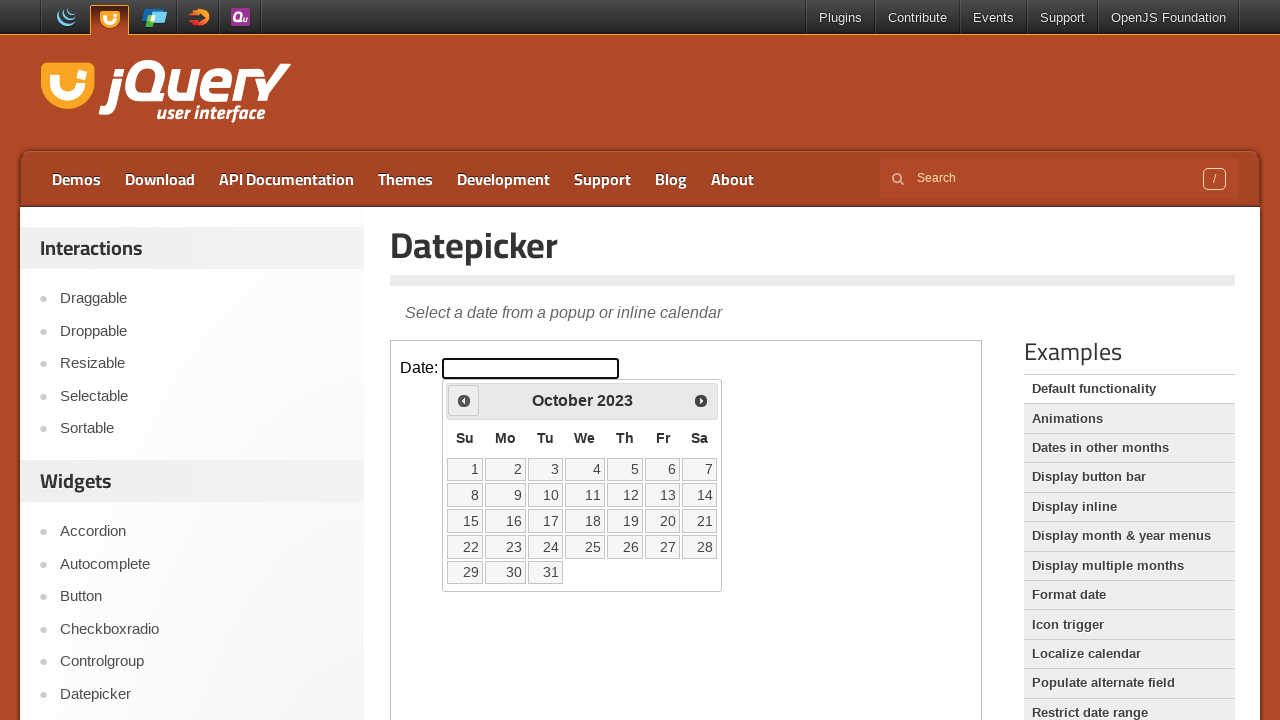

Waited 500ms for calendar to update
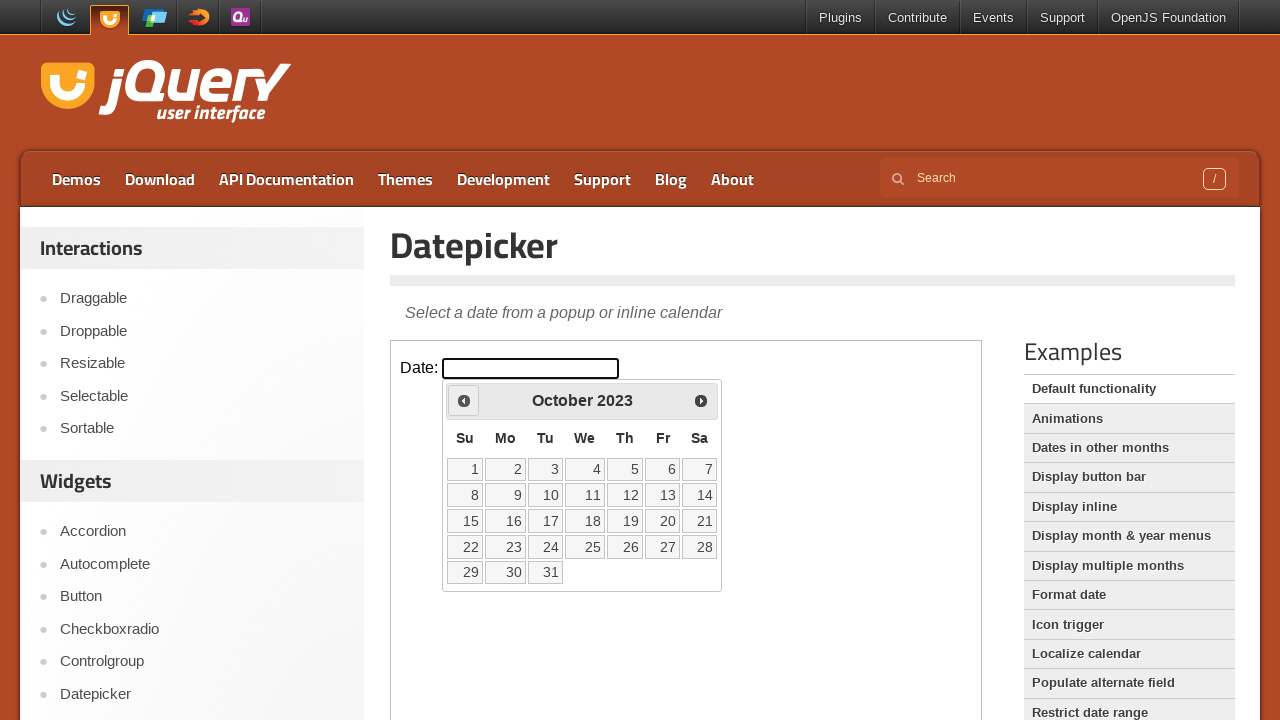

Clicked previous month button (currently at October 2023) at (464, 400) on iframe.demo-frame >> internal:control=enter-frame >> span.ui-icon-circle-triangl
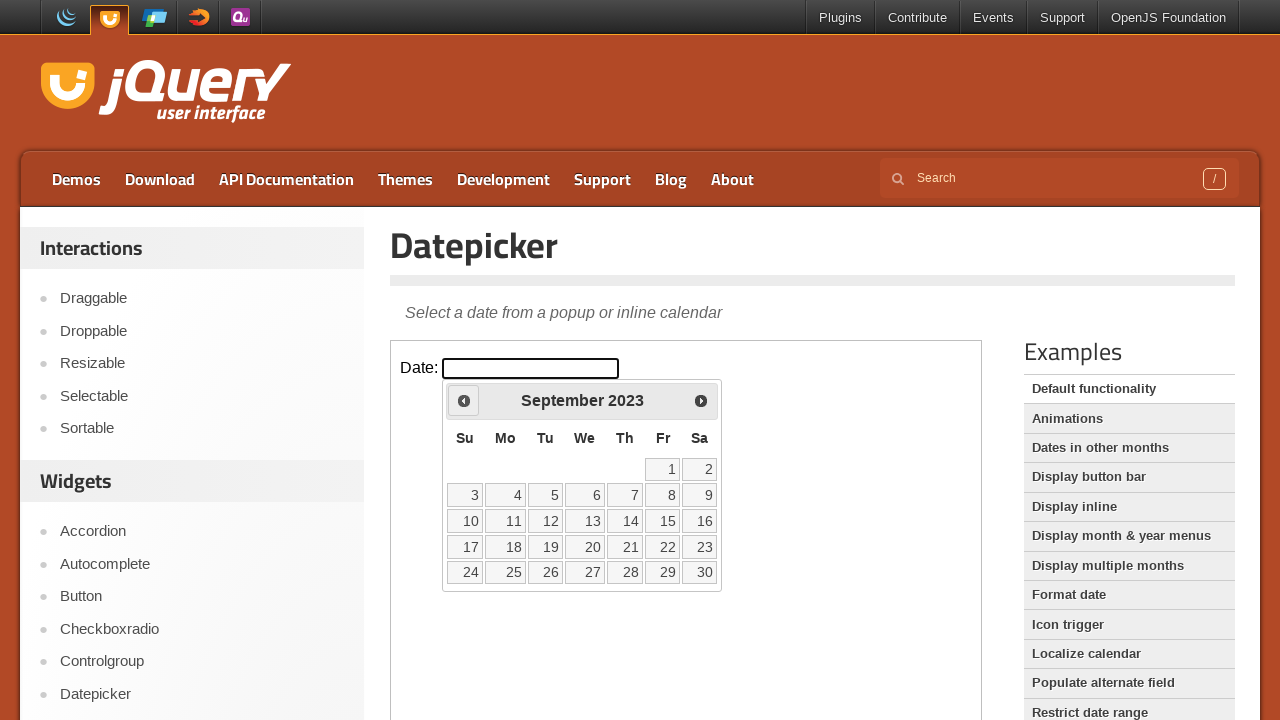

Waited 500ms for calendar to update
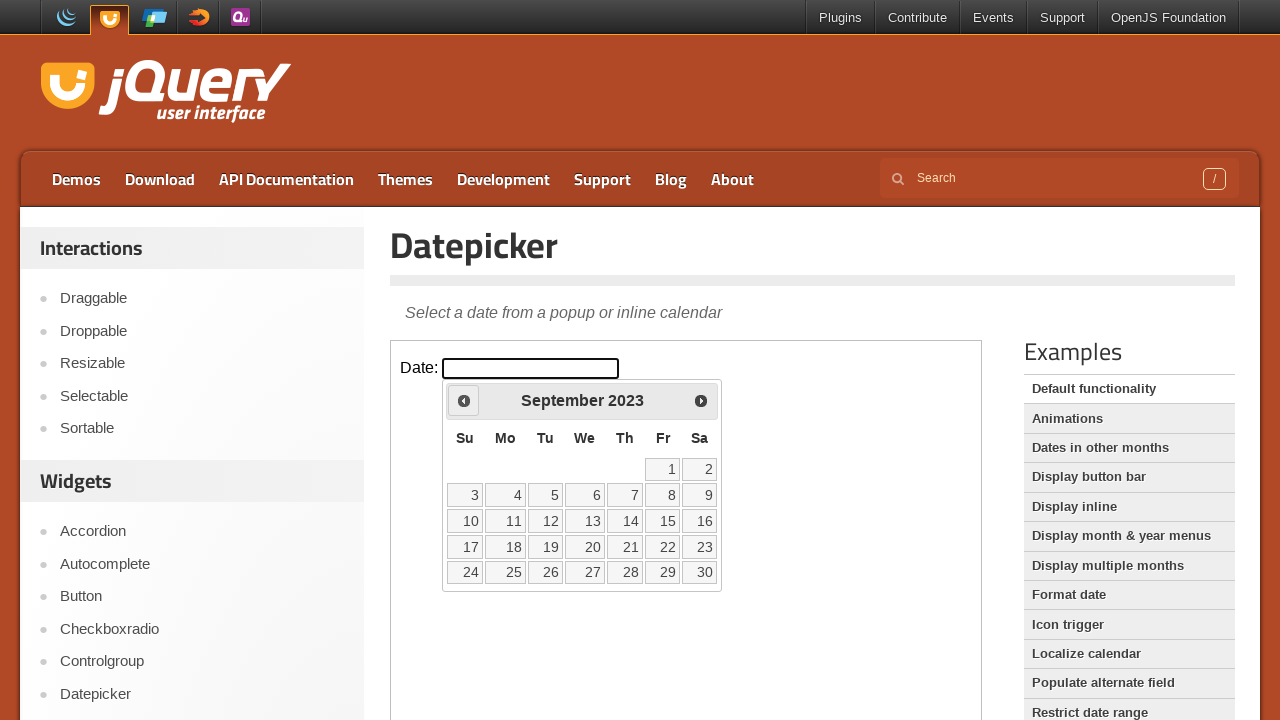

Clicked previous month button (currently at September 2023) at (464, 400) on iframe.demo-frame >> internal:control=enter-frame >> span.ui-icon-circle-triangl
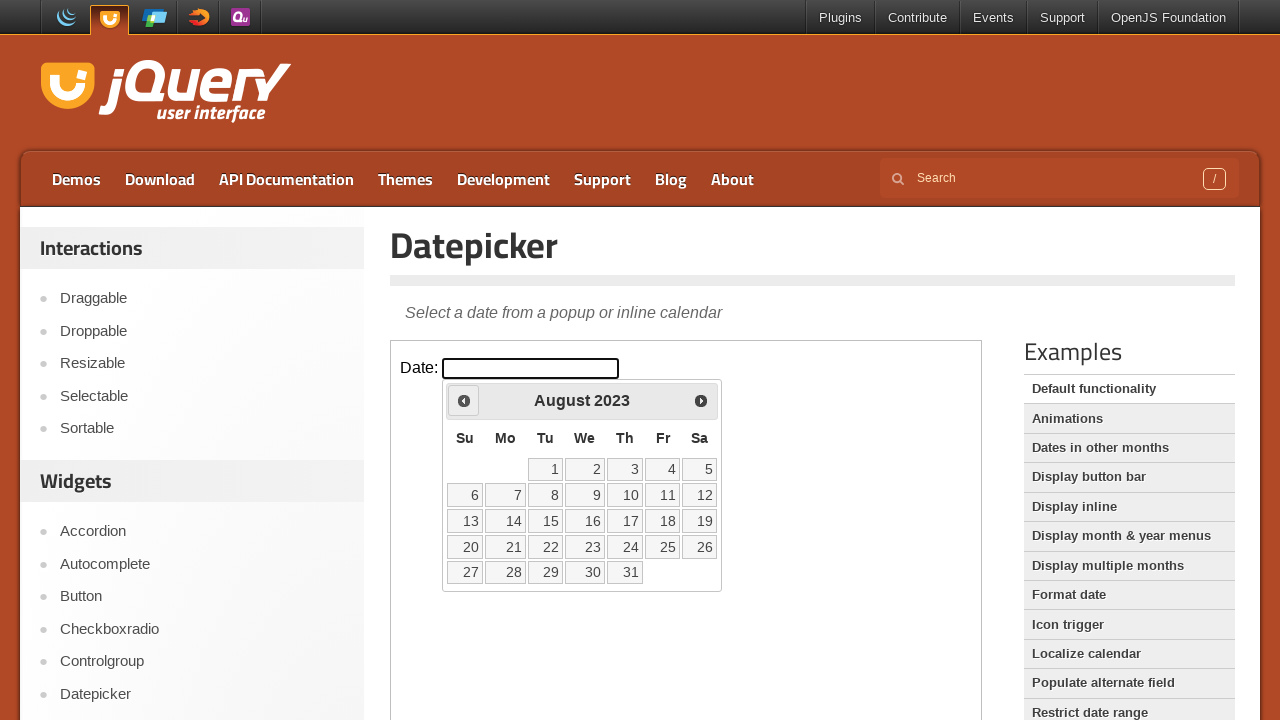

Waited 500ms for calendar to update
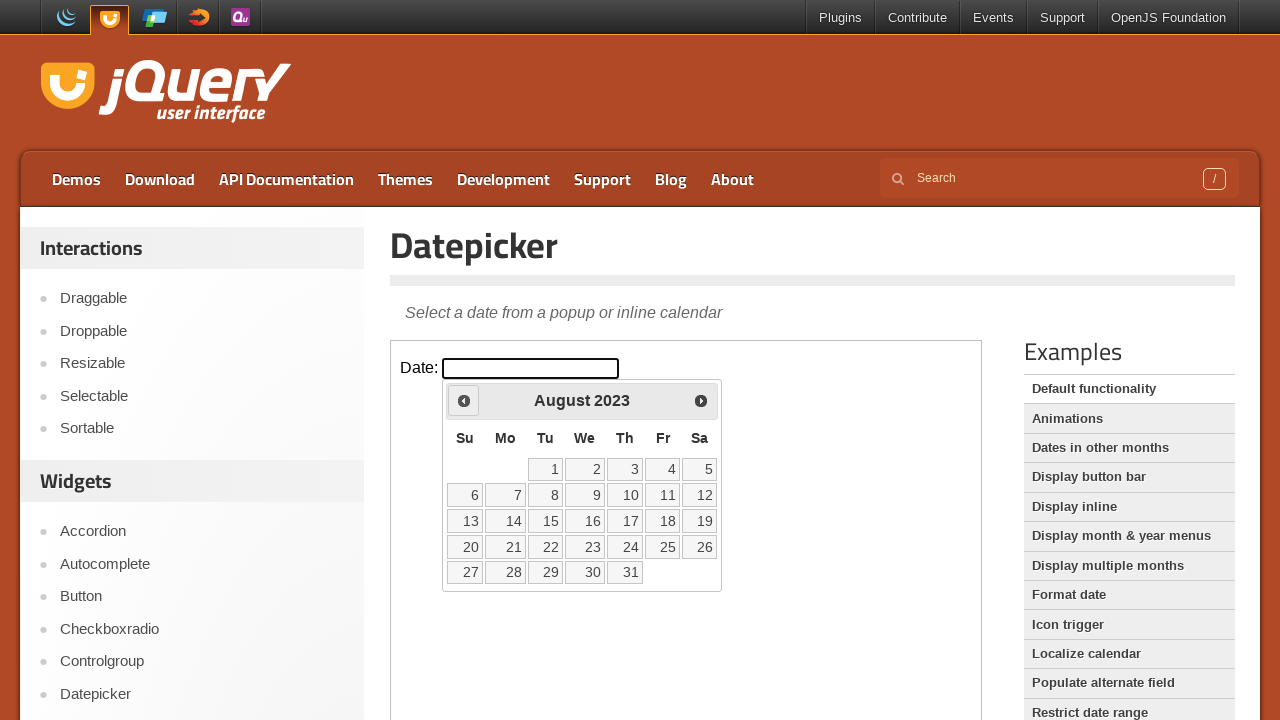

Clicked previous month button (currently at August 2023) at (464, 400) on iframe.demo-frame >> internal:control=enter-frame >> span.ui-icon-circle-triangl
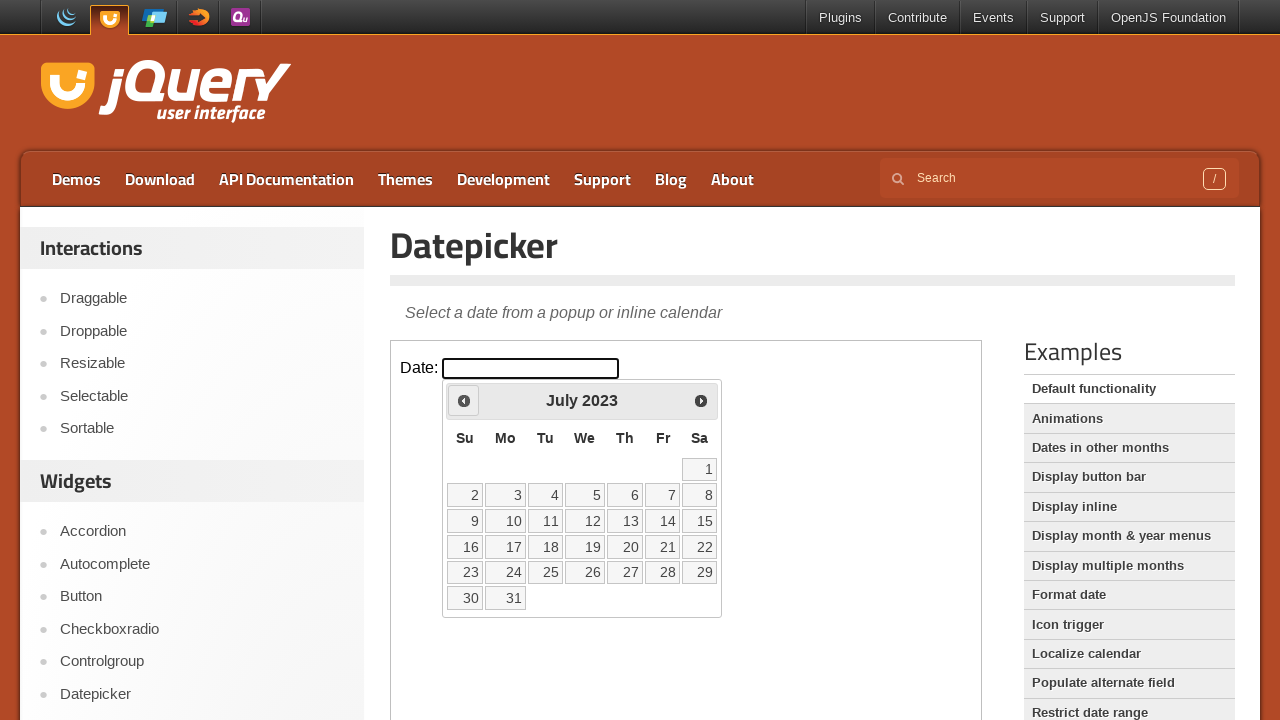

Waited 500ms for calendar to update
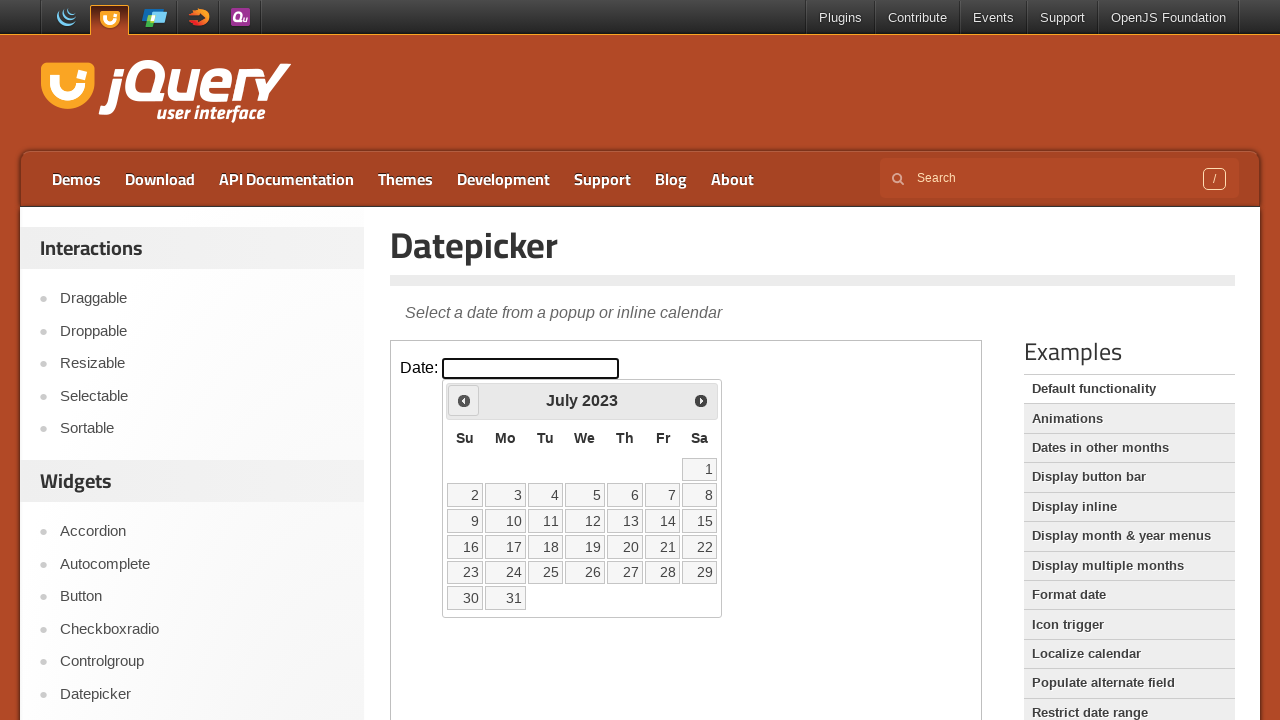

Clicked previous month button (currently at July 2023) at (464, 400) on iframe.demo-frame >> internal:control=enter-frame >> span.ui-icon-circle-triangl
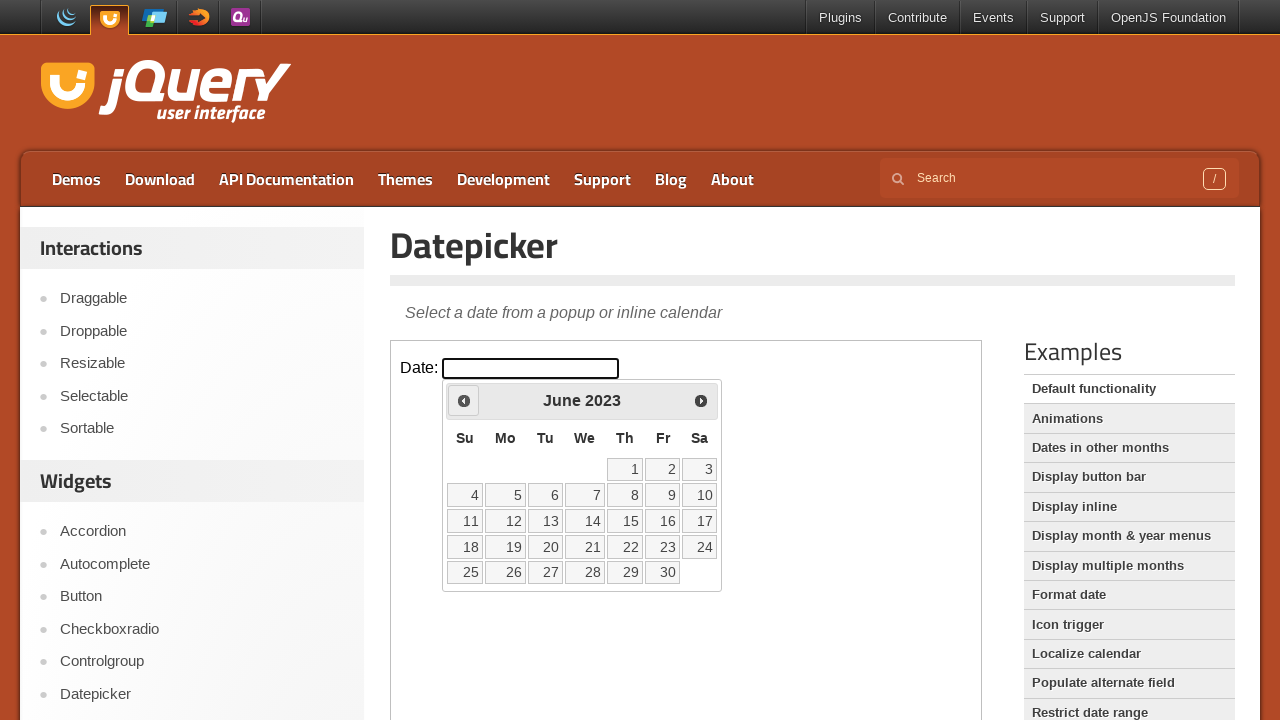

Waited 500ms for calendar to update
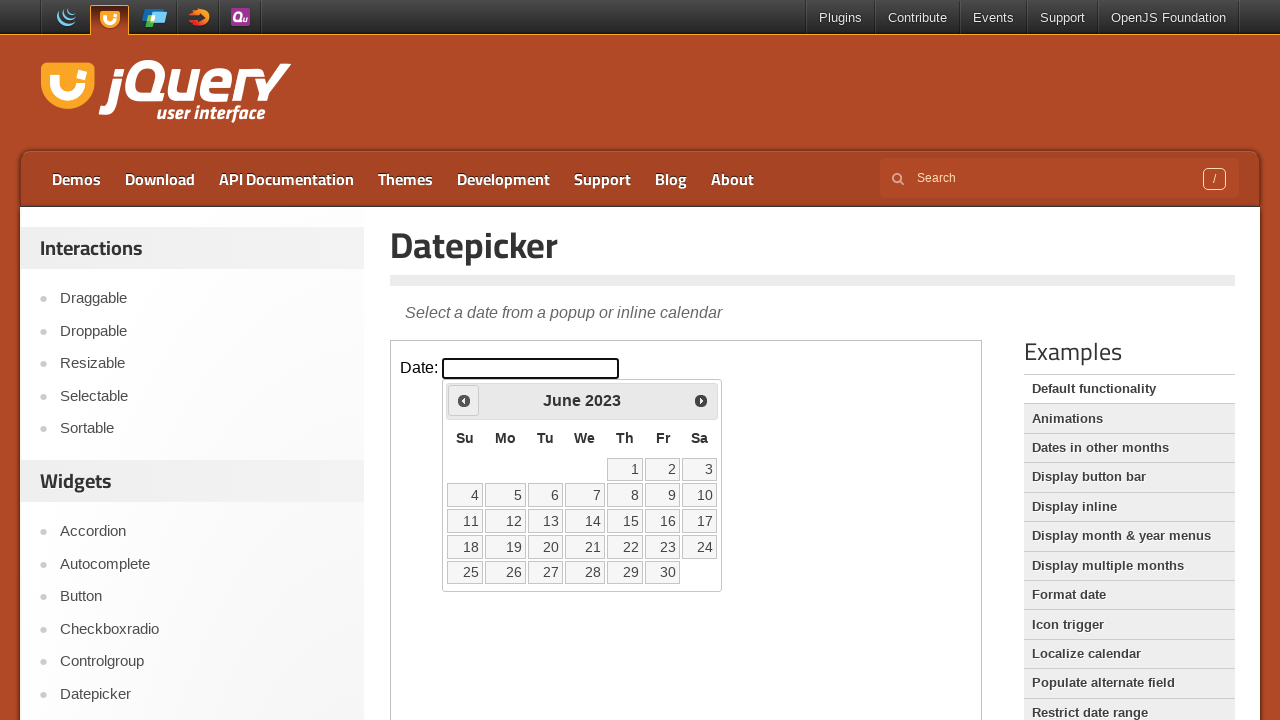

Clicked previous month button (currently at June 2023) at (464, 400) on iframe.demo-frame >> internal:control=enter-frame >> span.ui-icon-circle-triangl
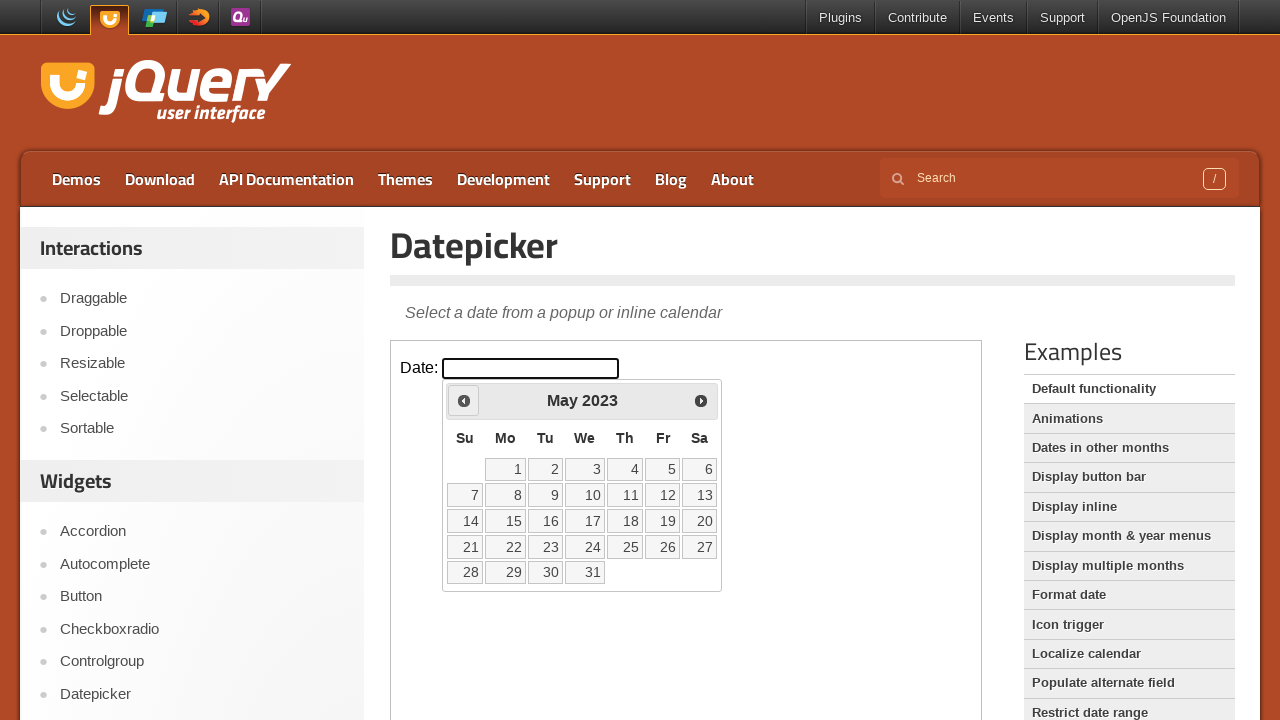

Waited 500ms for calendar to update
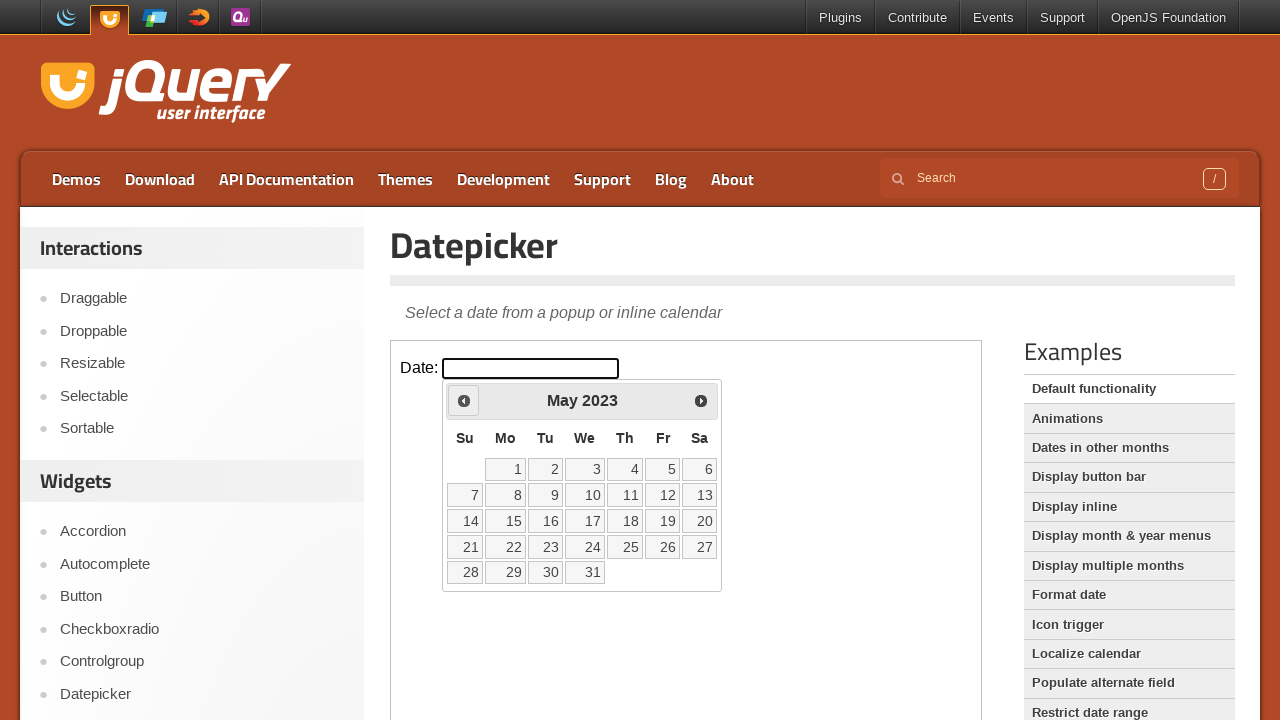

Reached target date: May 2023
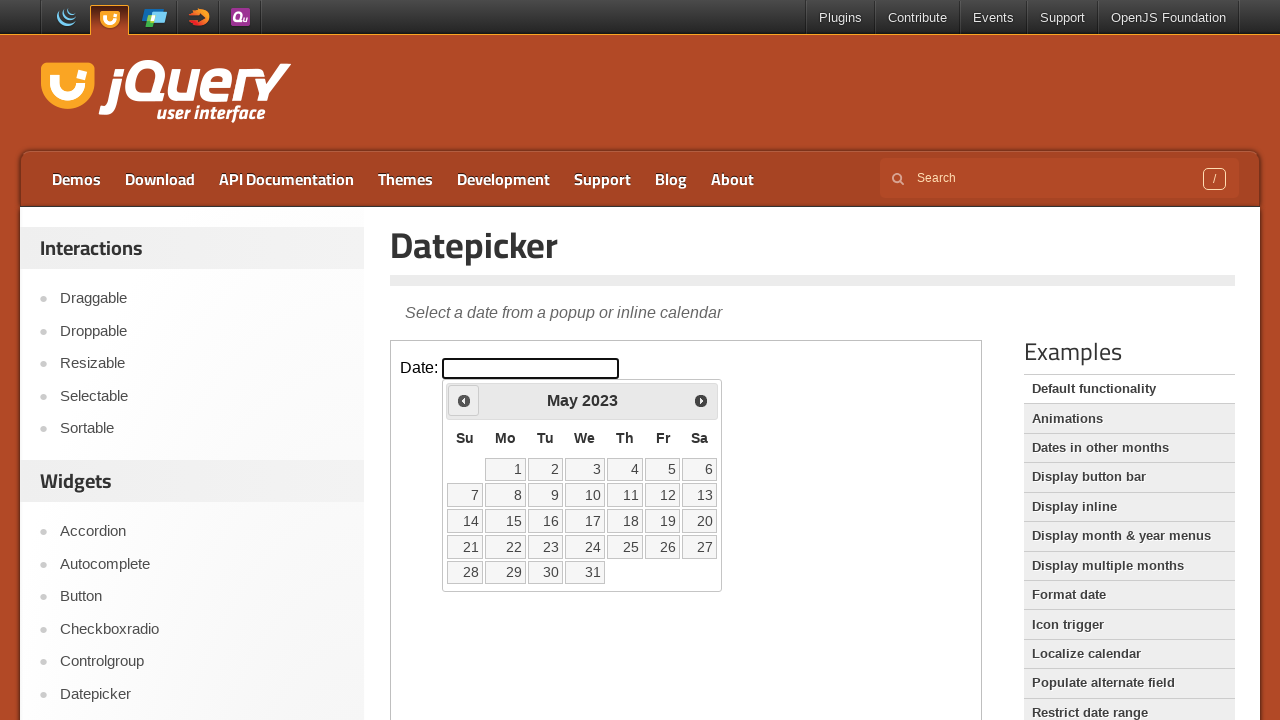

Located 31 date cells in the calendar
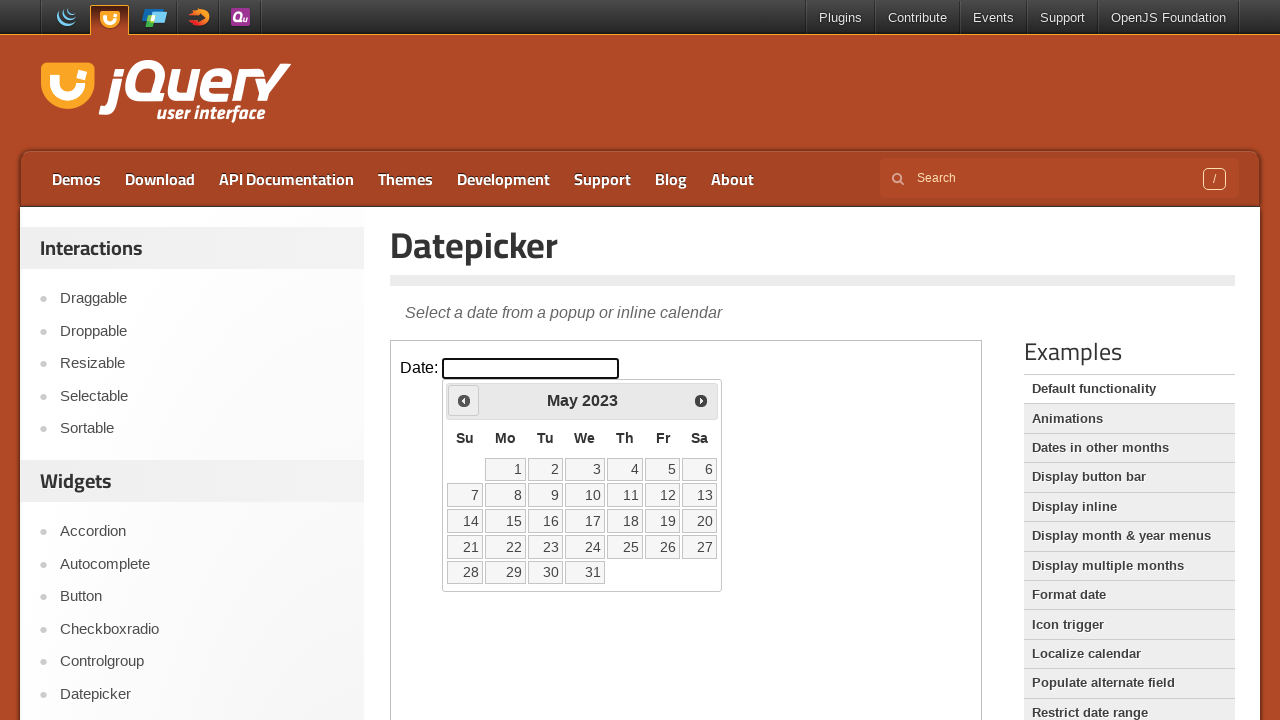

Selected date 20 from the calendar at (700, 521) on iframe.demo-frame >> internal:control=enter-frame >> table.ui-datepicker-calenda
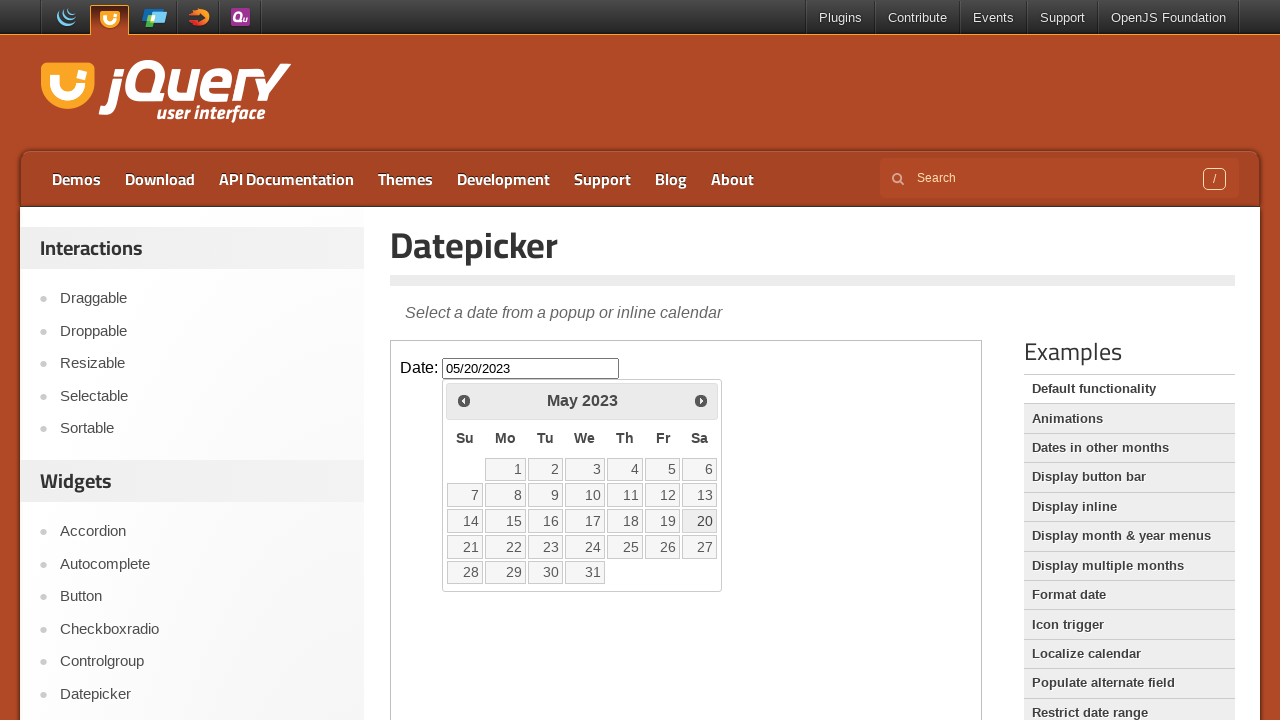

Verified datepicker input is visible after date selection
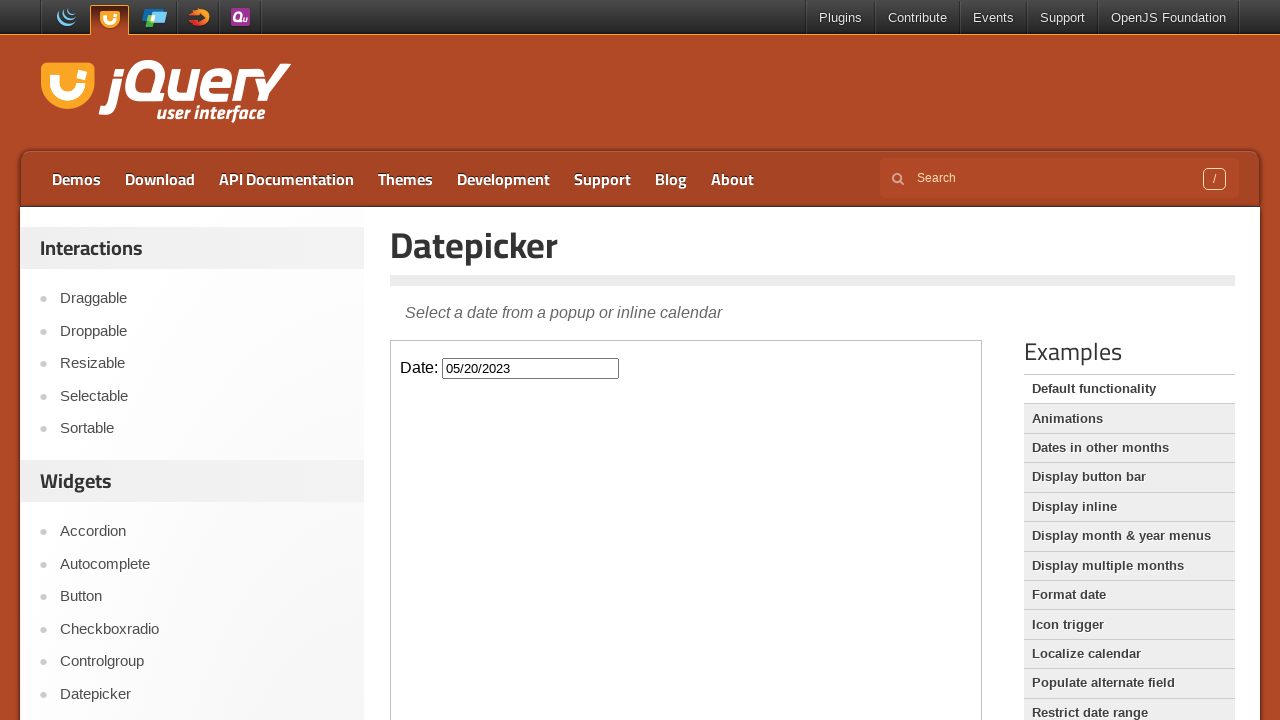

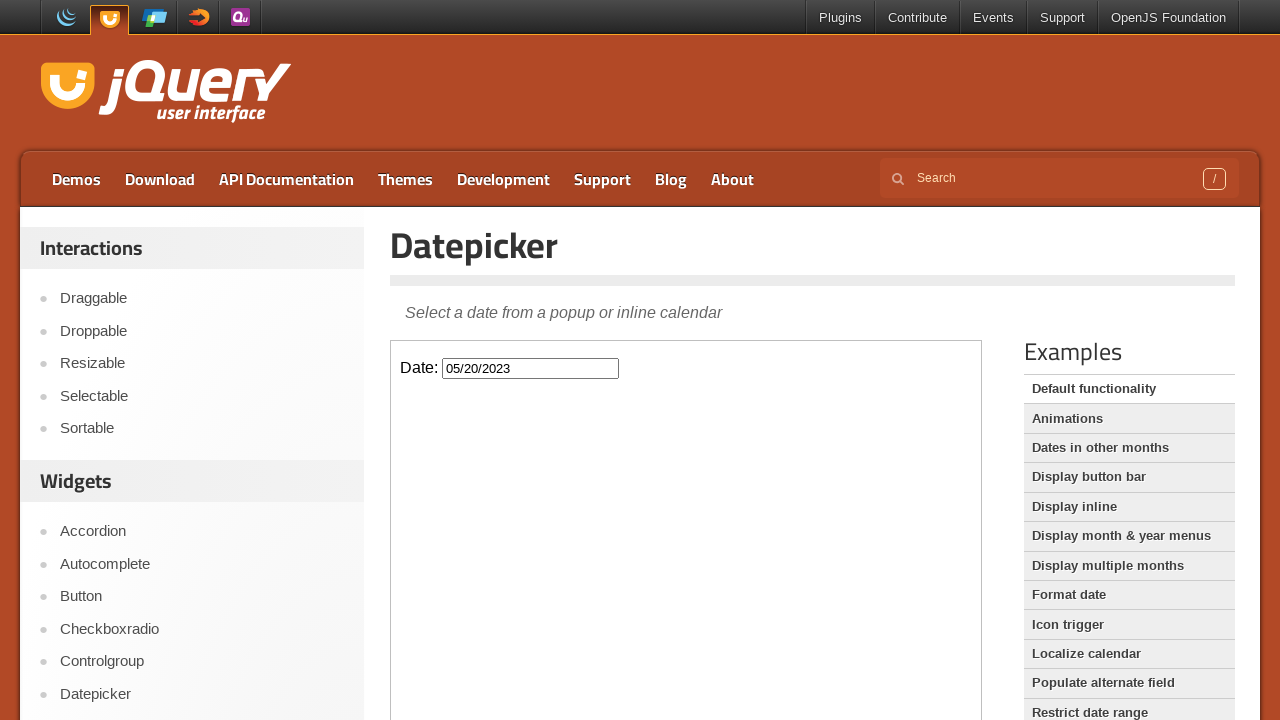